Tests date picker functionality by opening the date picker and selecting a specific date from a previous month and year

Starting URL: https://testautomationpractice.blogspot.com/

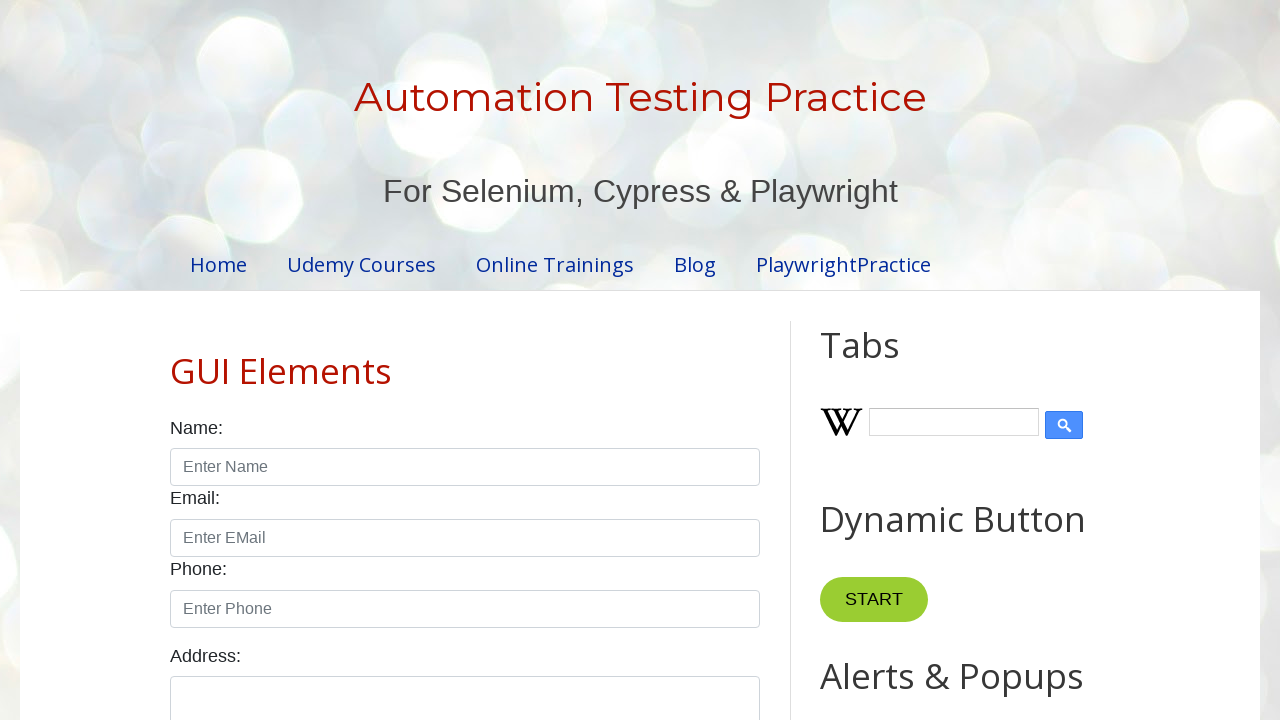

Clicked on date picker input to open calendar at (515, 360) on input#datepicker
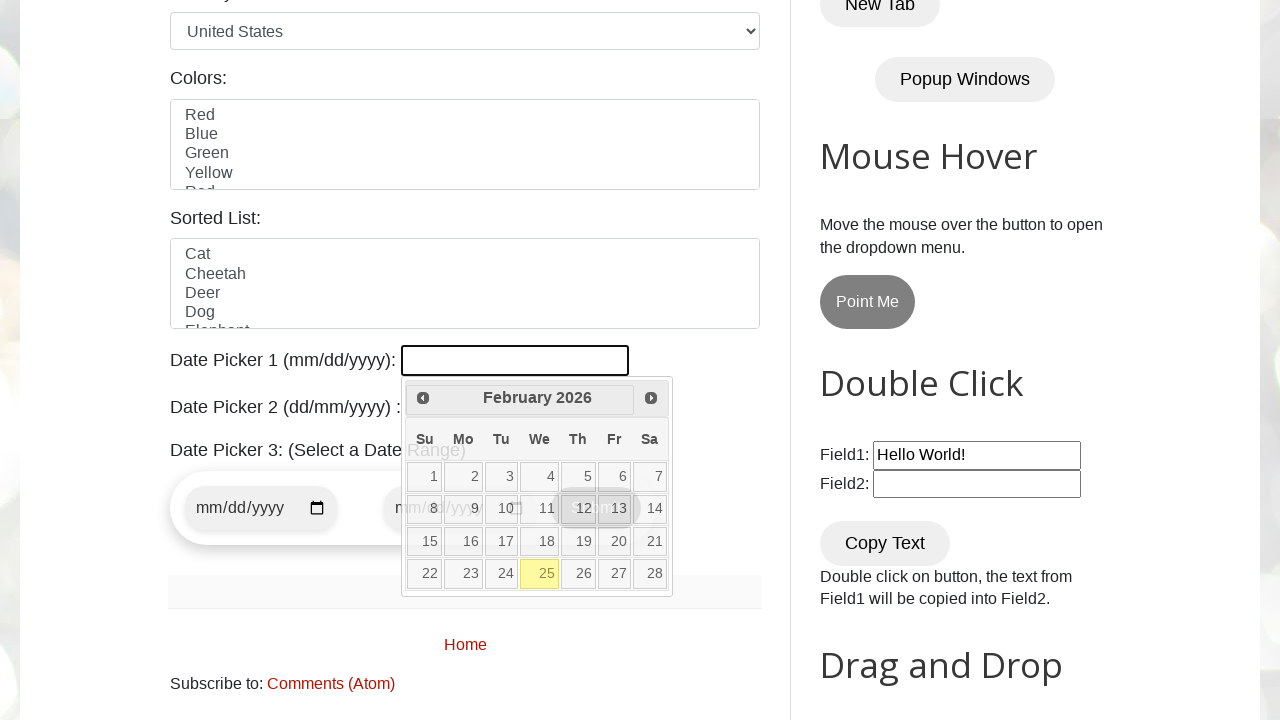

Retrieved current month: February, current year: 2026
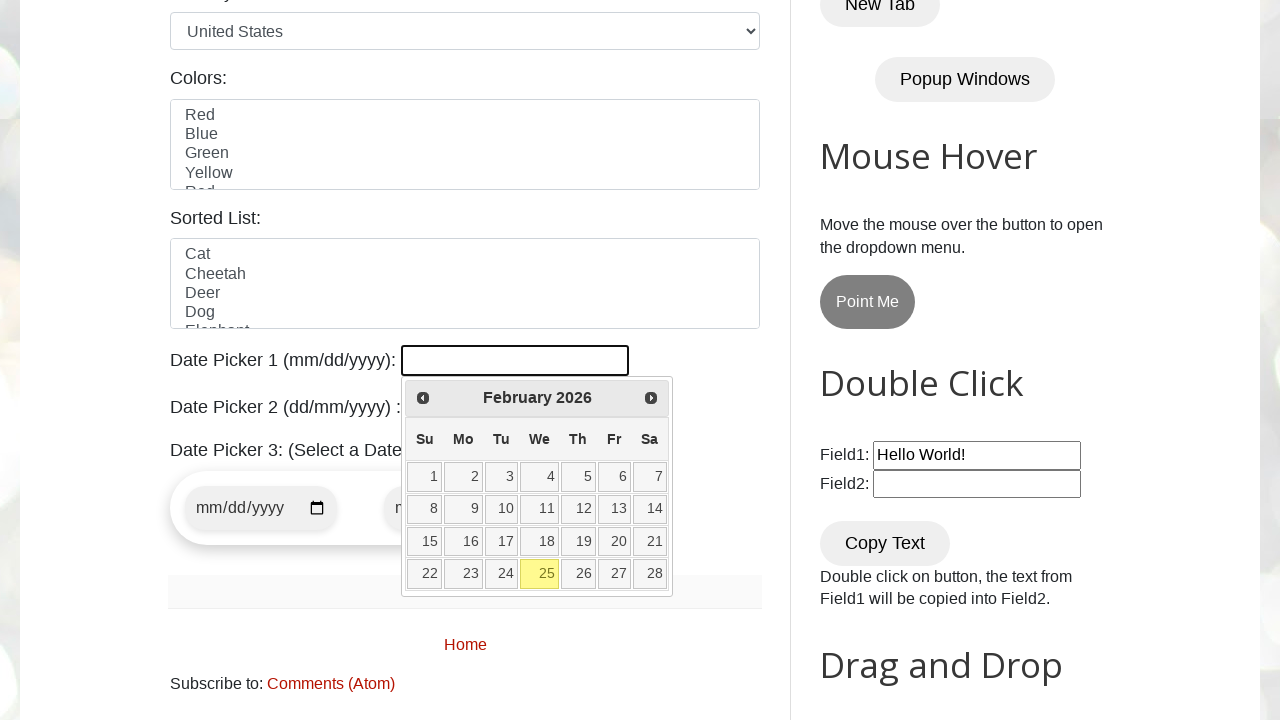

Clicked previous month button to navigate backwards at (423, 398) on span.ui-icon.ui-icon-circle-triangle-w
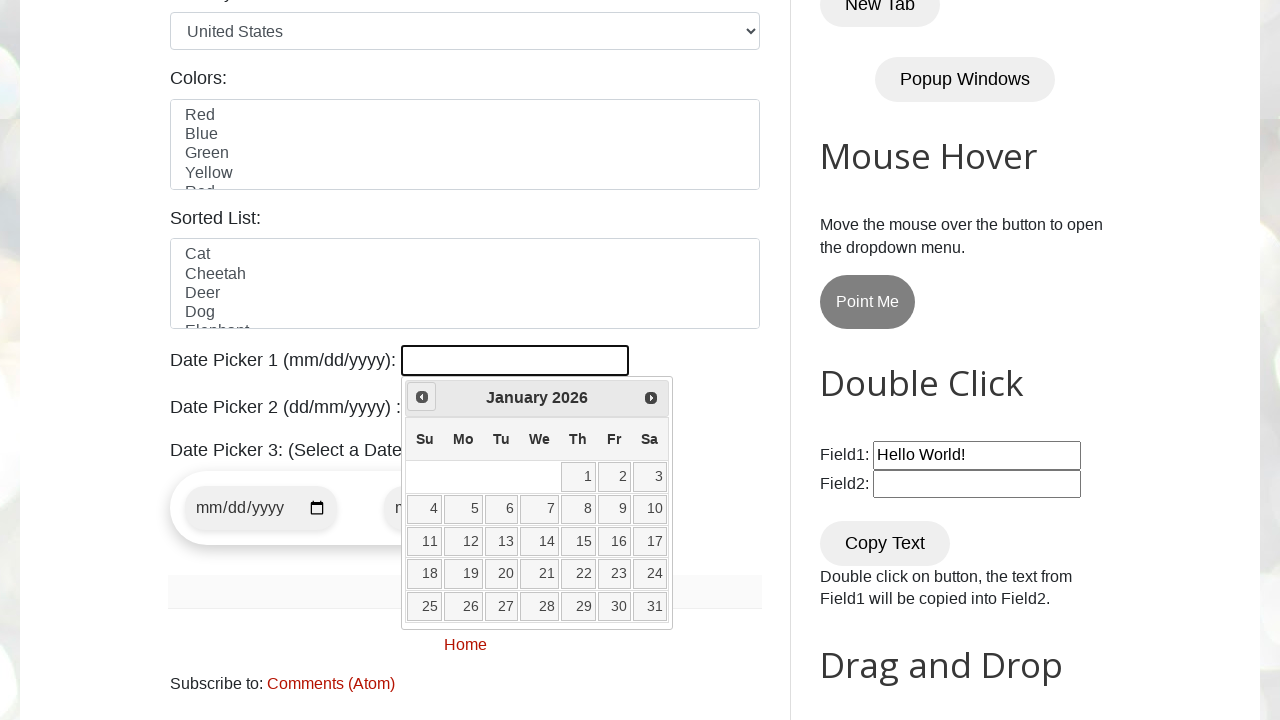

Retrieved current month: January, current year: 2026
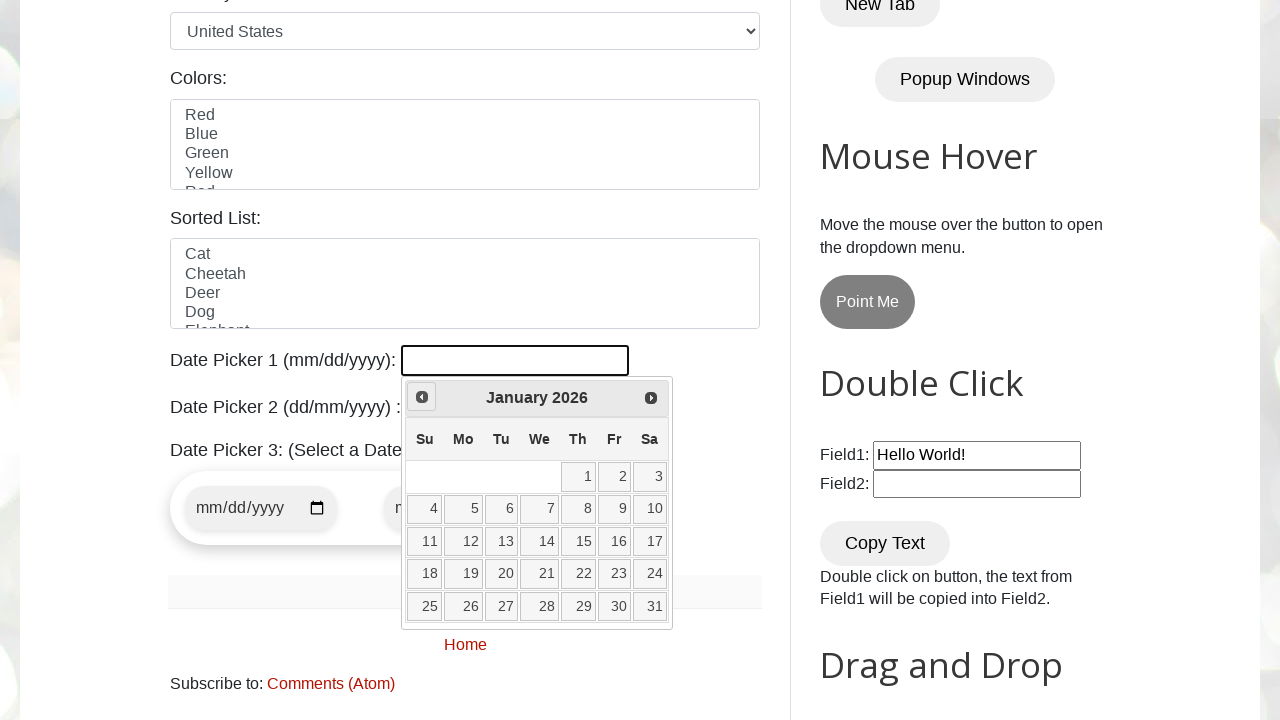

Clicked previous month button to navigate backwards at (422, 397) on span.ui-icon.ui-icon-circle-triangle-w
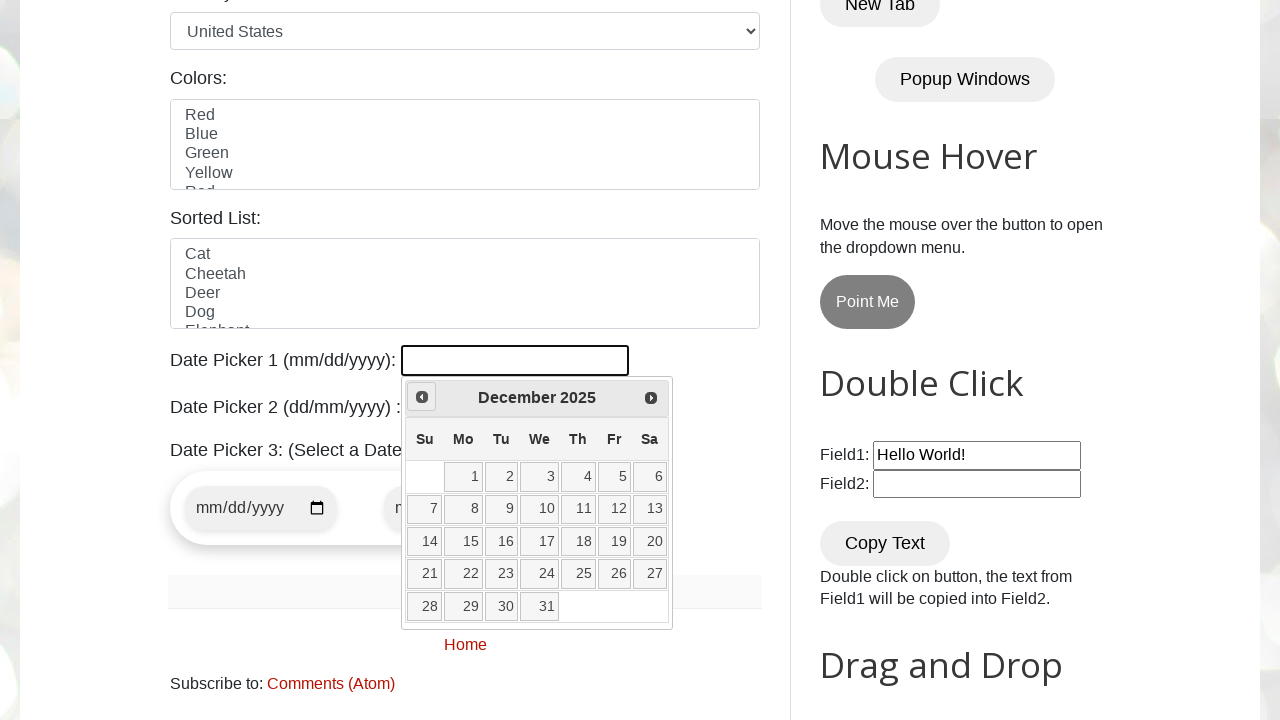

Retrieved current month: December, current year: 2025
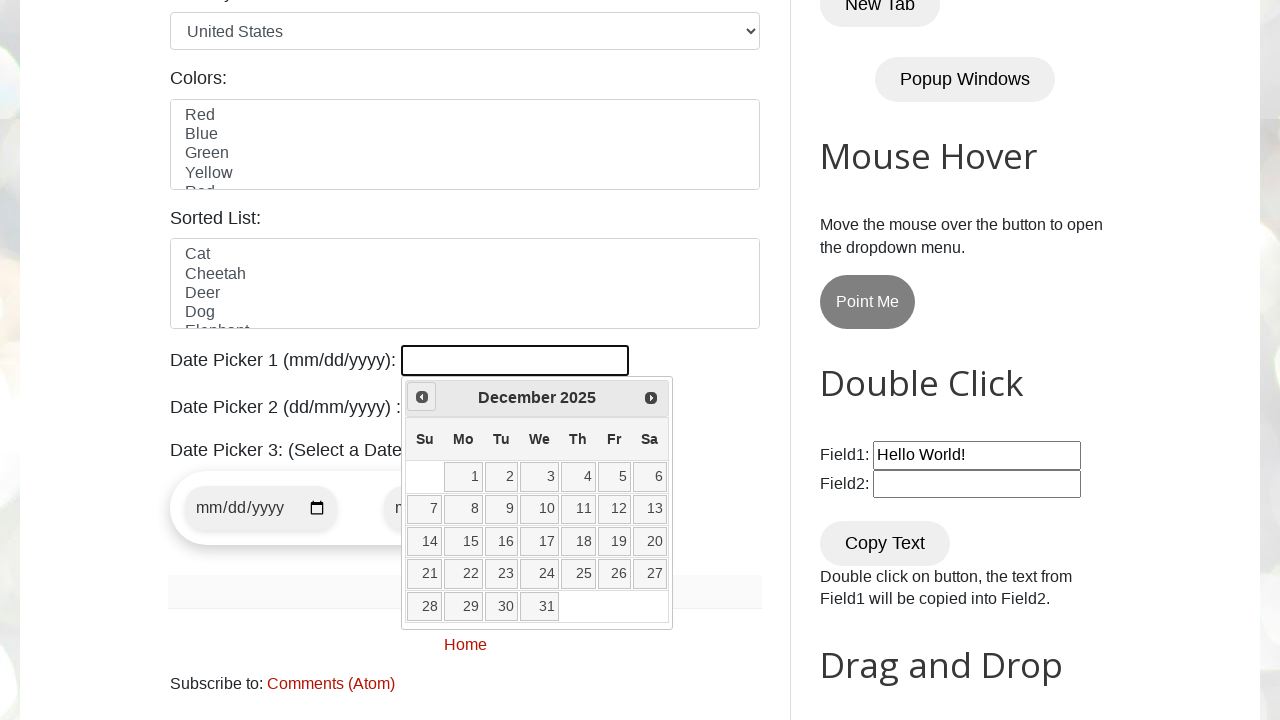

Clicked previous month button to navigate backwards at (422, 397) on span.ui-icon.ui-icon-circle-triangle-w
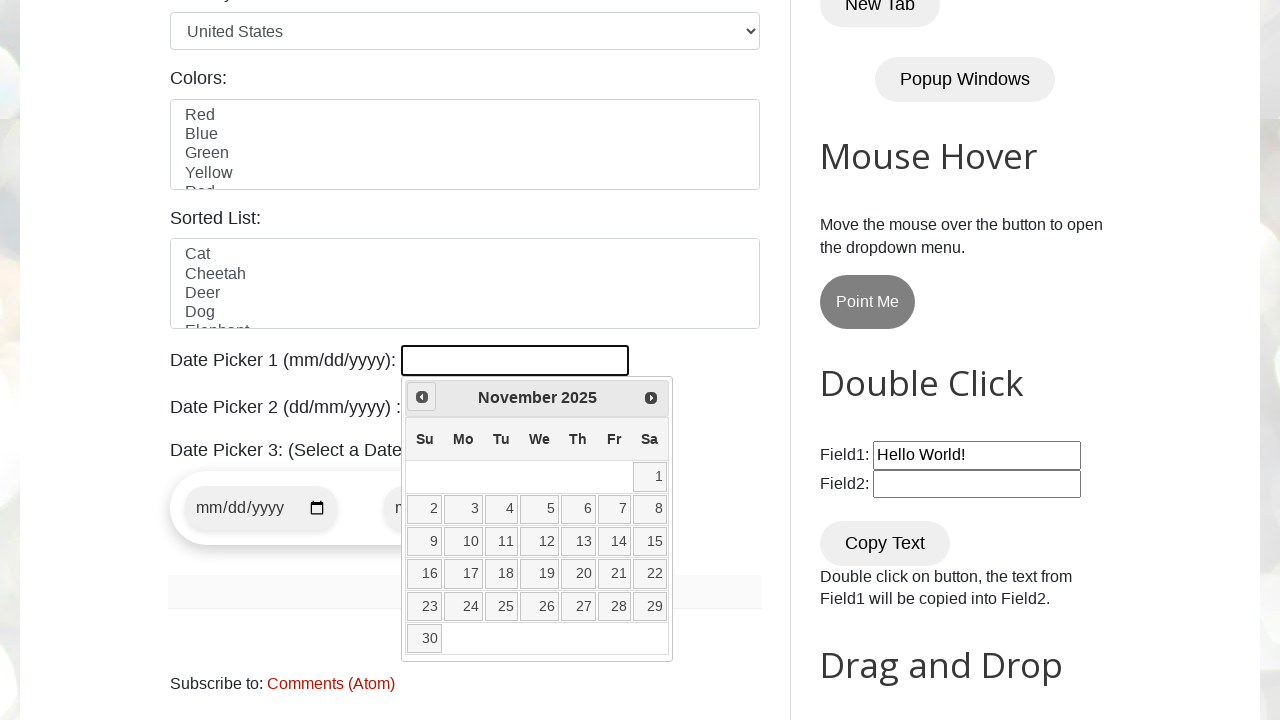

Retrieved current month: November, current year: 2025
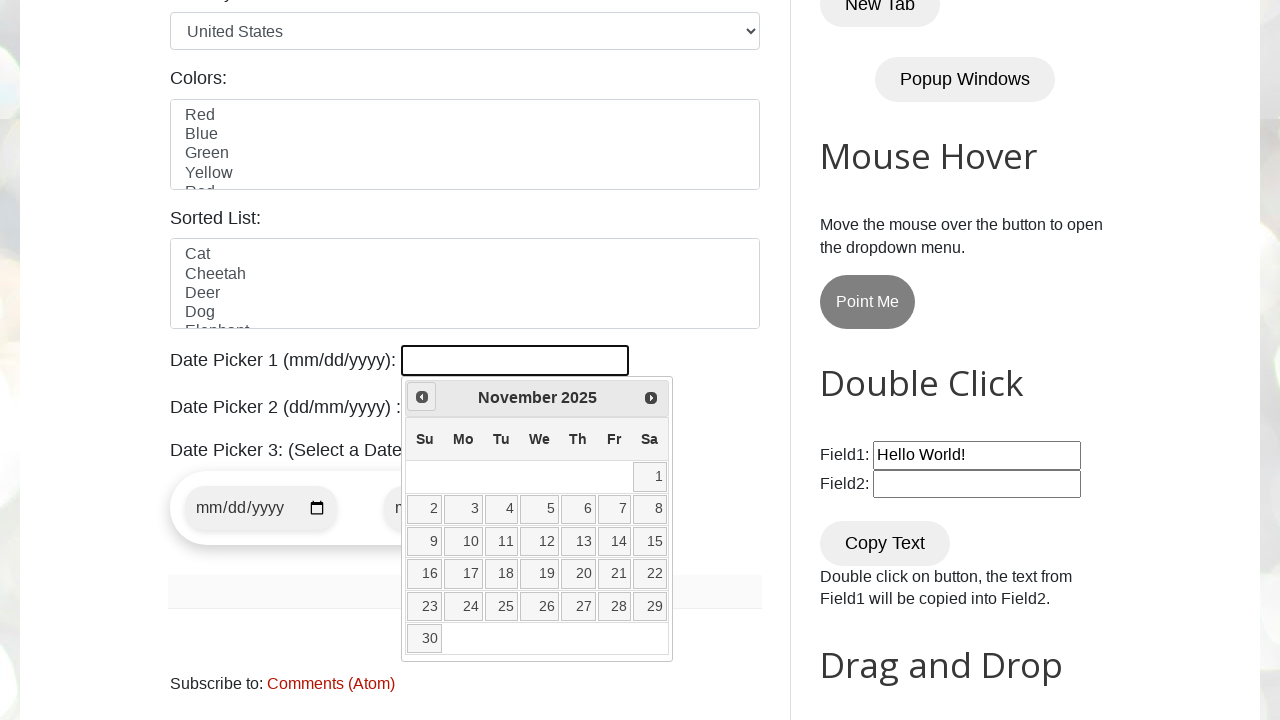

Clicked previous month button to navigate backwards at (422, 397) on span.ui-icon.ui-icon-circle-triangle-w
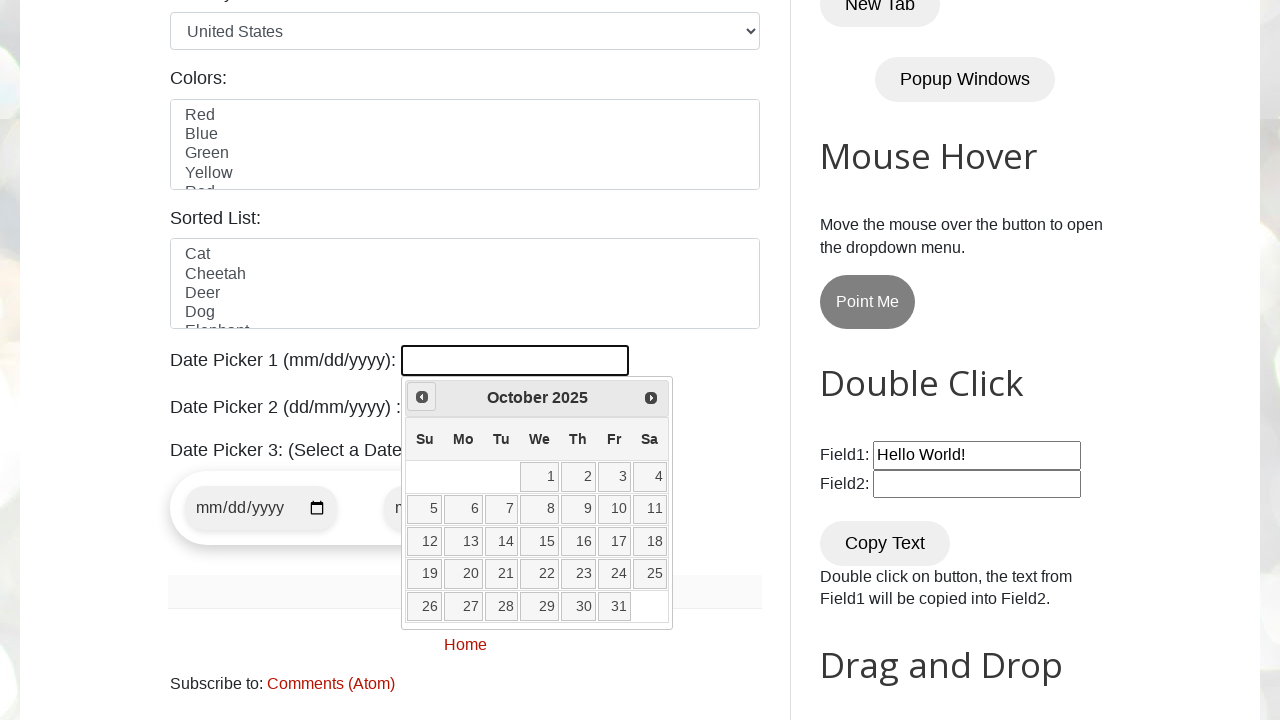

Retrieved current month: October, current year: 2025
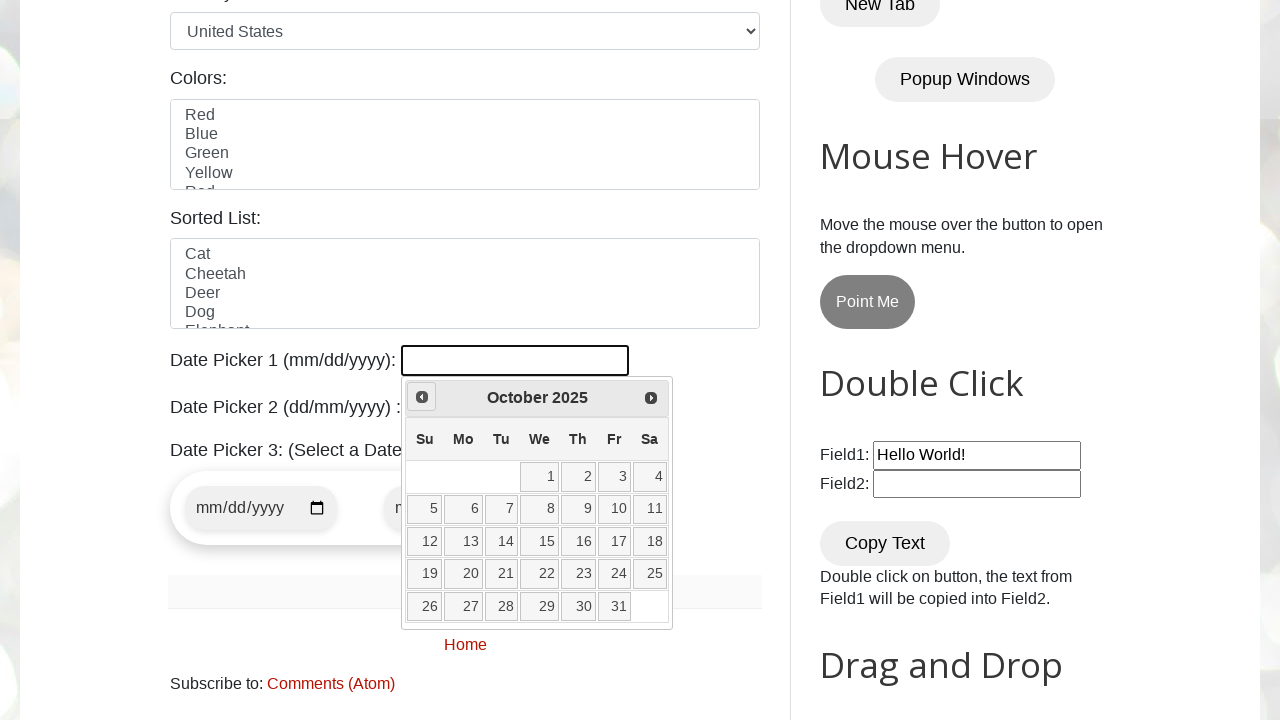

Clicked previous month button to navigate backwards at (422, 397) on span.ui-icon.ui-icon-circle-triangle-w
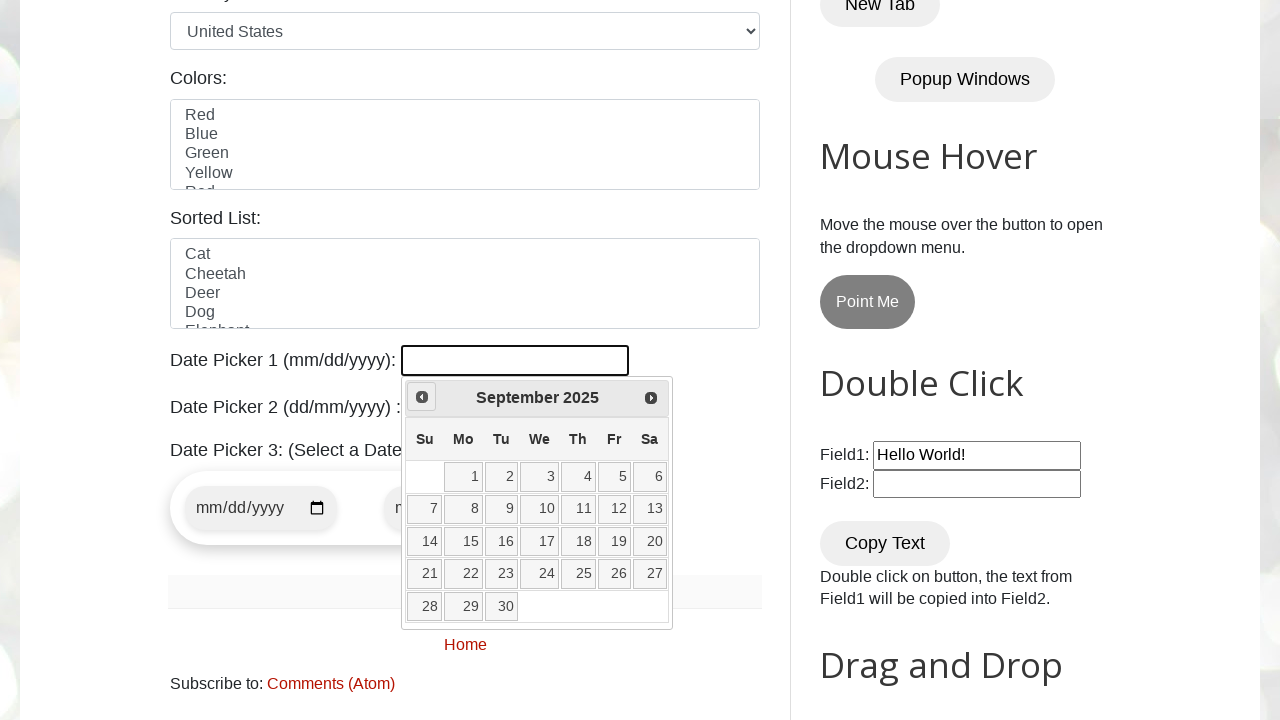

Retrieved current month: September, current year: 2025
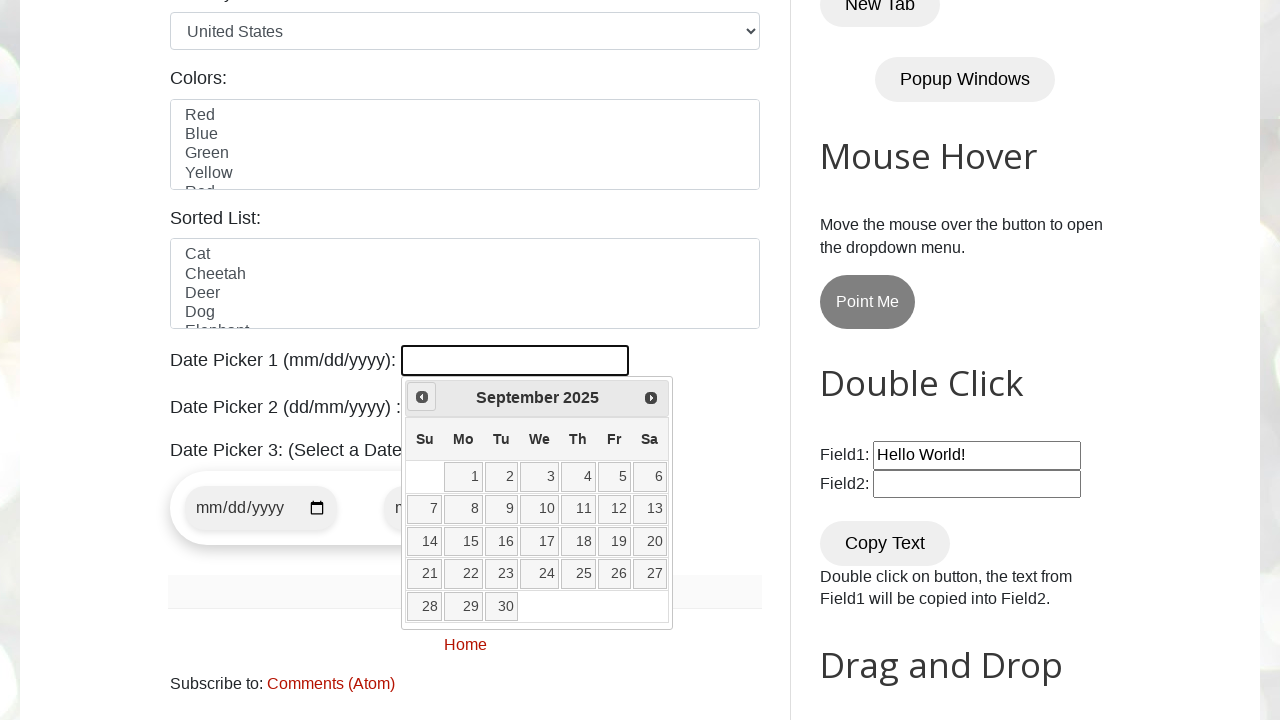

Clicked previous month button to navigate backwards at (422, 397) on span.ui-icon.ui-icon-circle-triangle-w
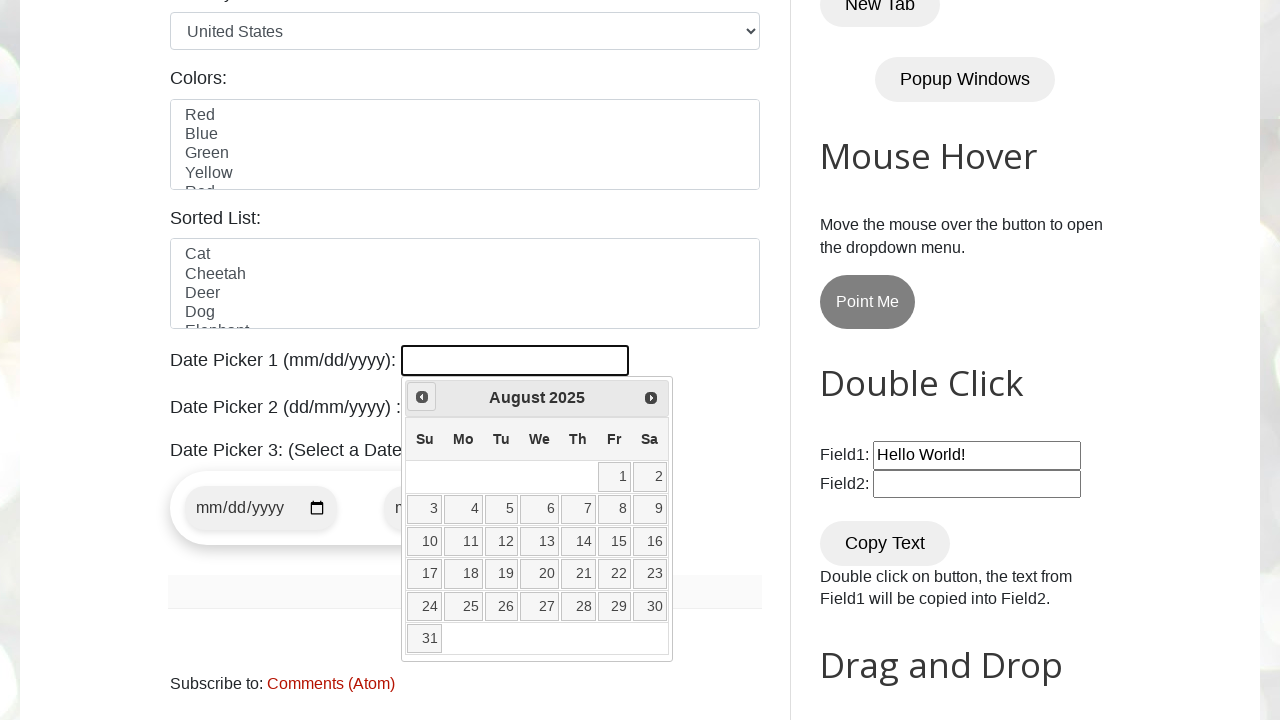

Retrieved current month: August, current year: 2025
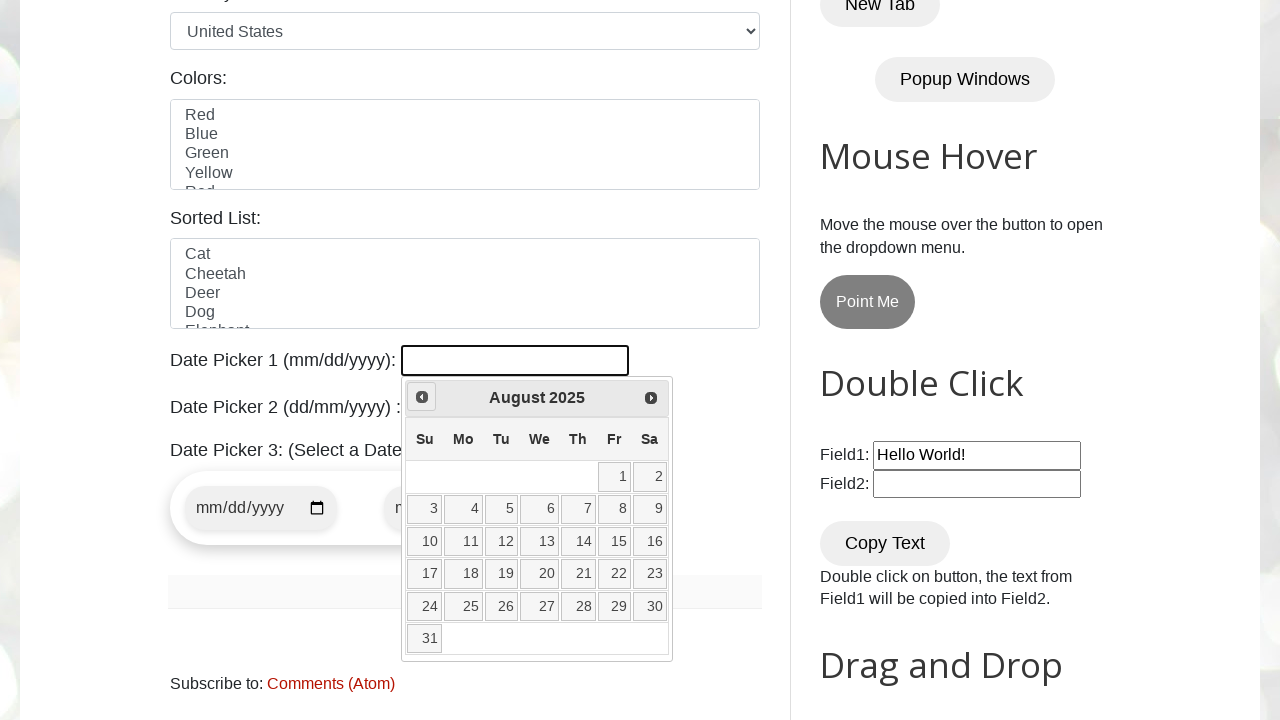

Clicked previous month button to navigate backwards at (422, 397) on span.ui-icon.ui-icon-circle-triangle-w
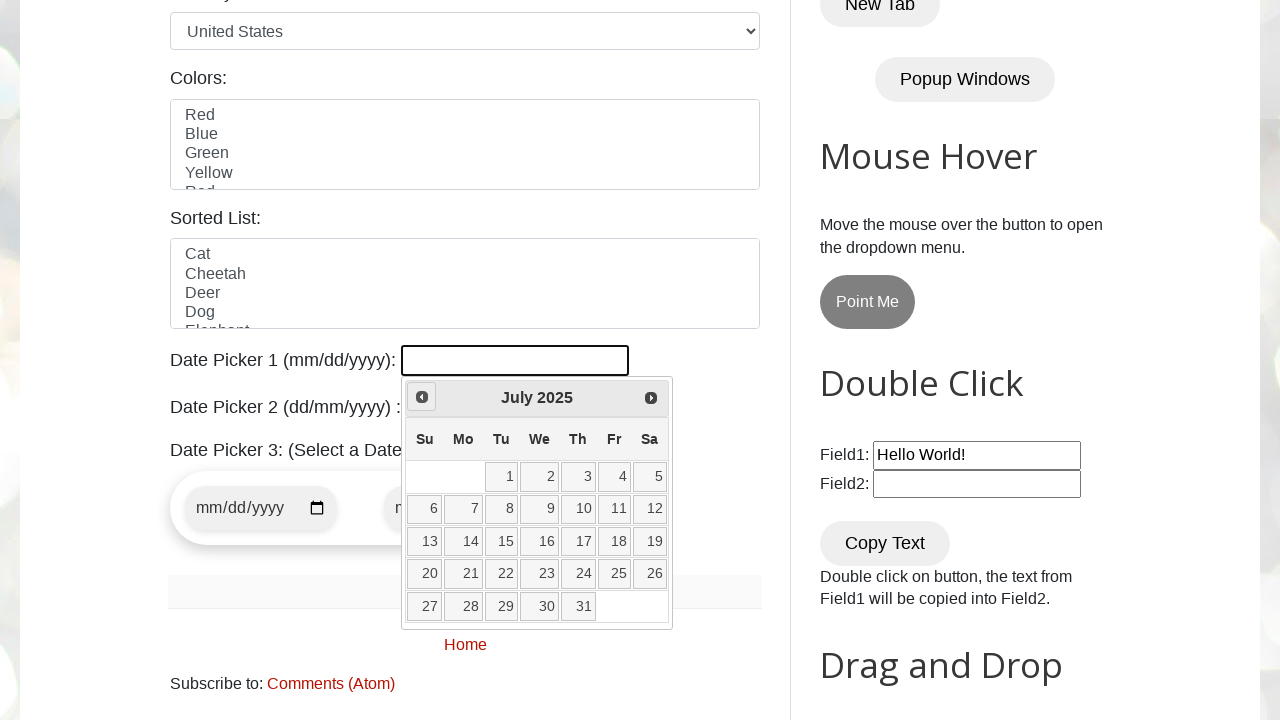

Retrieved current month: July, current year: 2025
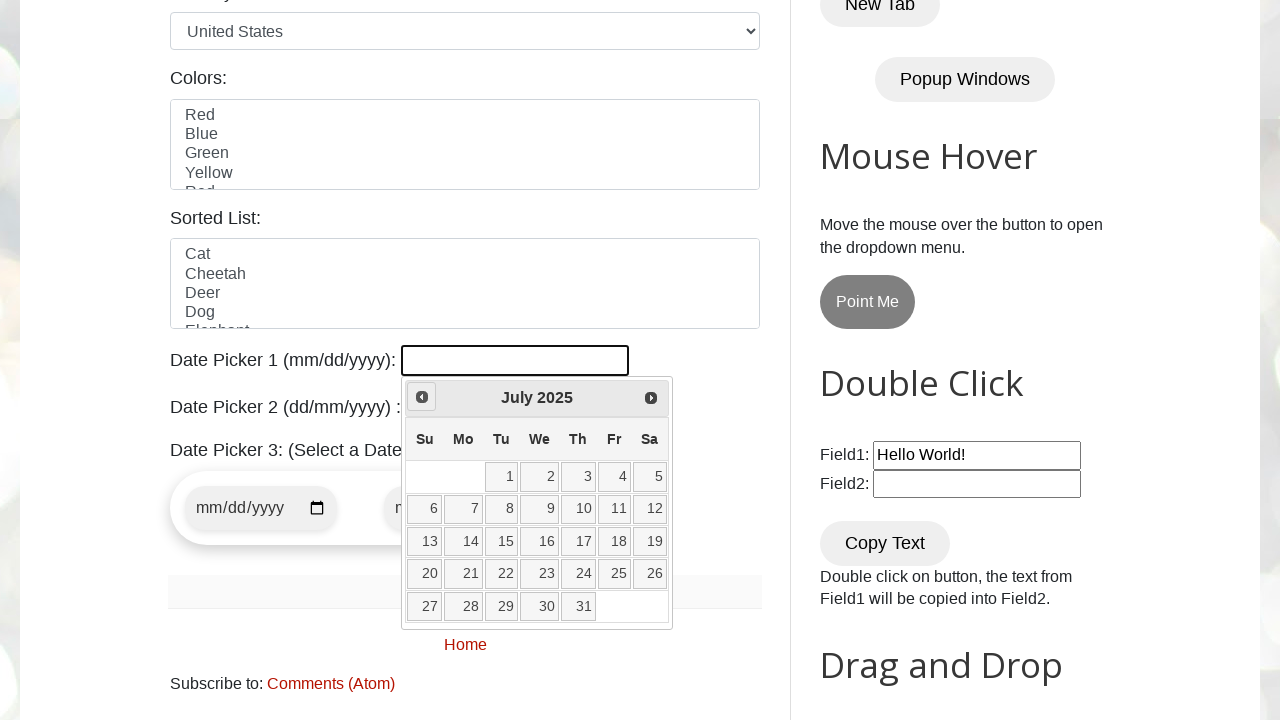

Clicked previous month button to navigate backwards at (422, 397) on span.ui-icon.ui-icon-circle-triangle-w
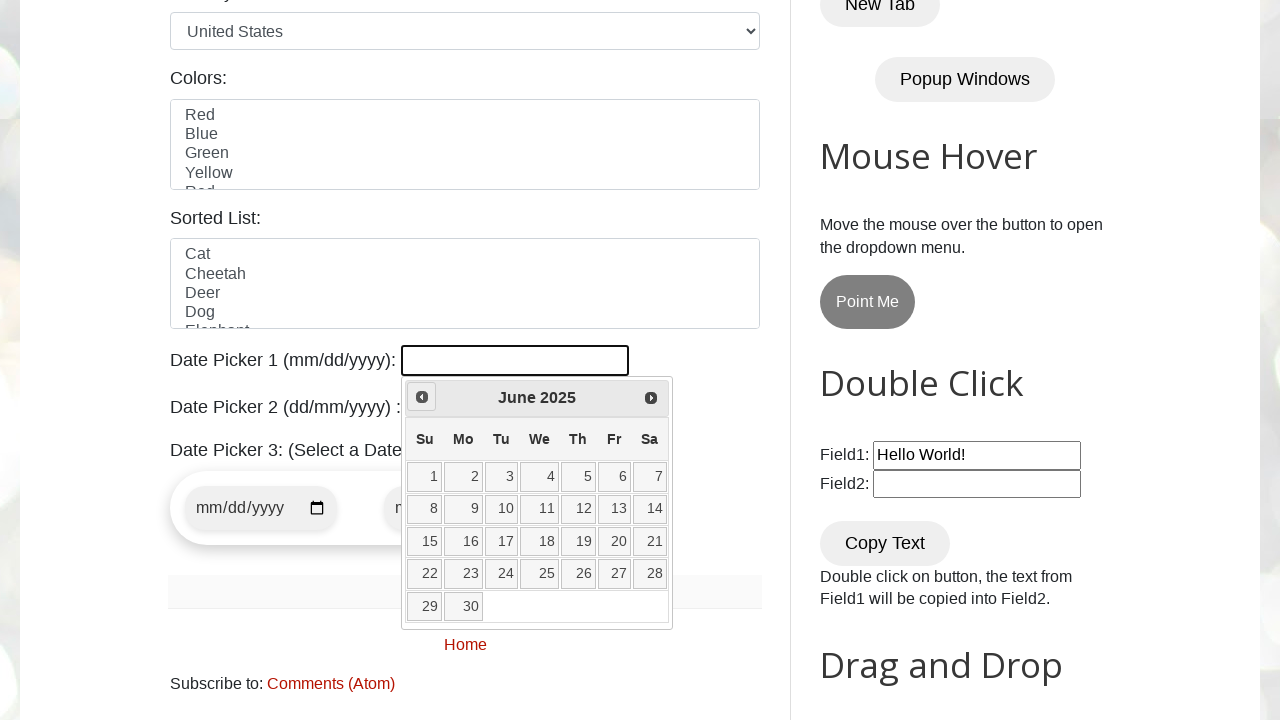

Retrieved current month: June, current year: 2025
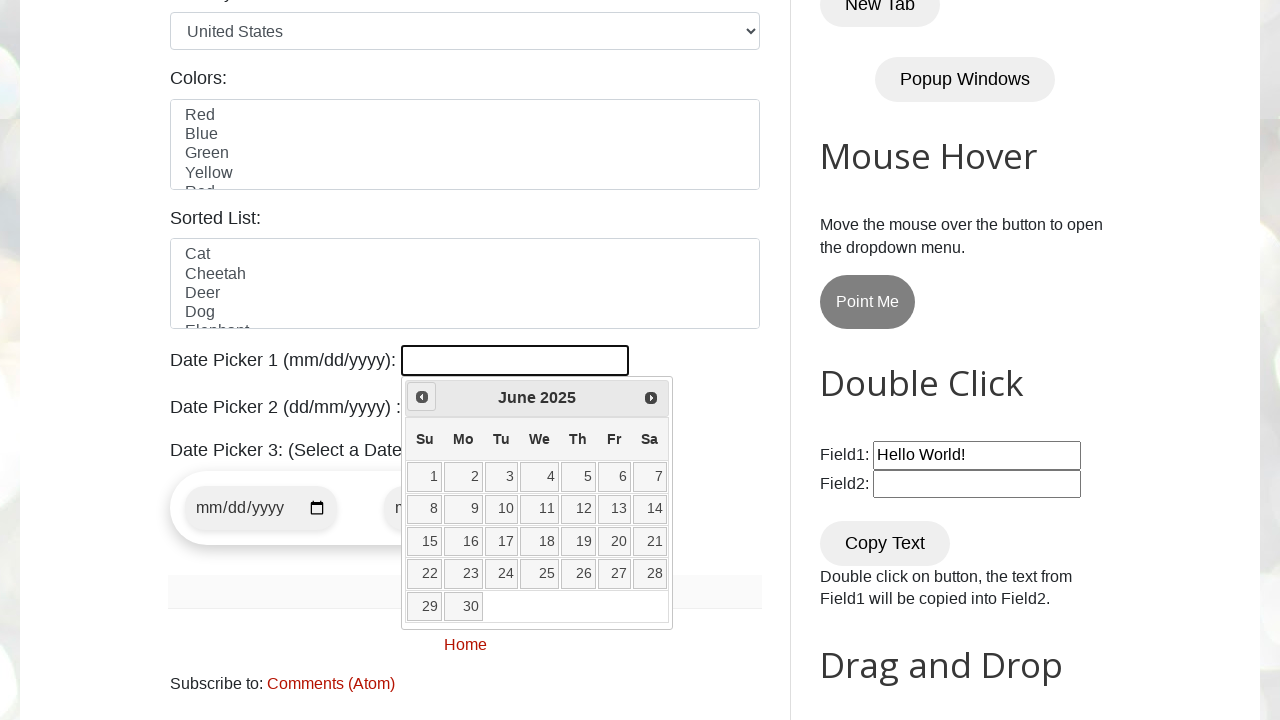

Clicked previous month button to navigate backwards at (422, 397) on span.ui-icon.ui-icon-circle-triangle-w
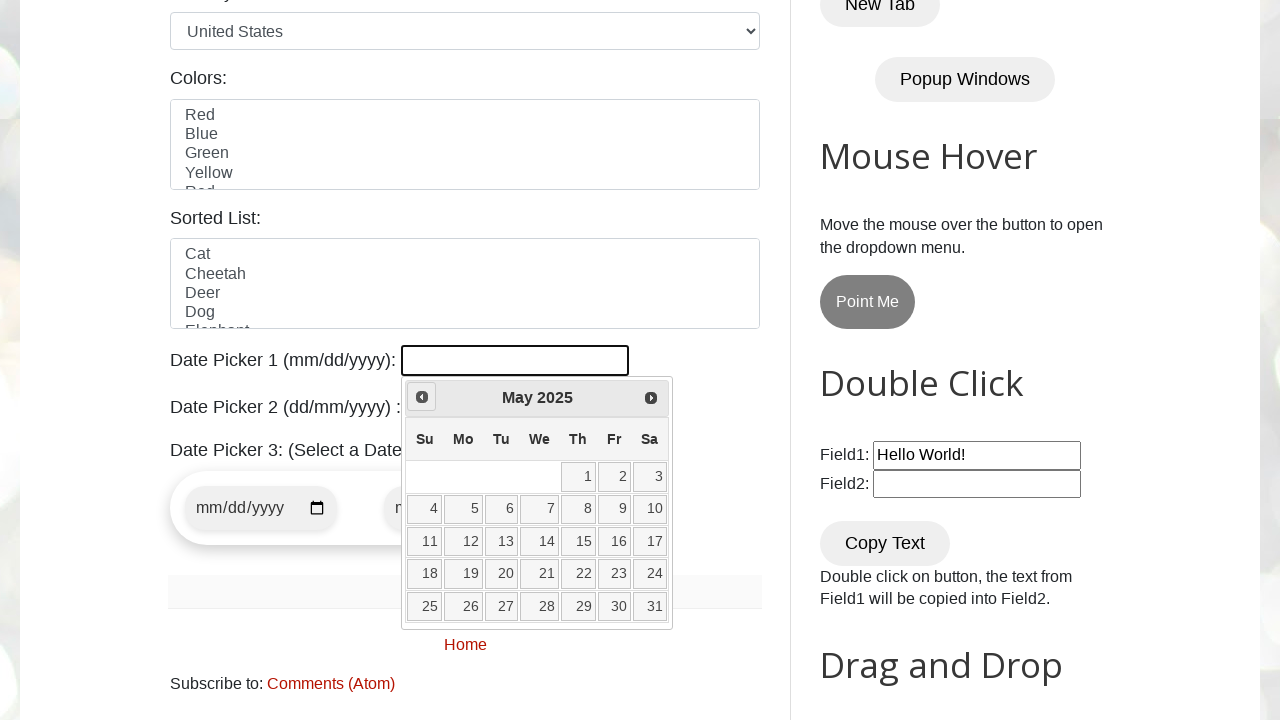

Retrieved current month: May, current year: 2025
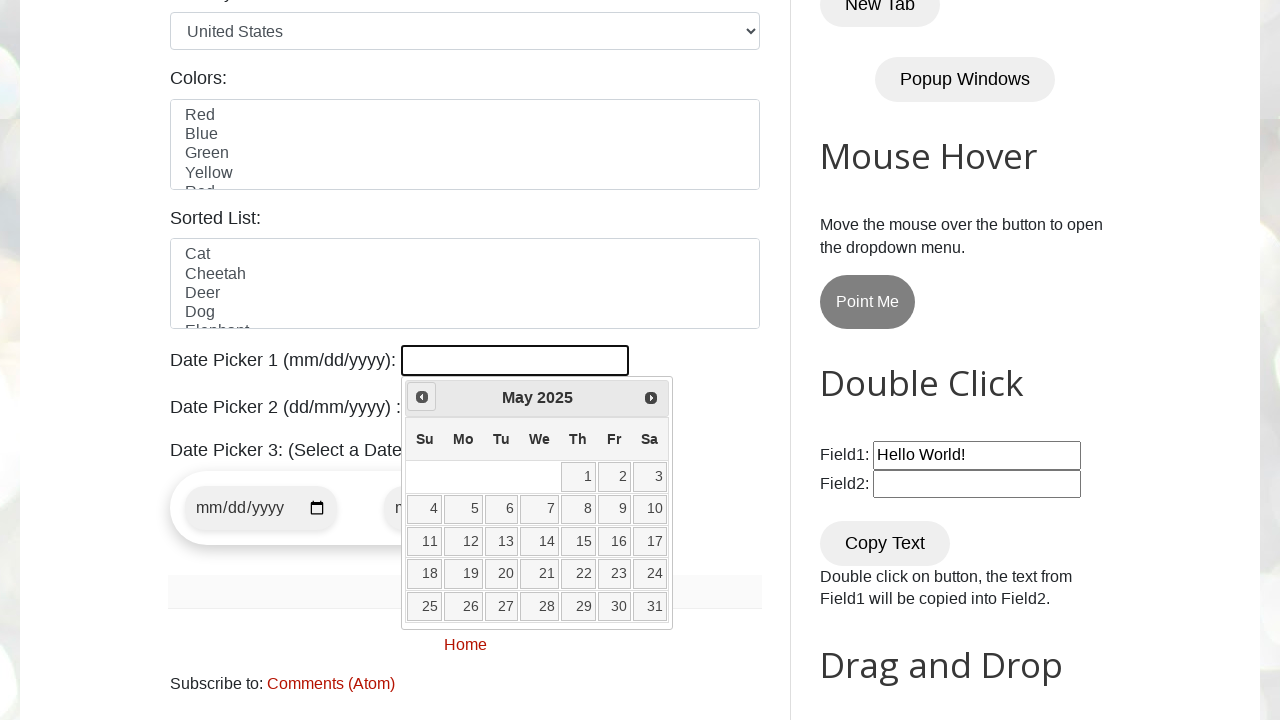

Clicked previous month button to navigate backwards at (422, 397) on span.ui-icon.ui-icon-circle-triangle-w
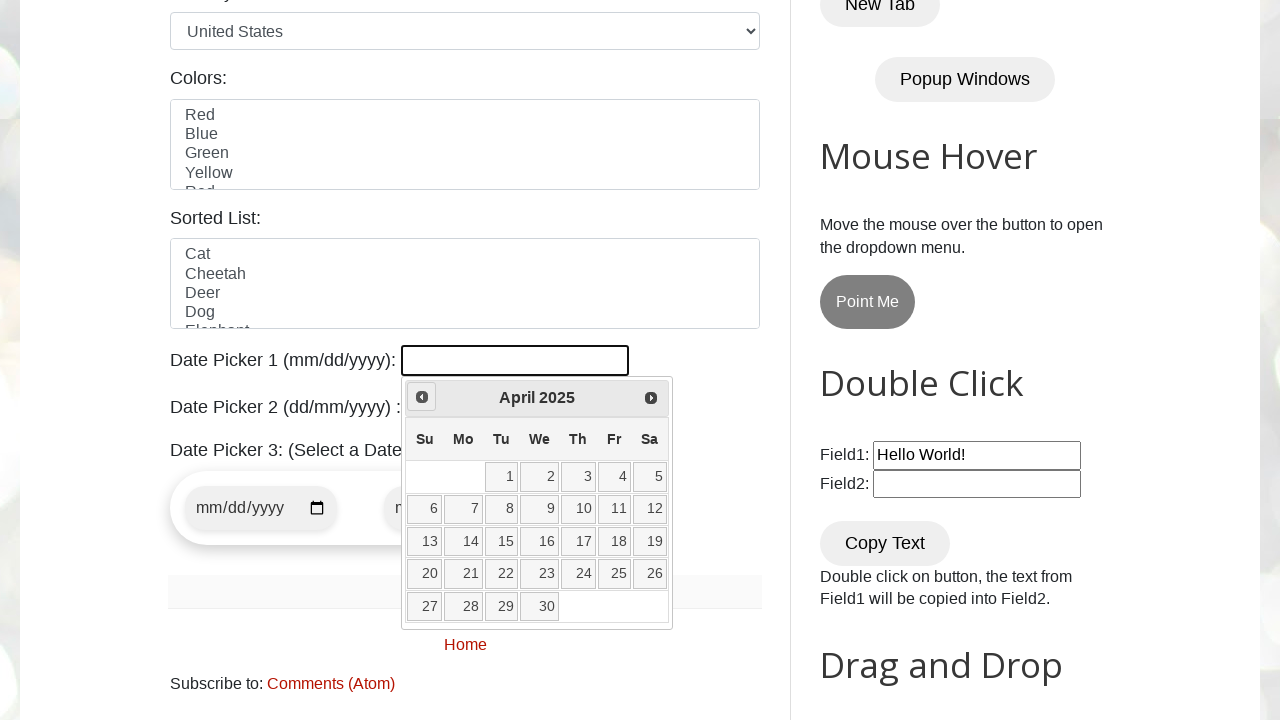

Retrieved current month: April, current year: 2025
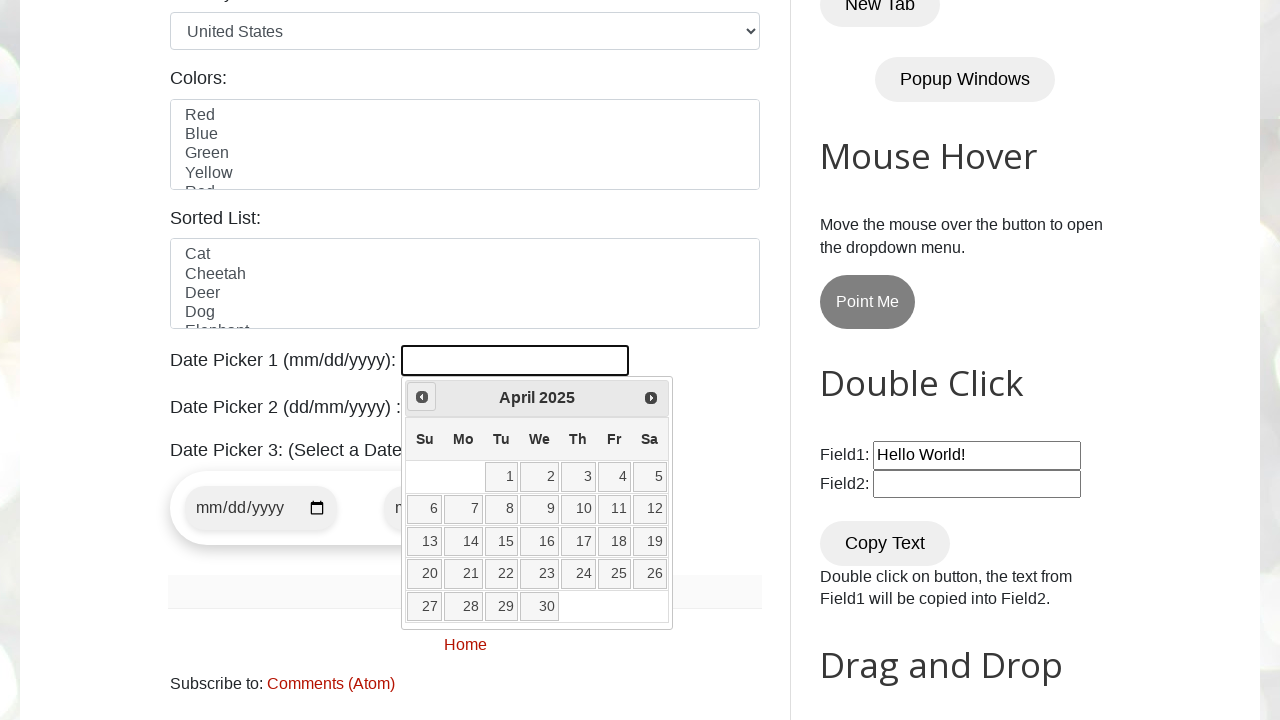

Clicked previous month button to navigate backwards at (422, 397) on span.ui-icon.ui-icon-circle-triangle-w
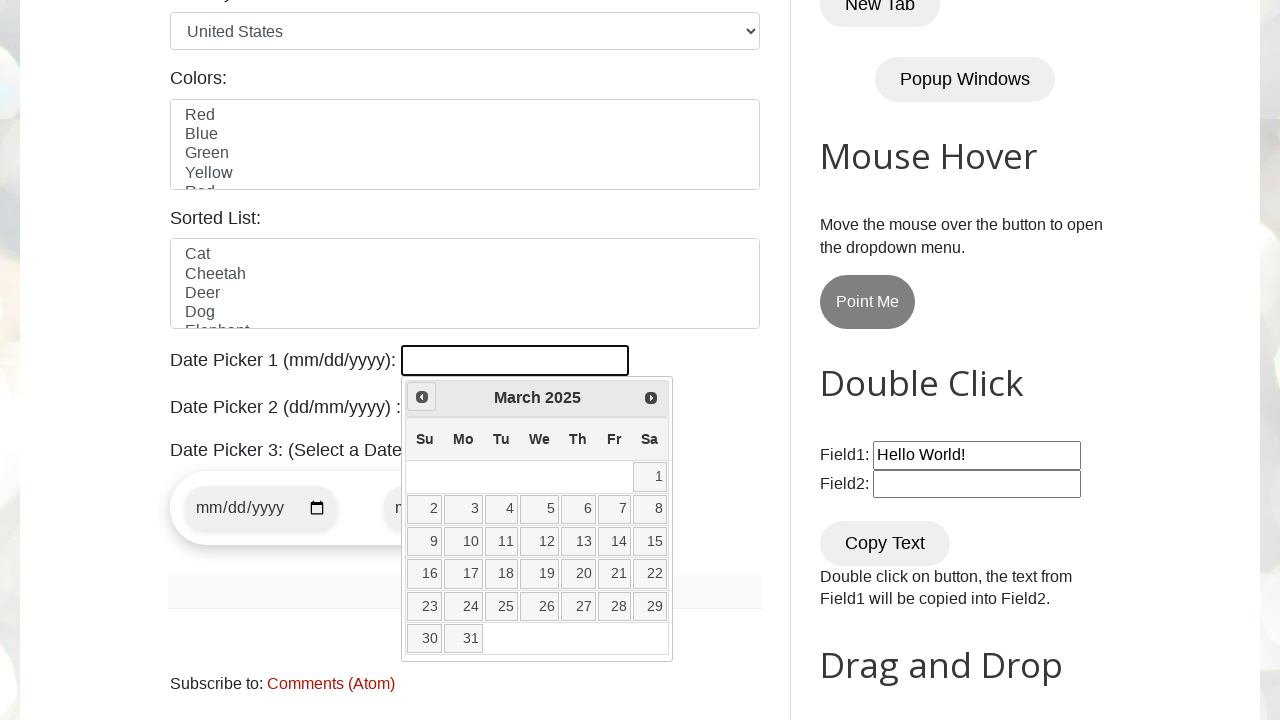

Retrieved current month: March, current year: 2025
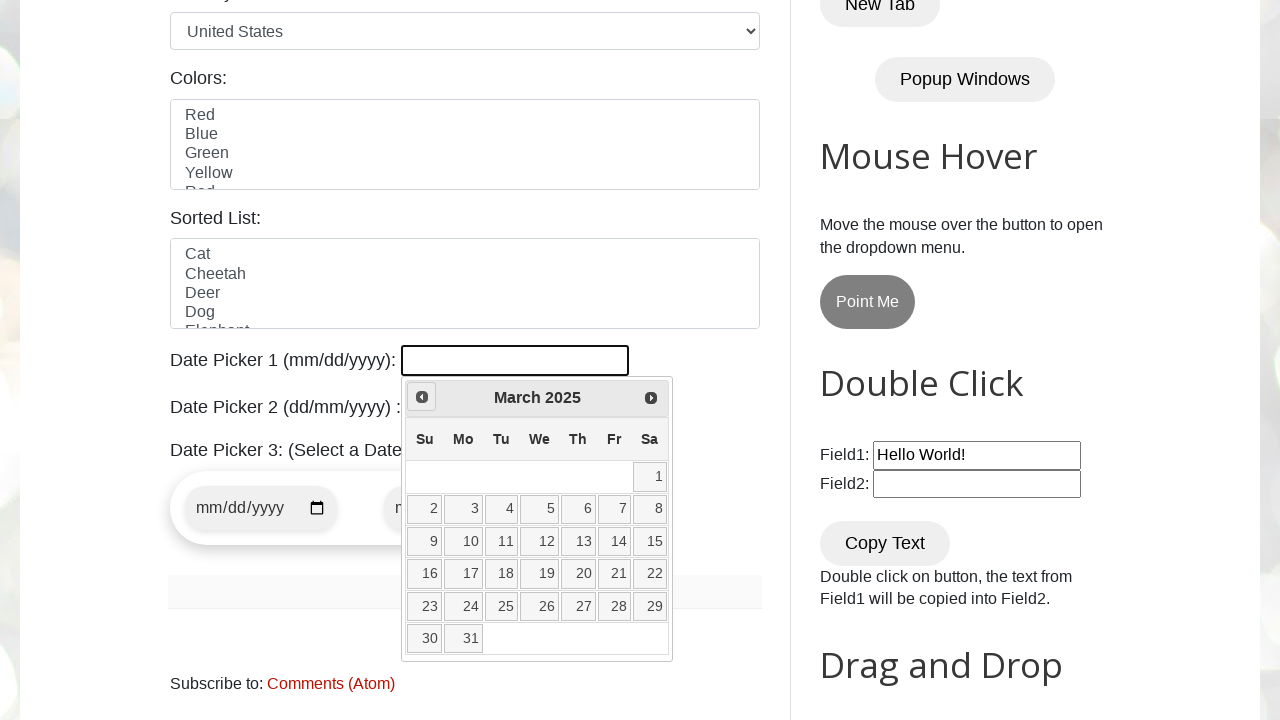

Clicked previous month button to navigate backwards at (422, 397) on span.ui-icon.ui-icon-circle-triangle-w
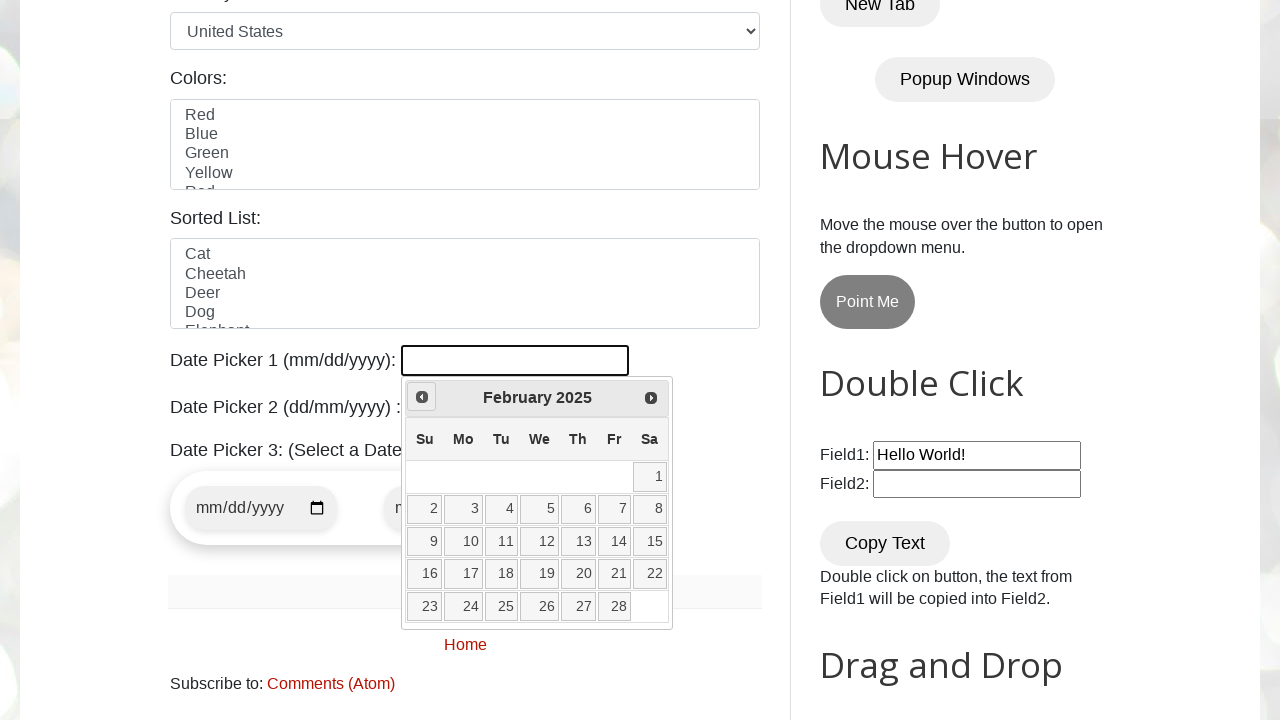

Retrieved current month: February, current year: 2025
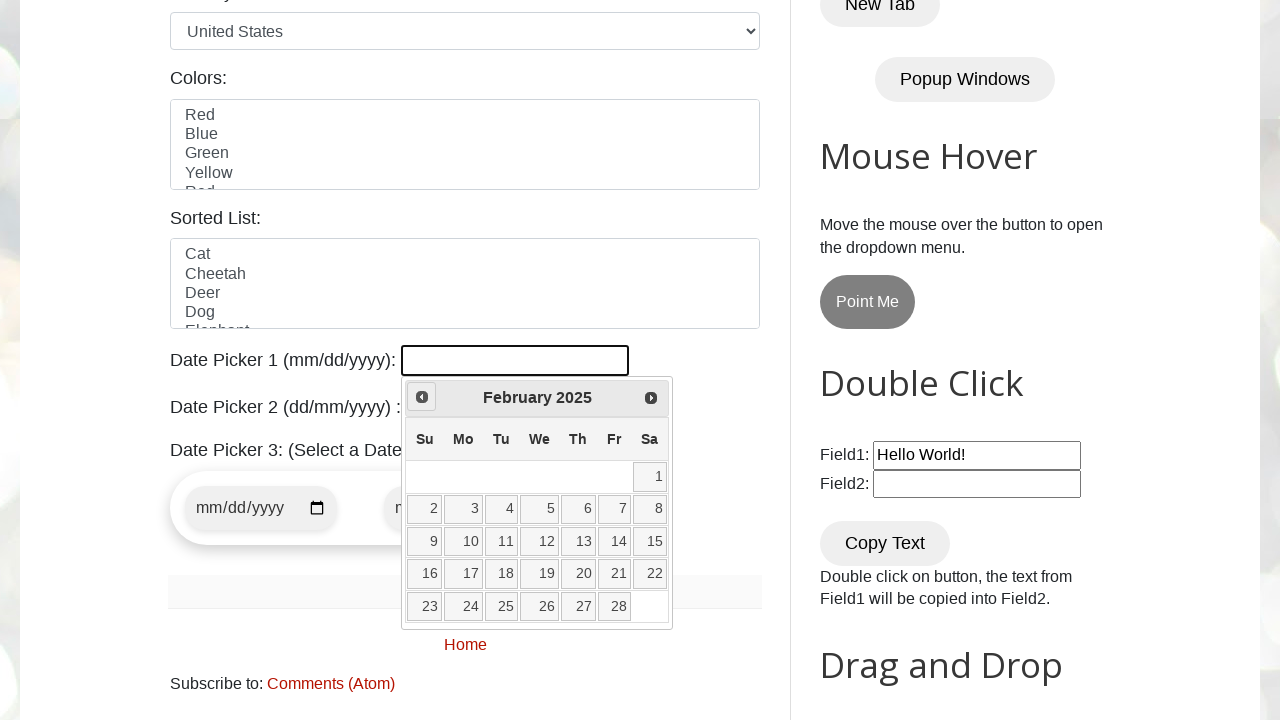

Clicked previous month button to navigate backwards at (422, 397) on span.ui-icon.ui-icon-circle-triangle-w
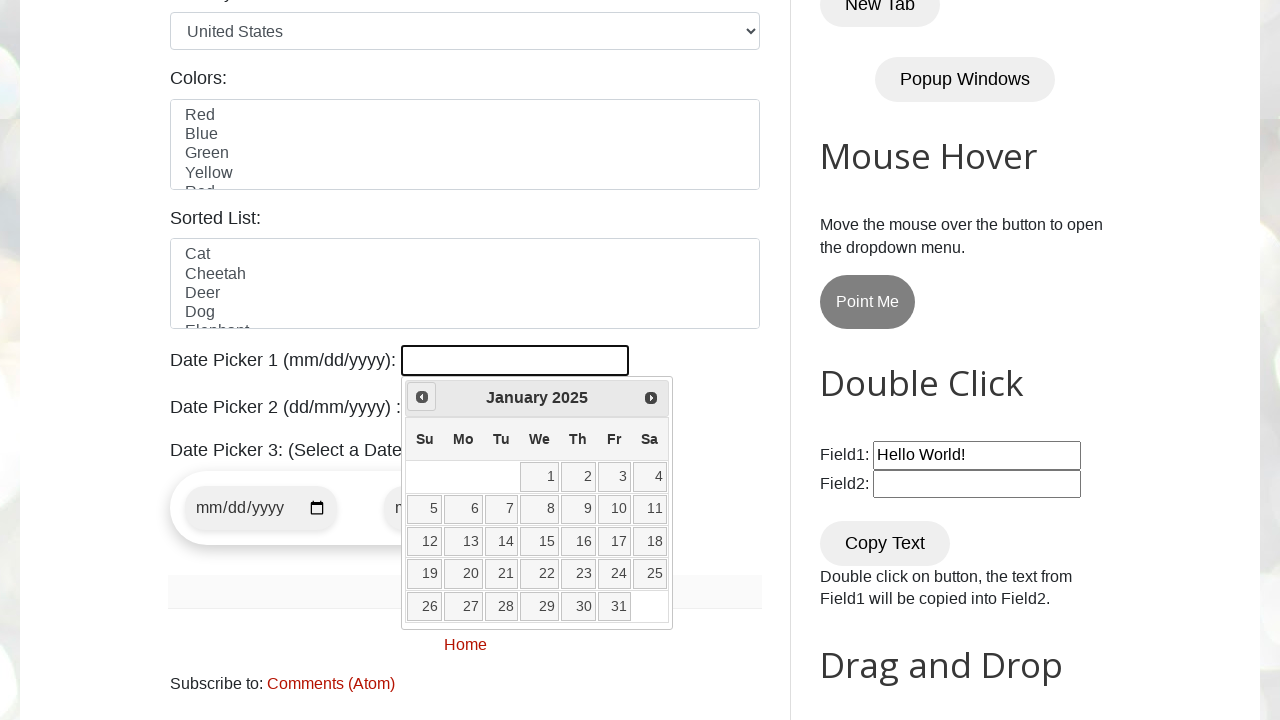

Retrieved current month: January, current year: 2025
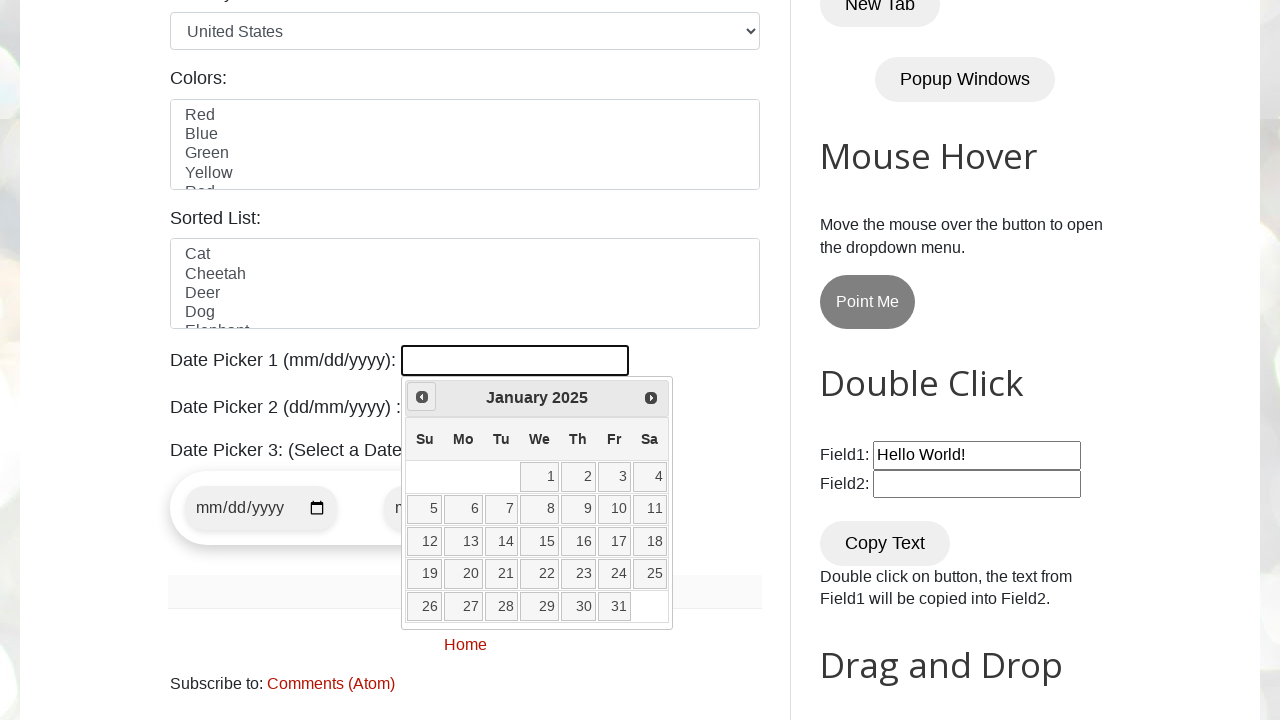

Clicked previous month button to navigate backwards at (422, 397) on span.ui-icon.ui-icon-circle-triangle-w
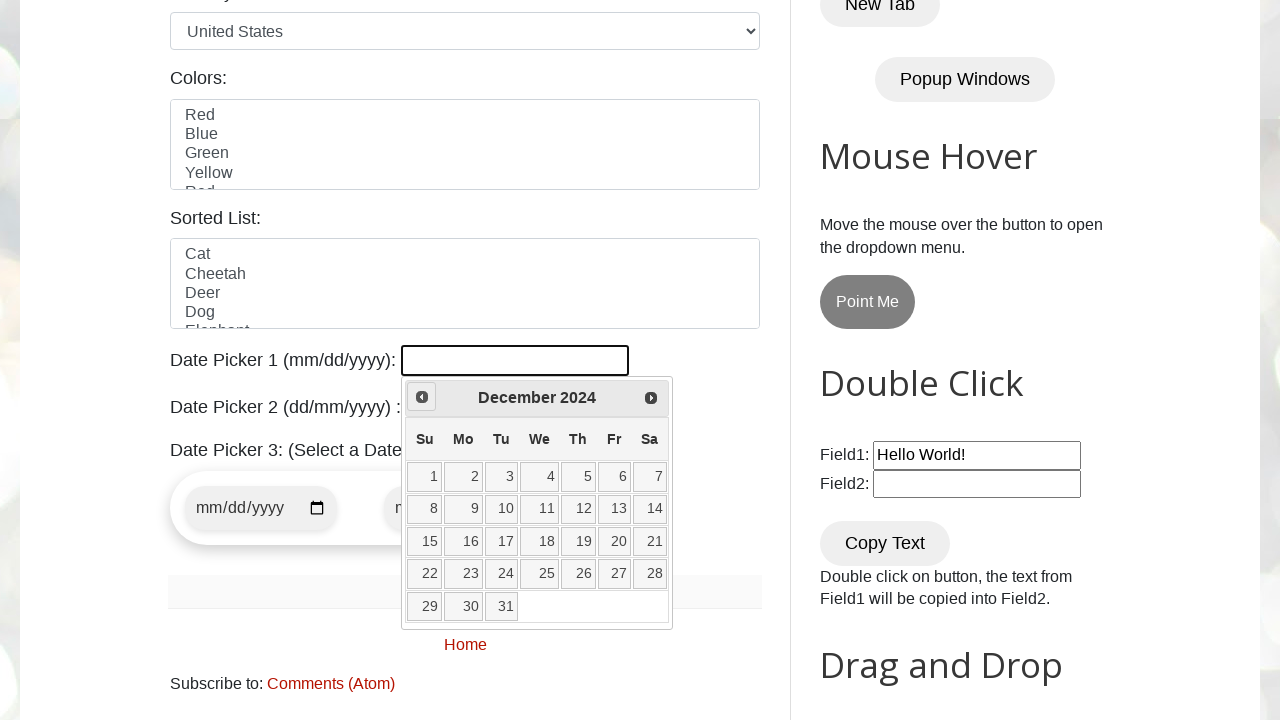

Retrieved current month: December, current year: 2024
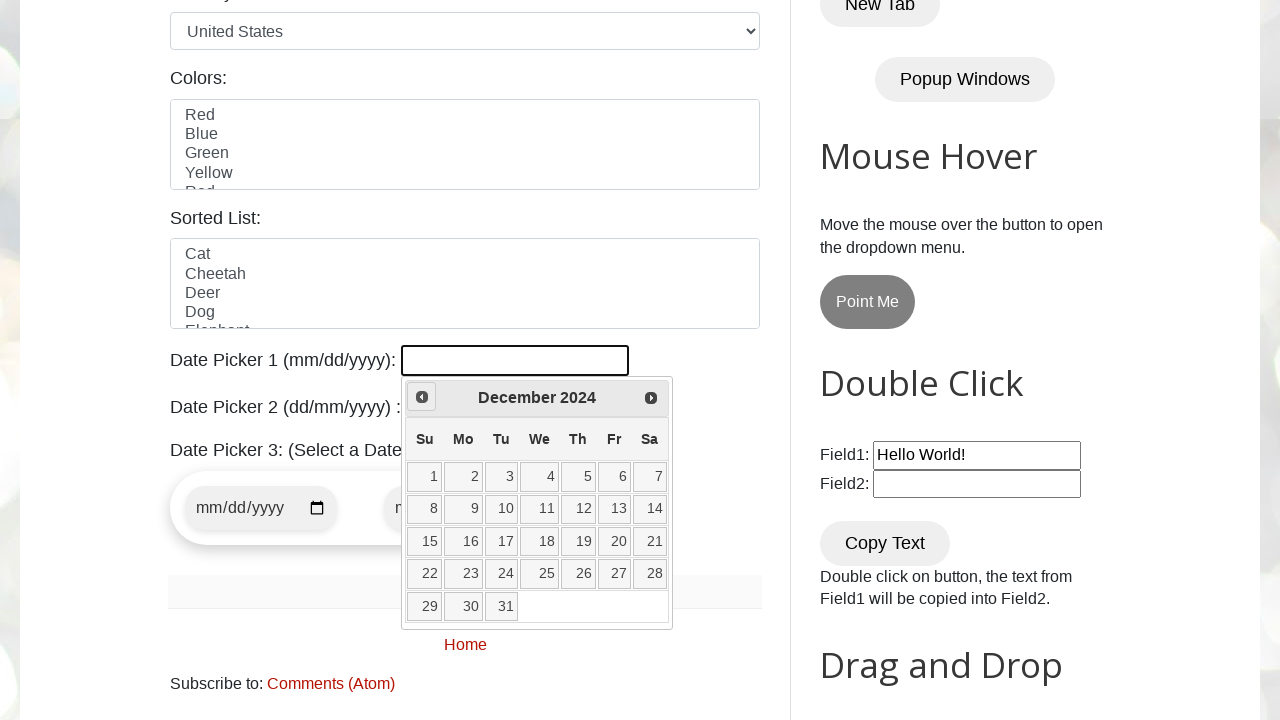

Clicked previous month button to navigate backwards at (422, 397) on span.ui-icon.ui-icon-circle-triangle-w
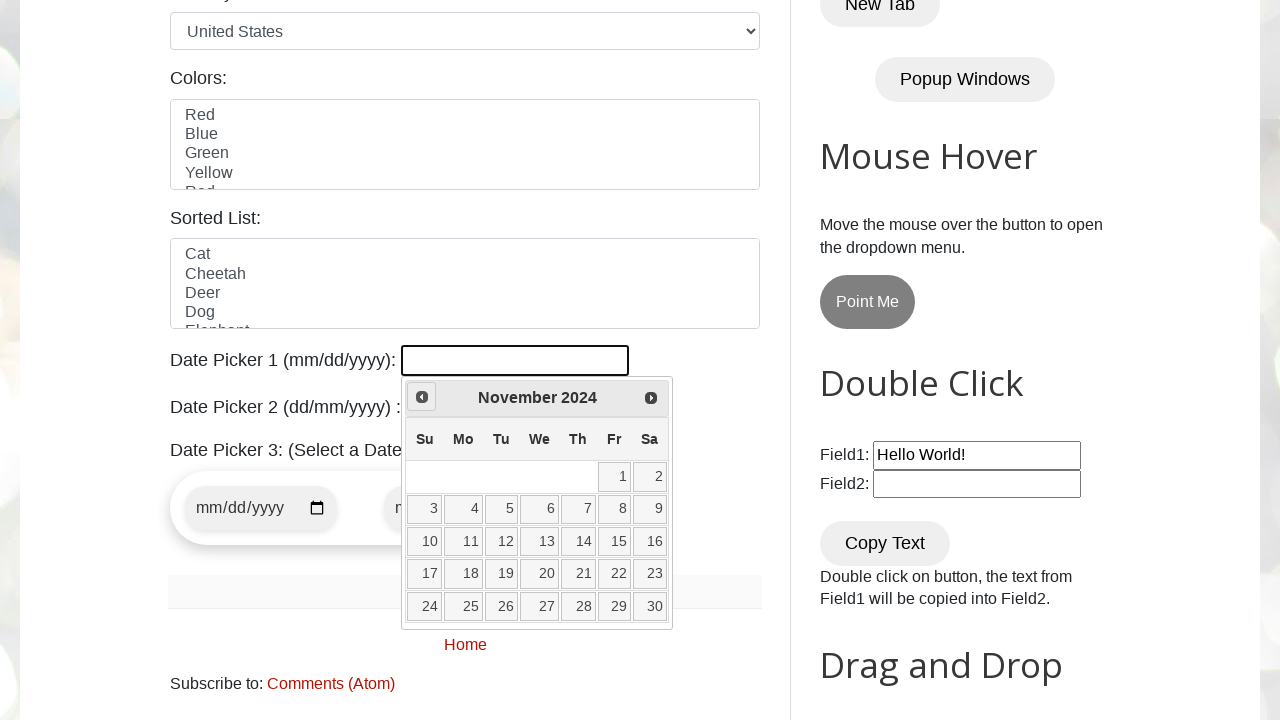

Retrieved current month: November, current year: 2024
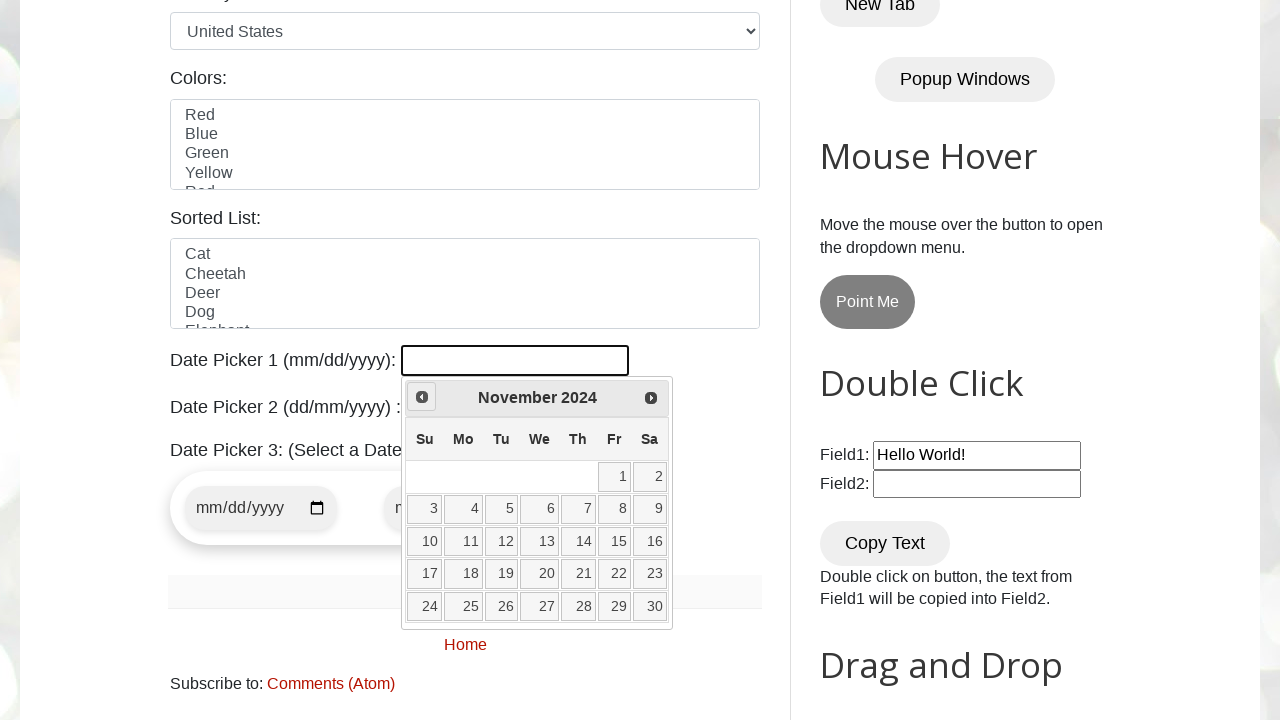

Clicked previous month button to navigate backwards at (422, 397) on span.ui-icon.ui-icon-circle-triangle-w
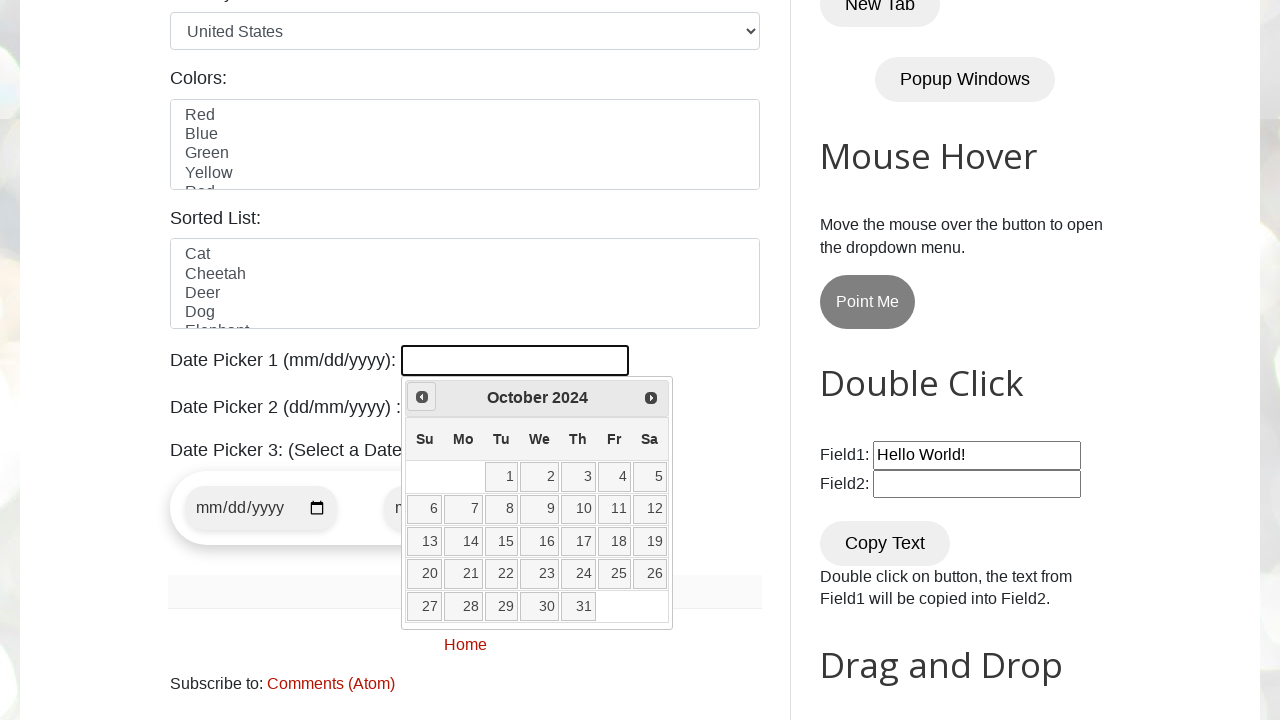

Retrieved current month: October, current year: 2024
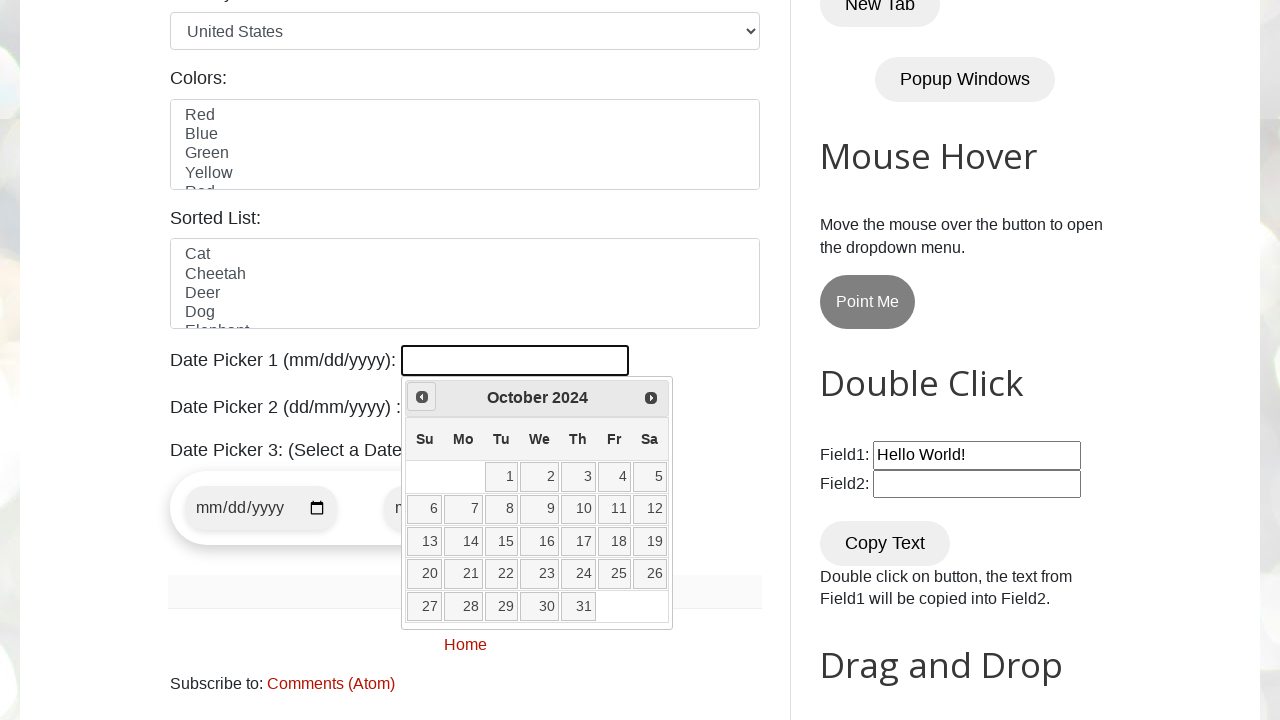

Clicked previous month button to navigate backwards at (422, 397) on span.ui-icon.ui-icon-circle-triangle-w
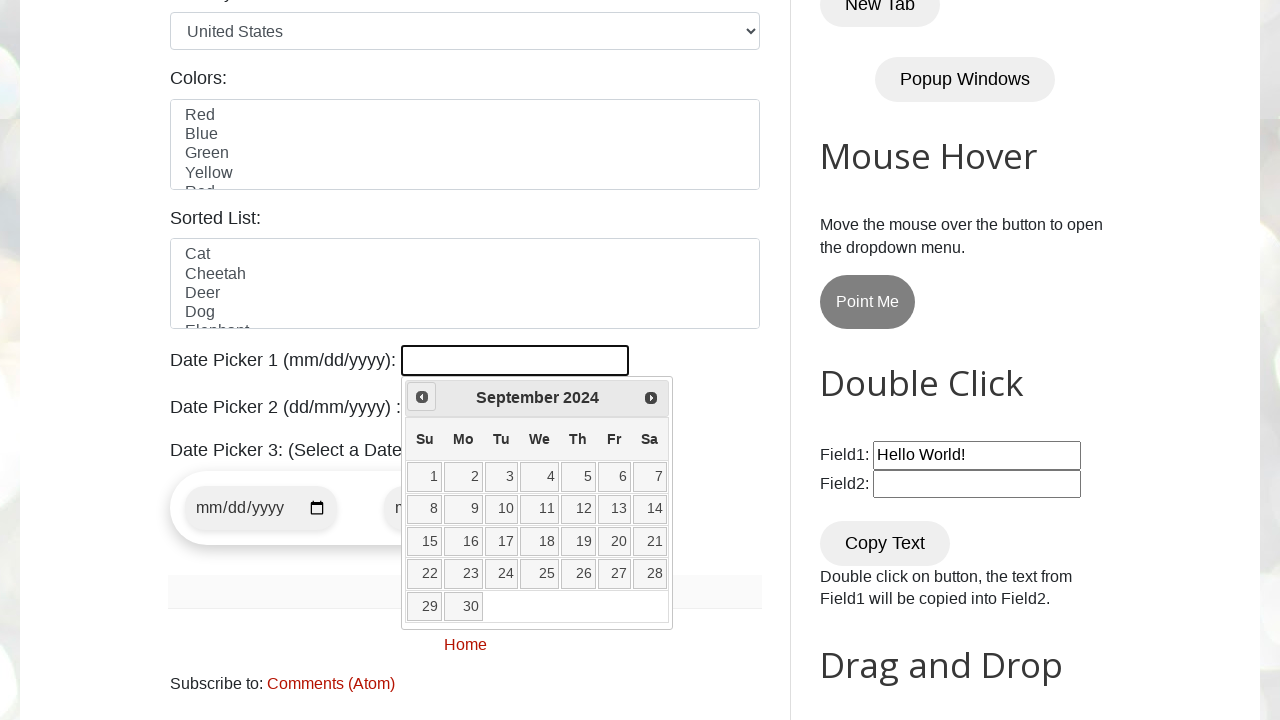

Retrieved current month: September, current year: 2024
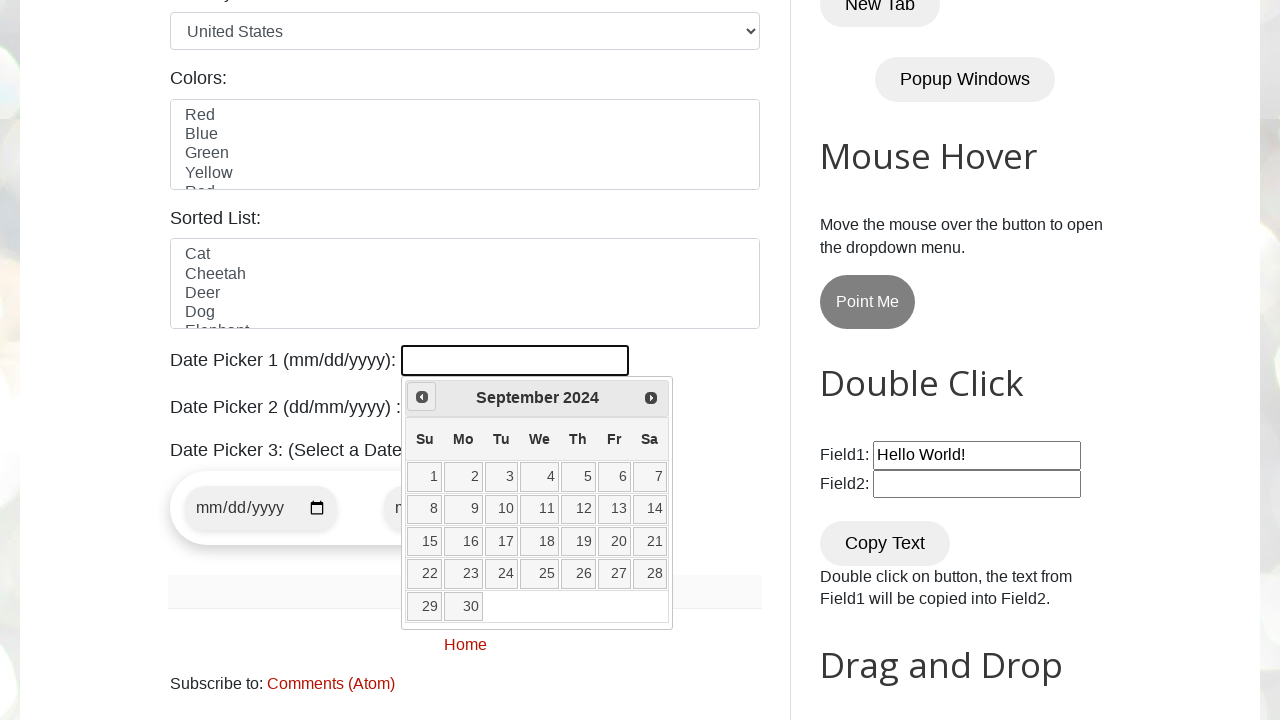

Clicked previous month button to navigate backwards at (422, 397) on span.ui-icon.ui-icon-circle-triangle-w
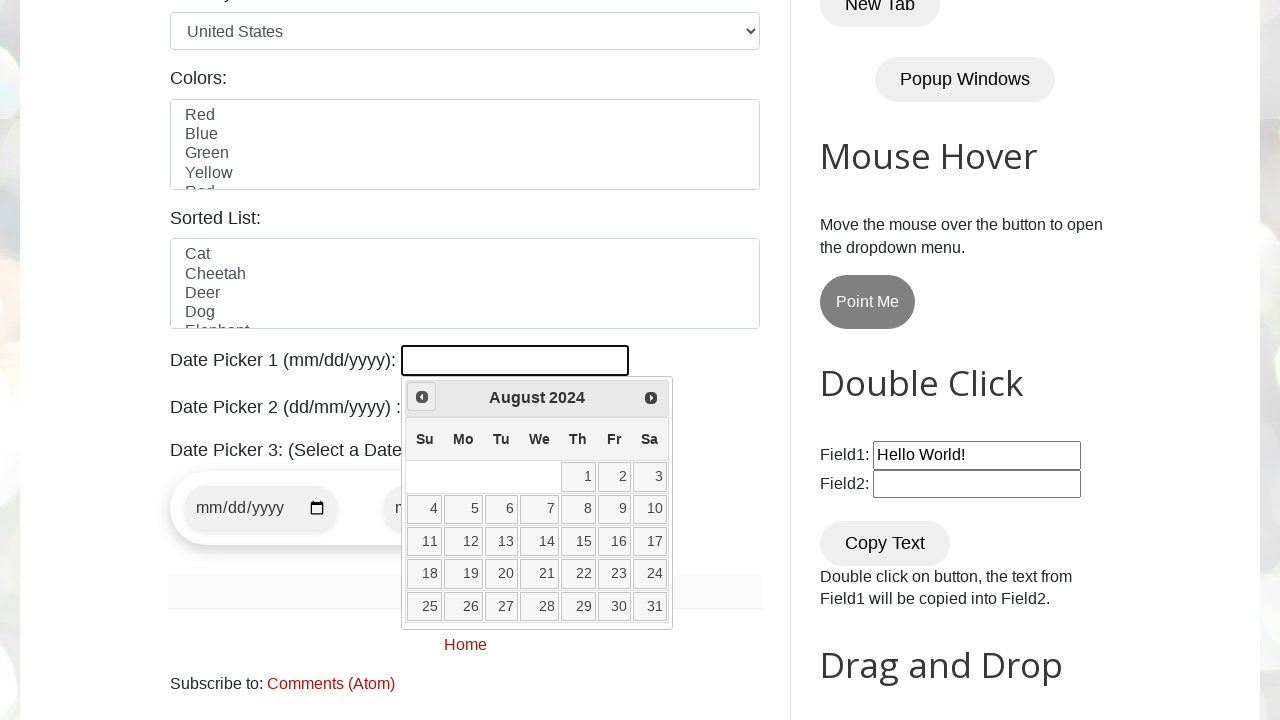

Retrieved current month: August, current year: 2024
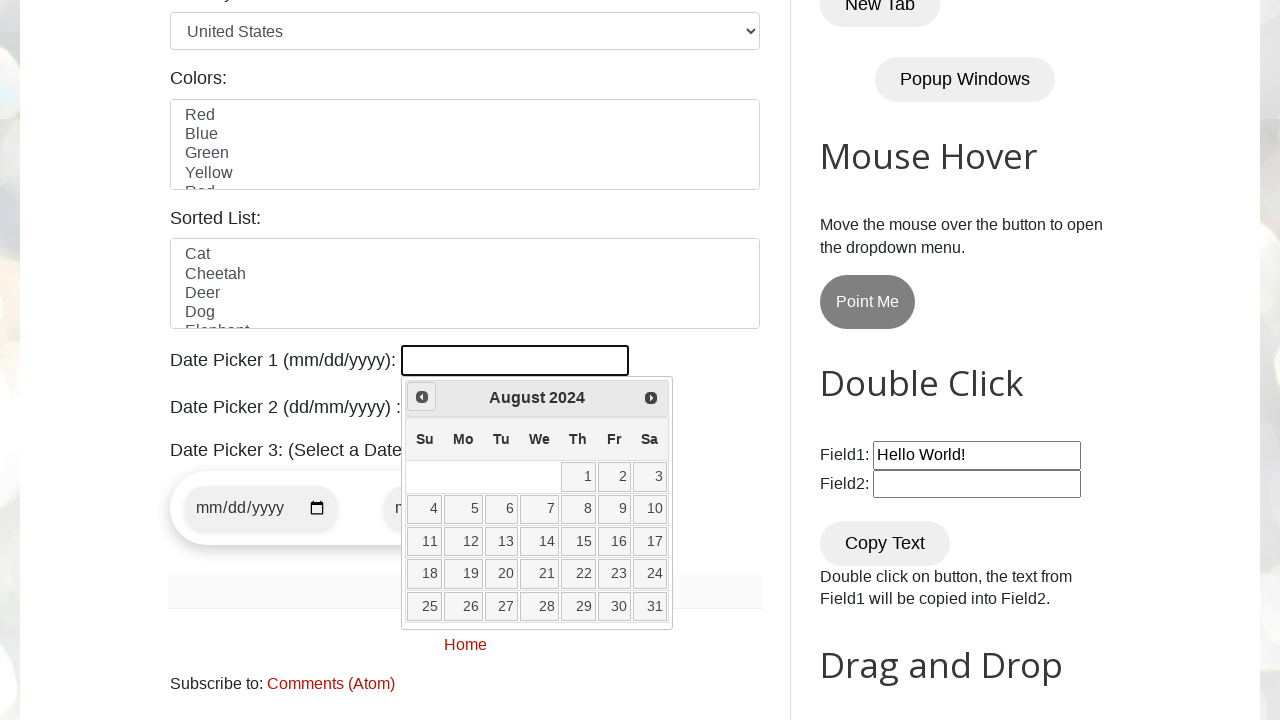

Clicked previous month button to navigate backwards at (422, 397) on span.ui-icon.ui-icon-circle-triangle-w
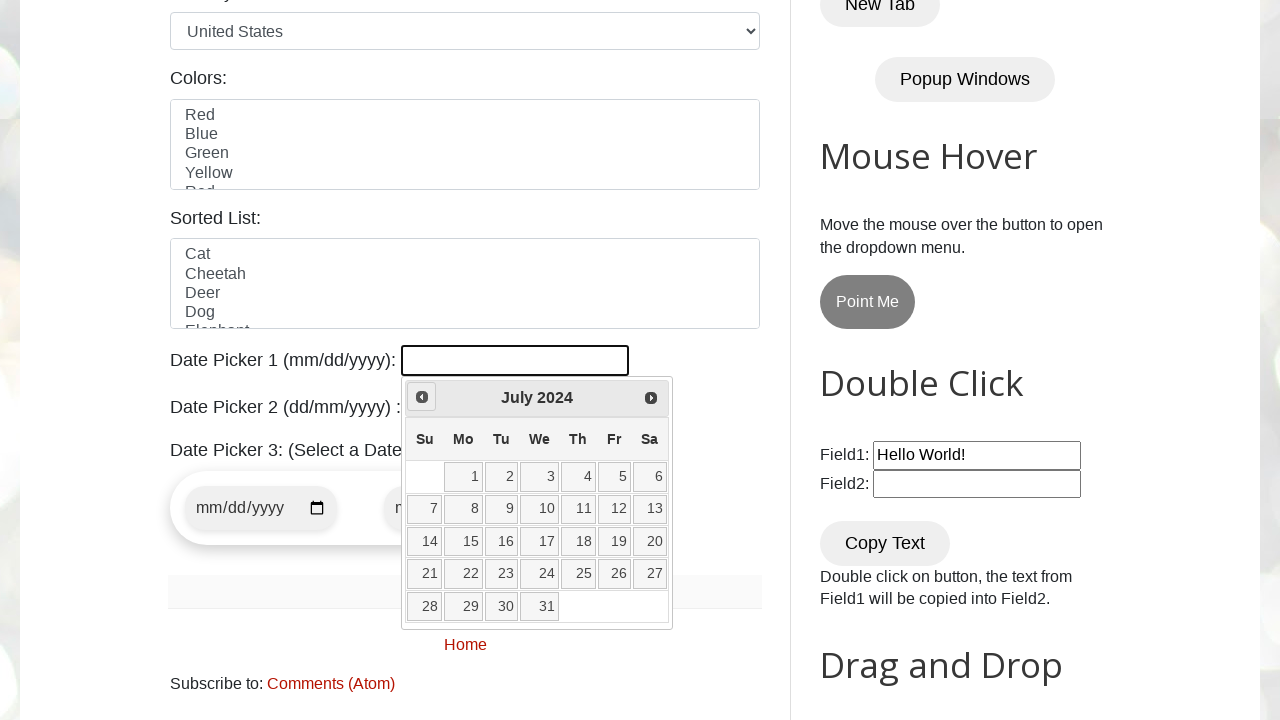

Retrieved current month: July, current year: 2024
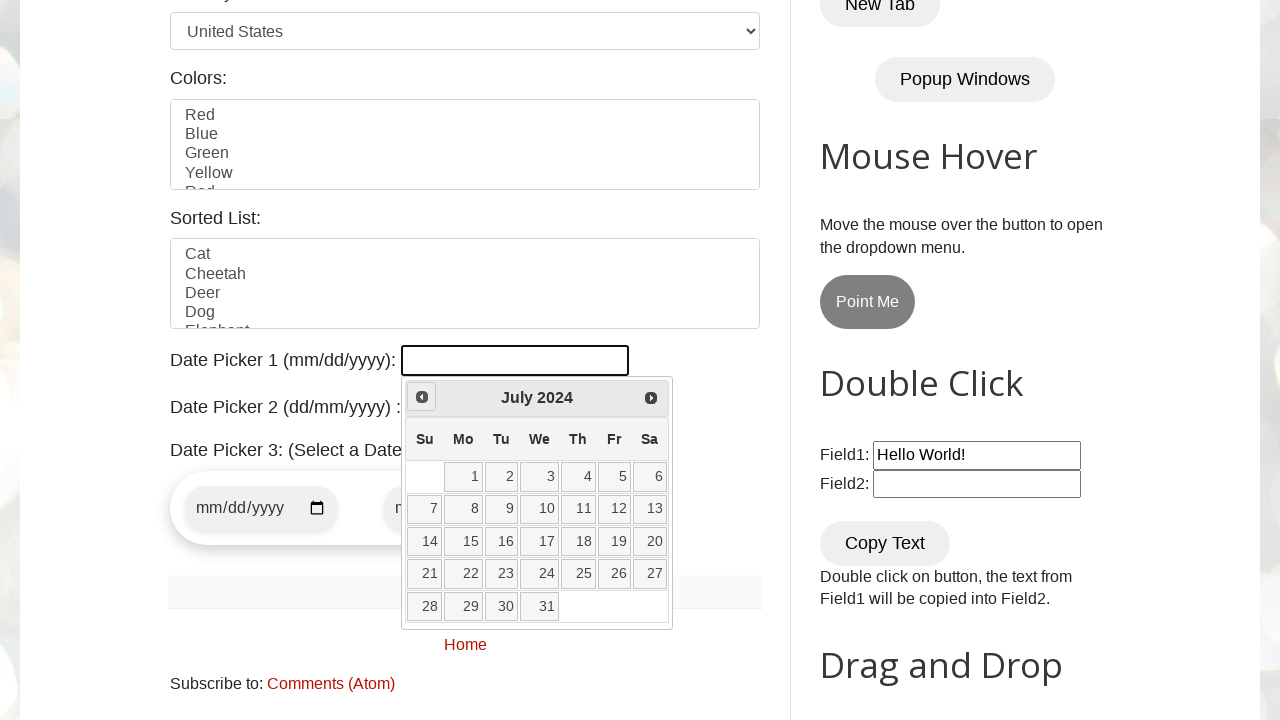

Clicked previous month button to navigate backwards at (422, 397) on span.ui-icon.ui-icon-circle-triangle-w
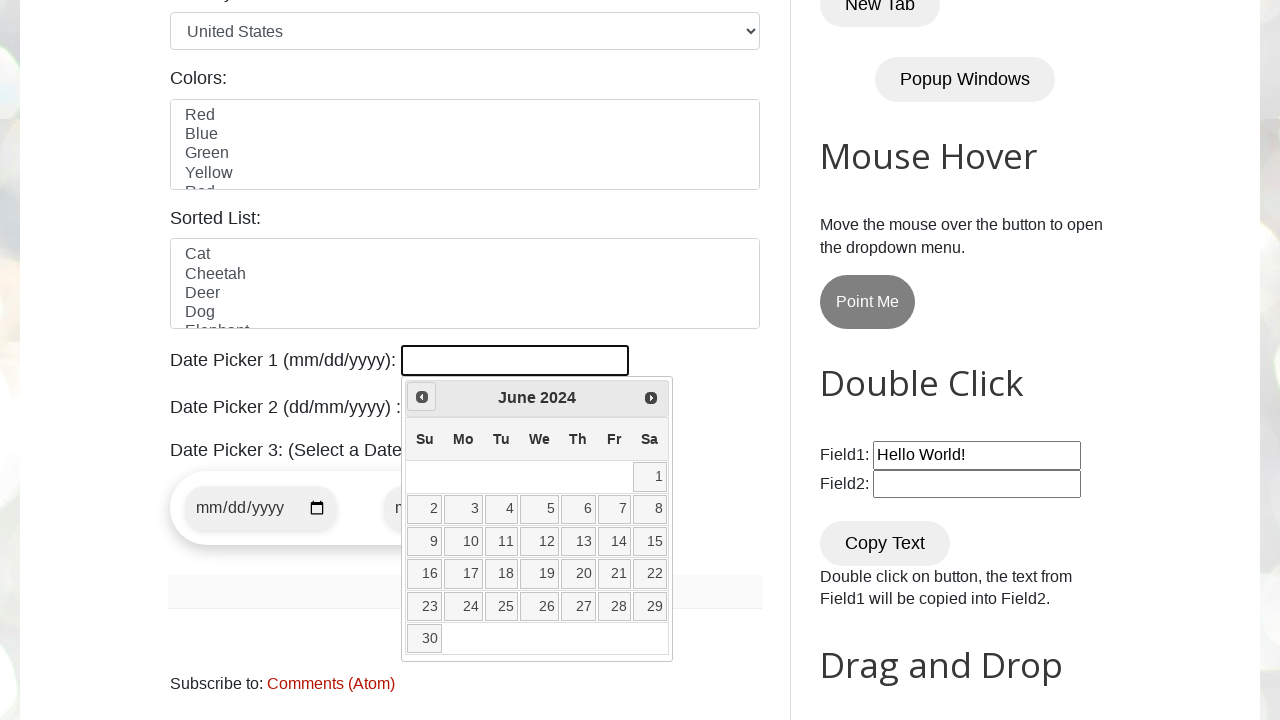

Retrieved current month: June, current year: 2024
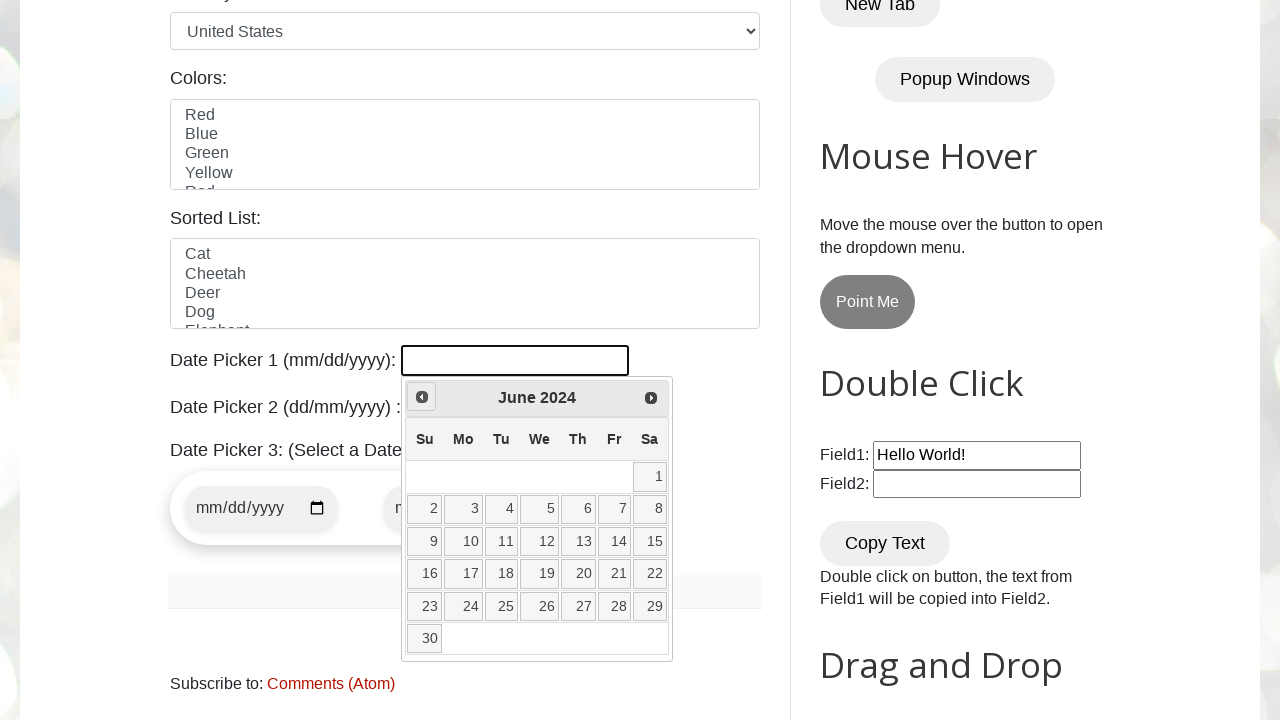

Clicked previous month button to navigate backwards at (422, 397) on span.ui-icon.ui-icon-circle-triangle-w
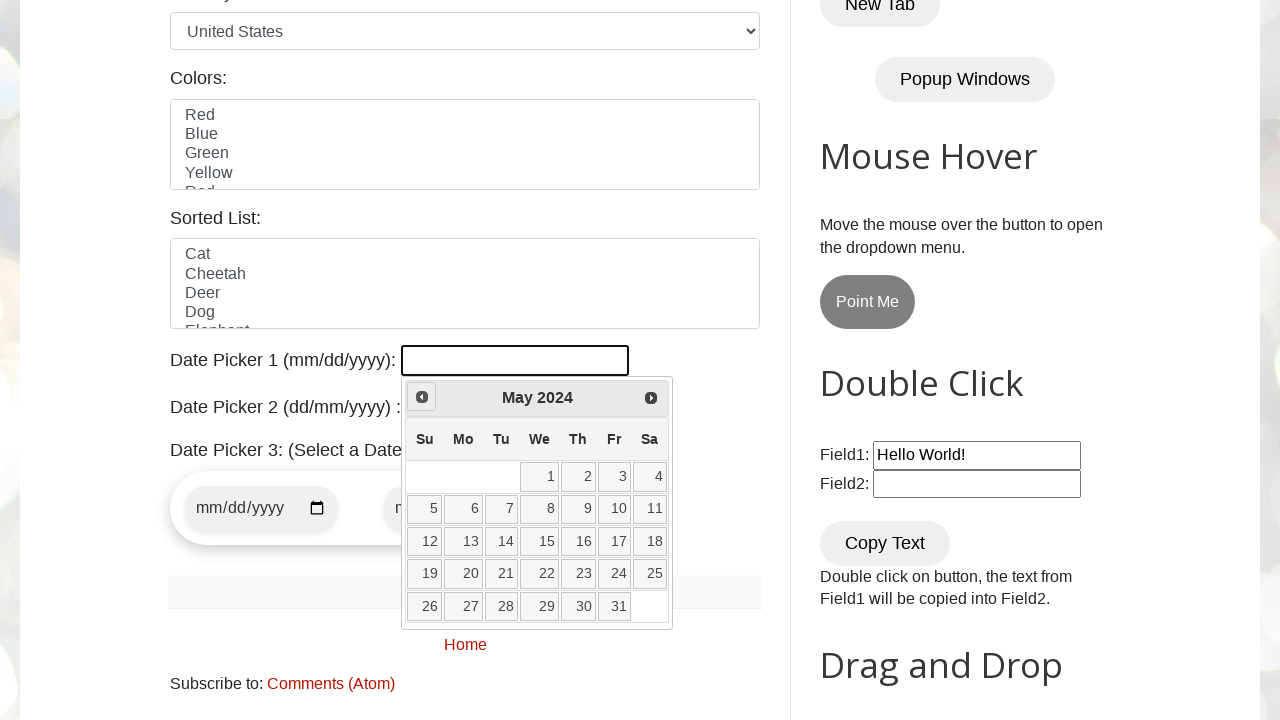

Retrieved current month: May, current year: 2024
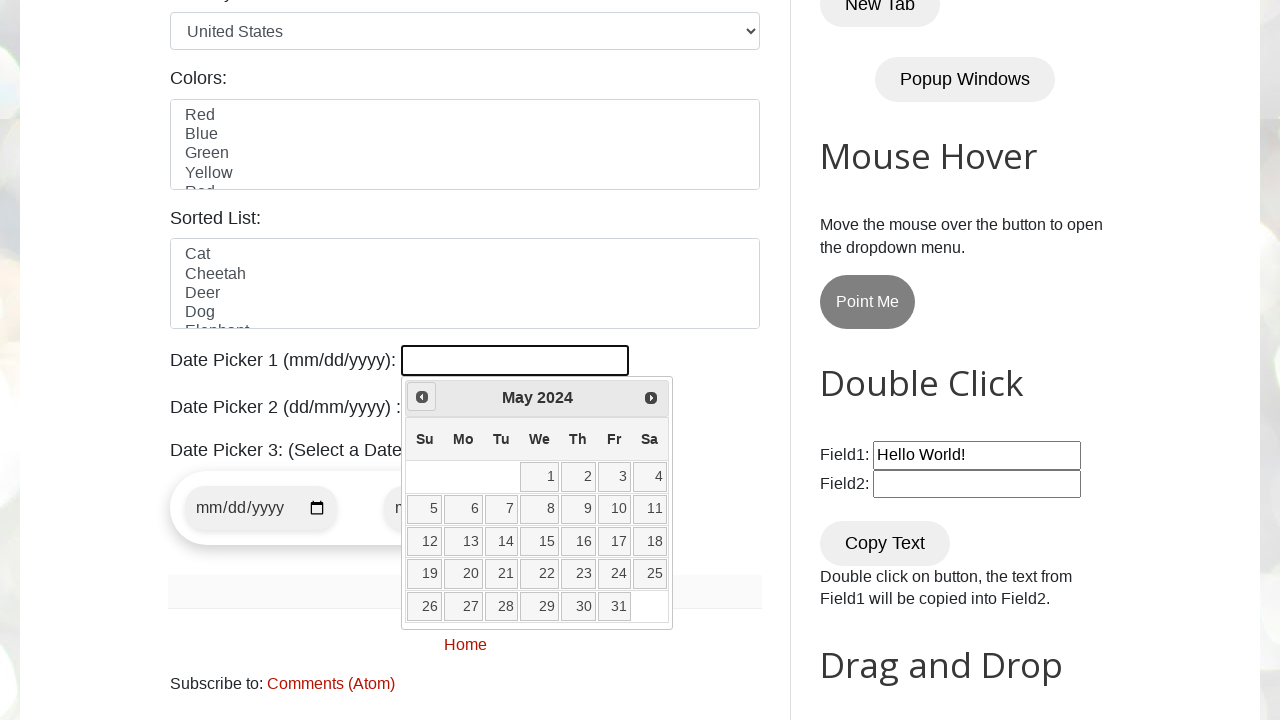

Clicked previous month button to navigate backwards at (422, 397) on span.ui-icon.ui-icon-circle-triangle-w
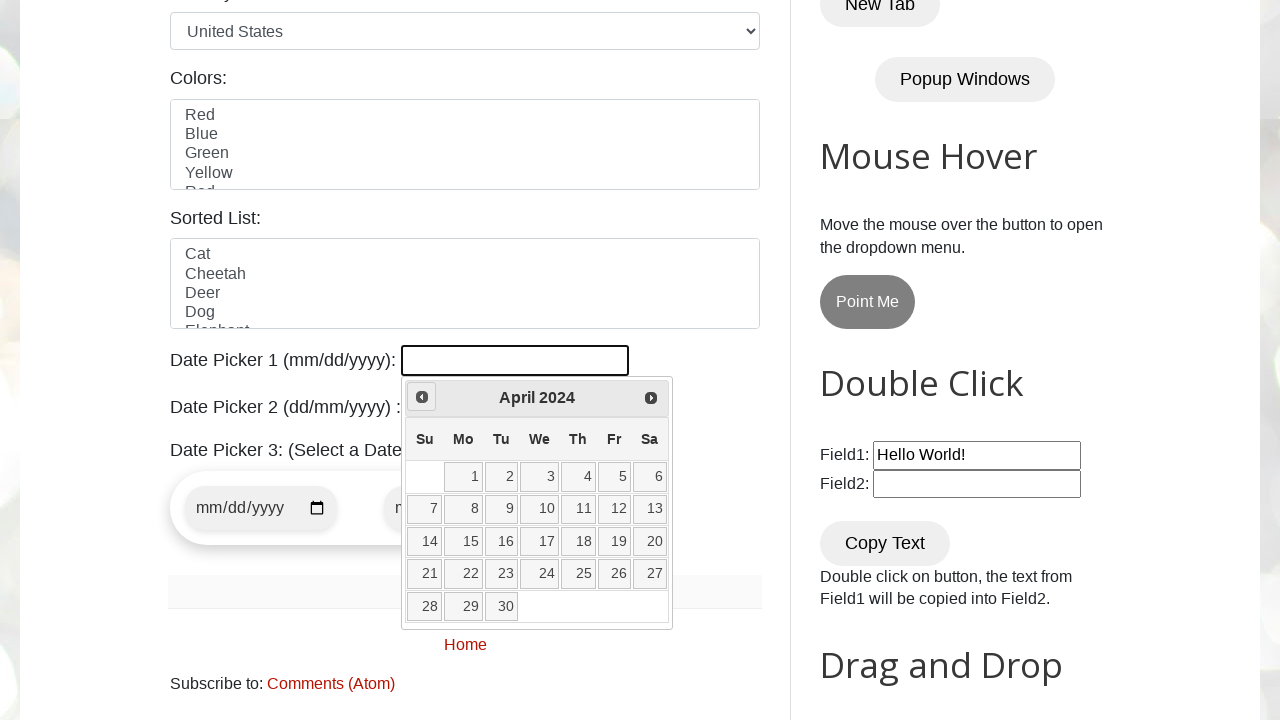

Retrieved current month: April, current year: 2024
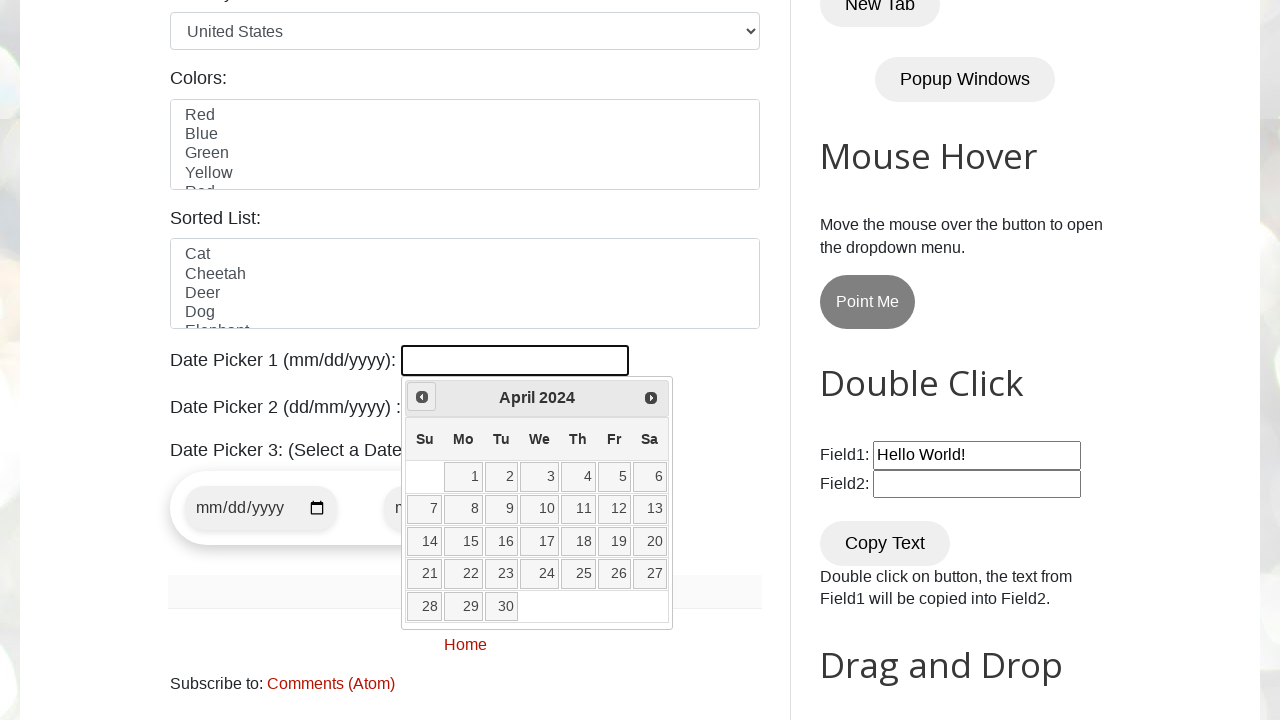

Clicked previous month button to navigate backwards at (422, 397) on span.ui-icon.ui-icon-circle-triangle-w
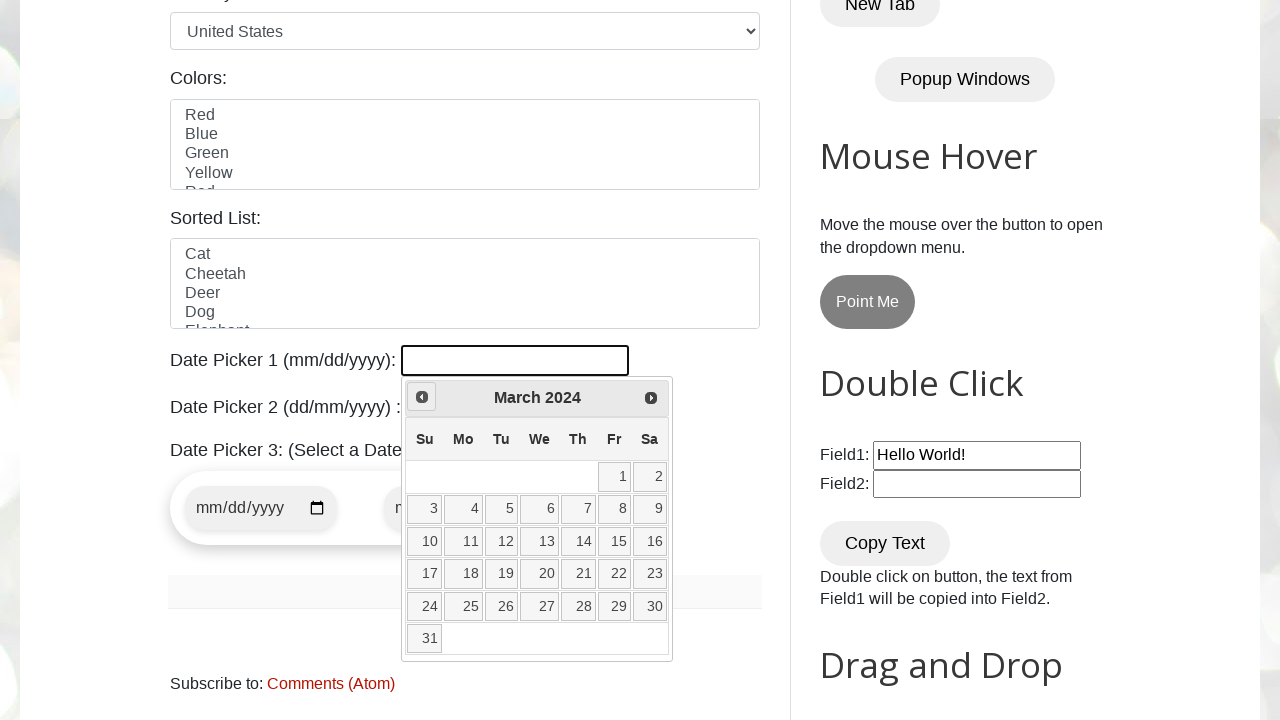

Retrieved current month: March, current year: 2024
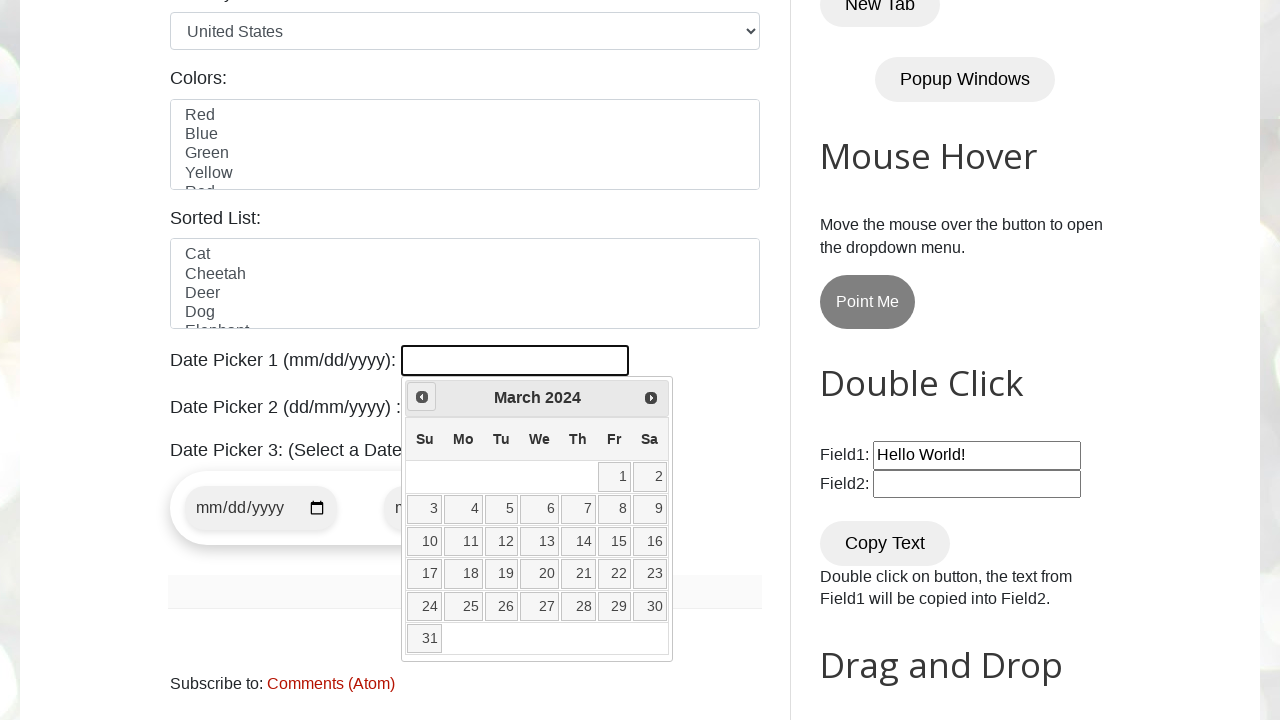

Clicked previous month button to navigate backwards at (422, 397) on span.ui-icon.ui-icon-circle-triangle-w
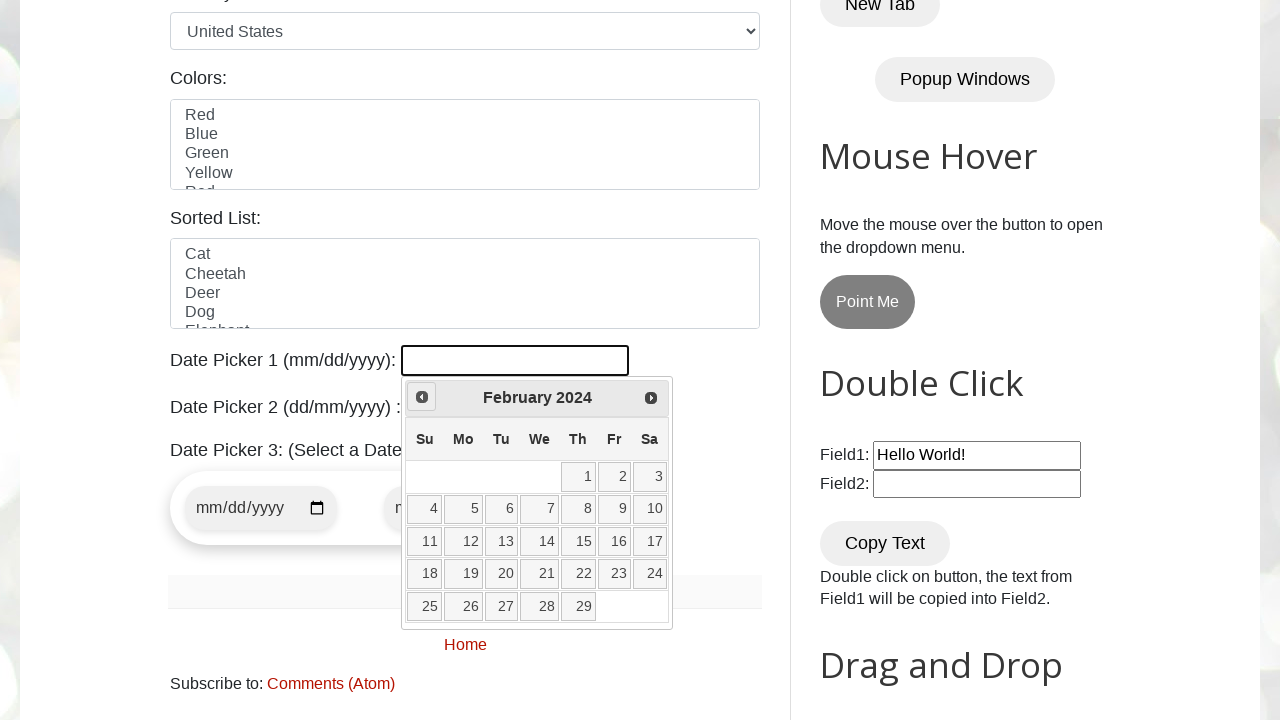

Retrieved current month: February, current year: 2024
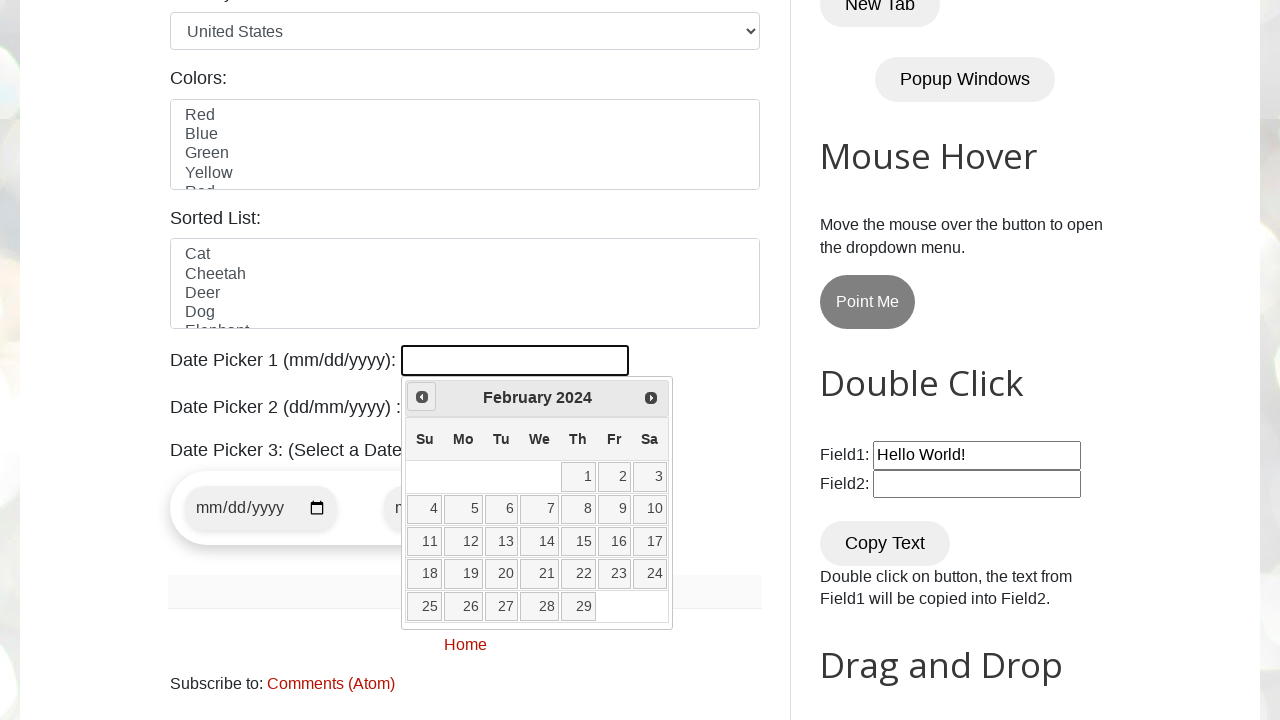

Clicked previous month button to navigate backwards at (422, 397) on span.ui-icon.ui-icon-circle-triangle-w
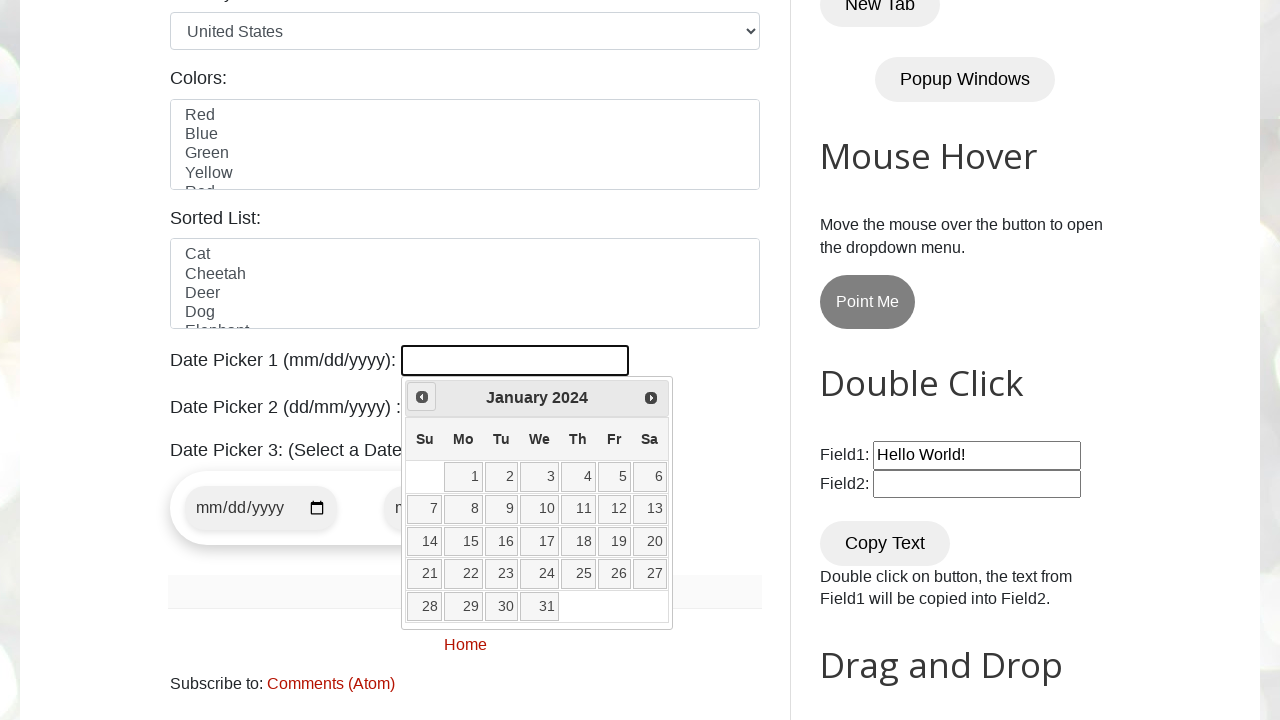

Retrieved current month: January, current year: 2024
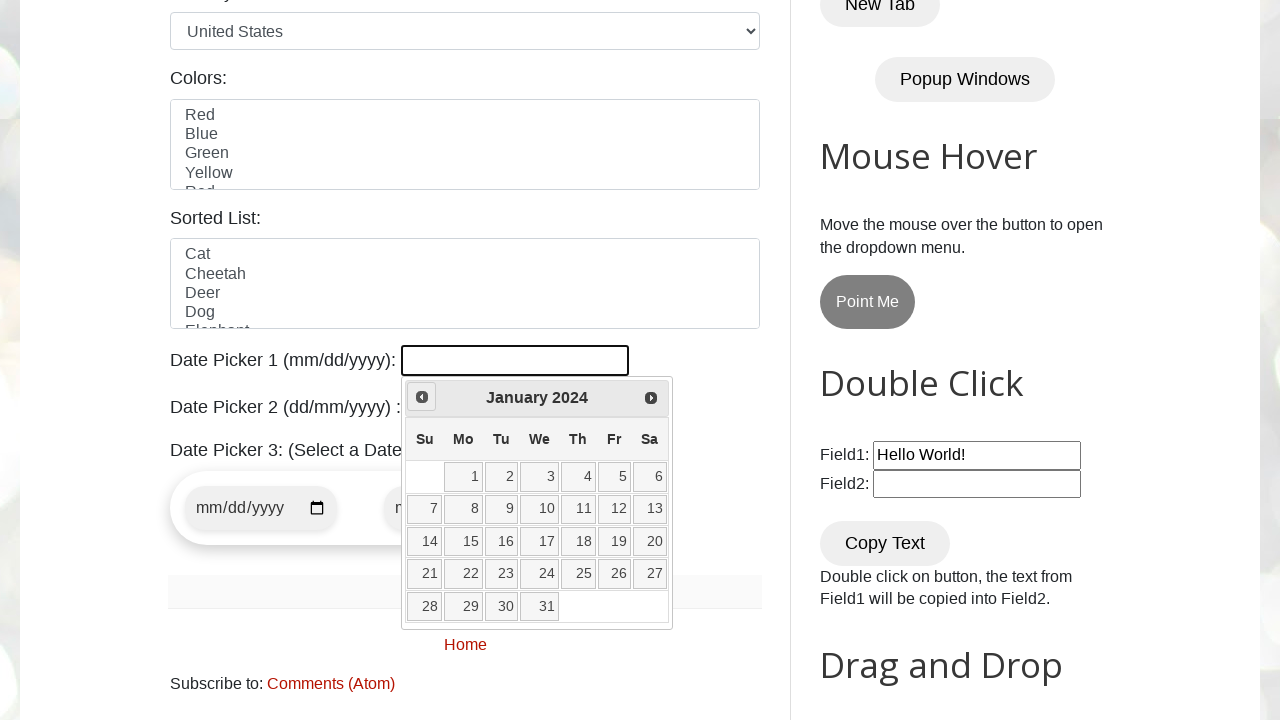

Clicked previous month button to navigate backwards at (422, 397) on span.ui-icon.ui-icon-circle-triangle-w
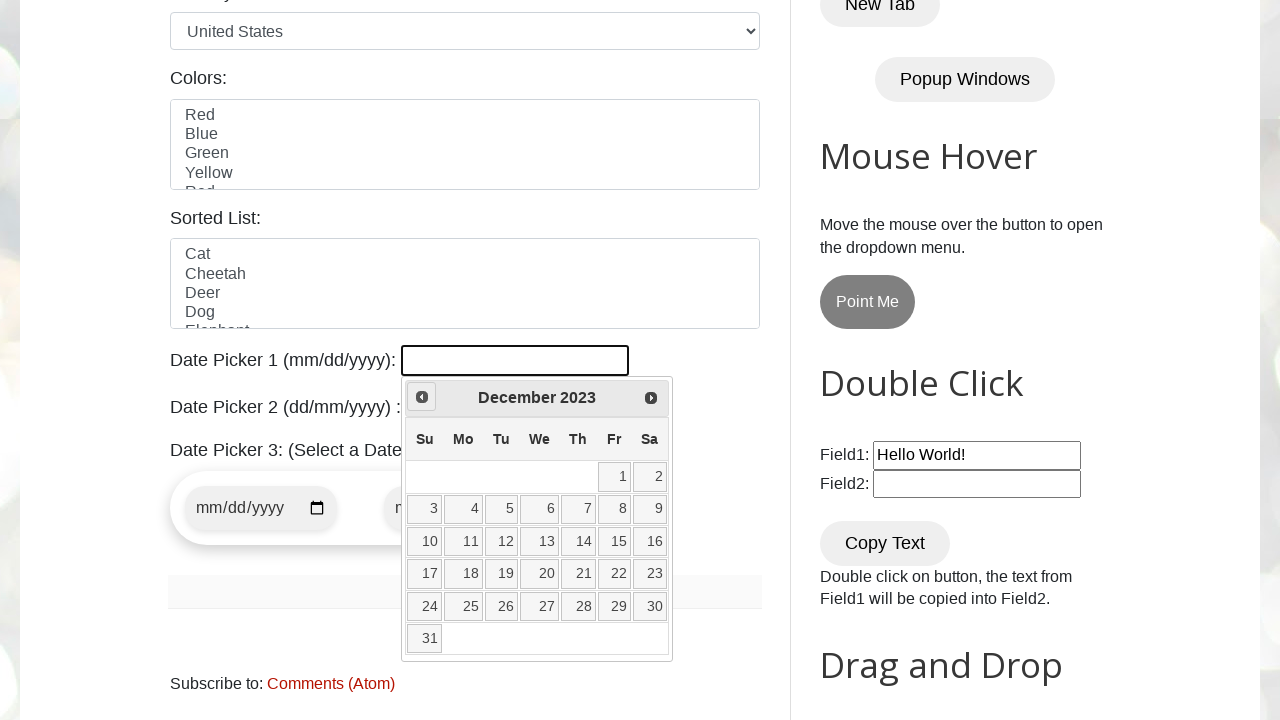

Retrieved current month: December, current year: 2023
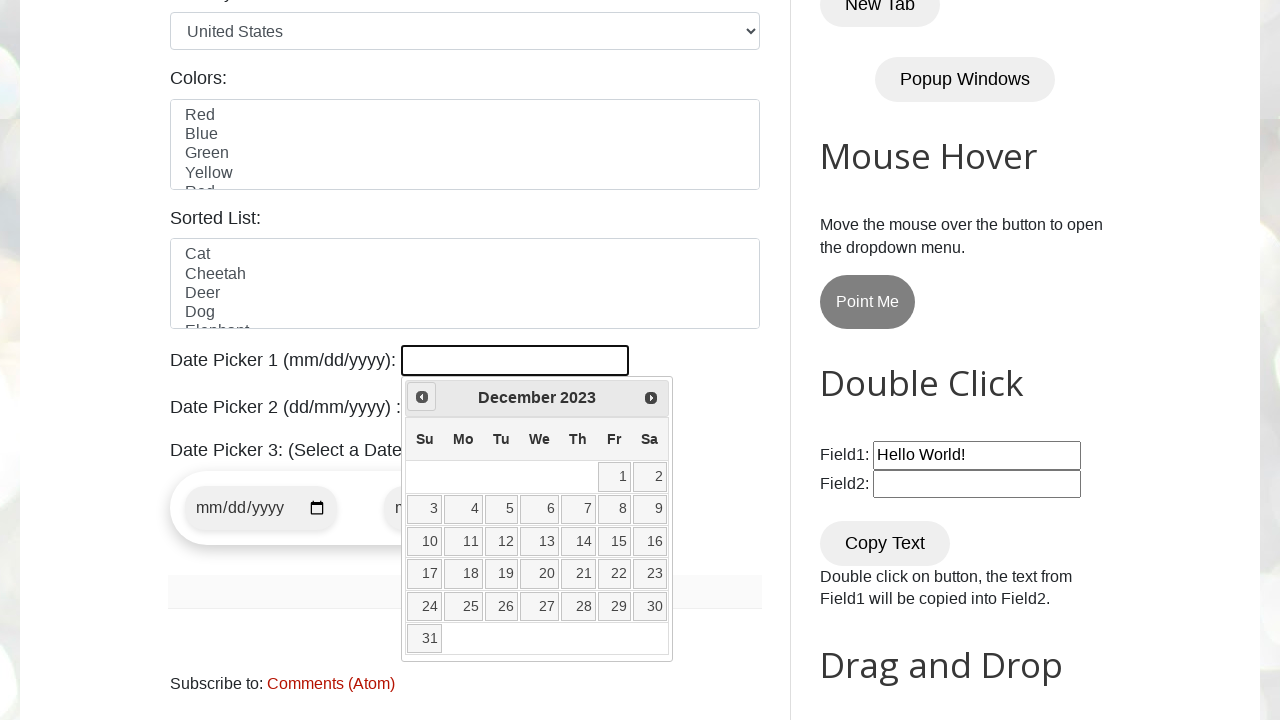

Clicked previous month button to navigate backwards at (422, 397) on span.ui-icon.ui-icon-circle-triangle-w
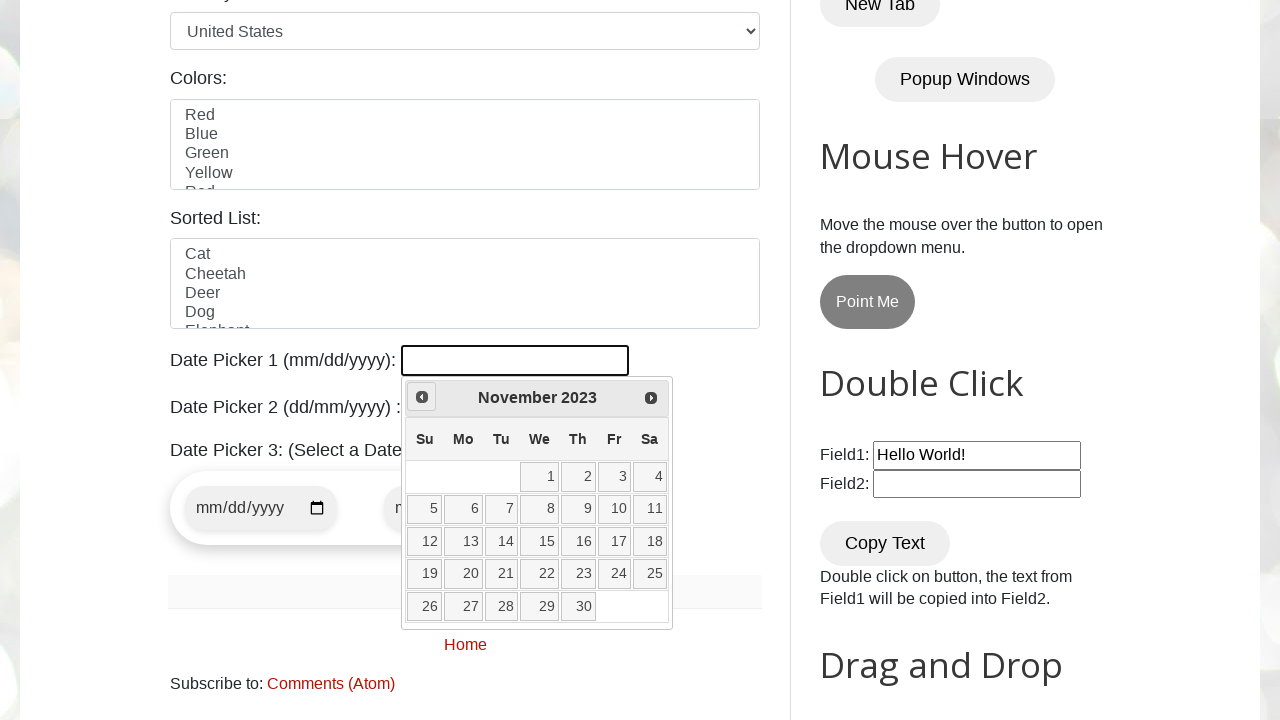

Retrieved current month: November, current year: 2023
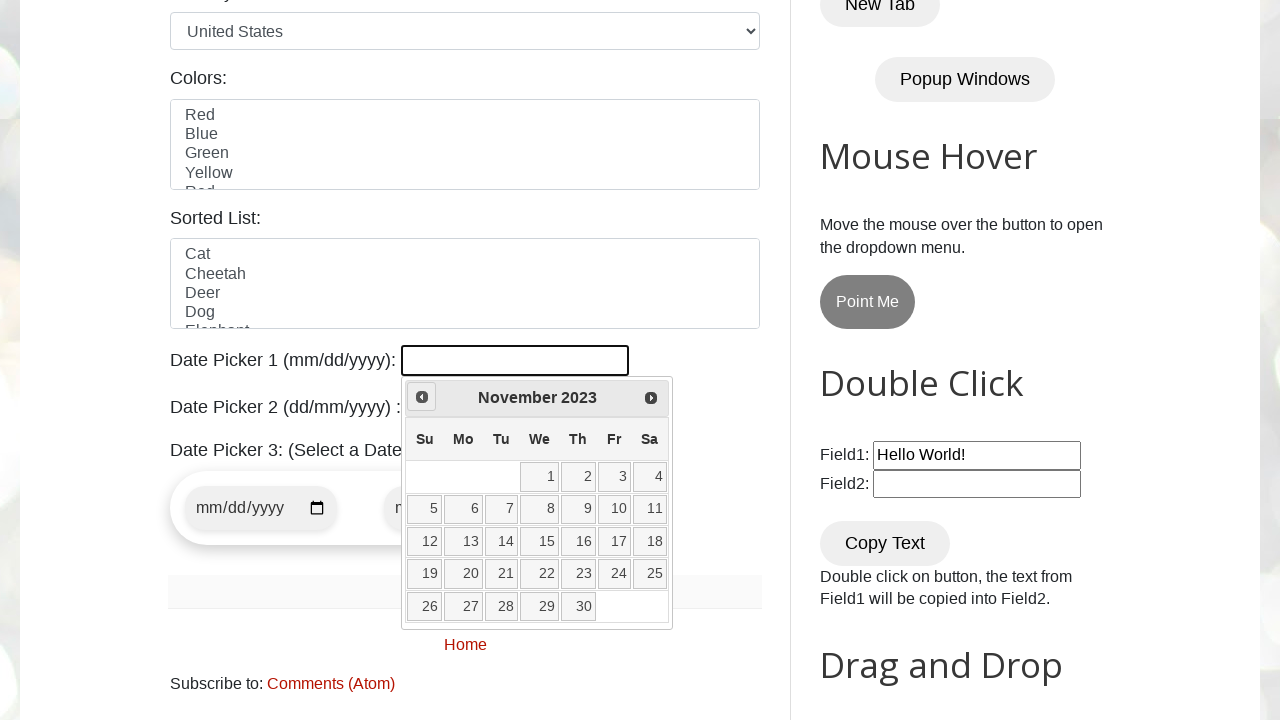

Clicked previous month button to navigate backwards at (422, 397) on span.ui-icon.ui-icon-circle-triangle-w
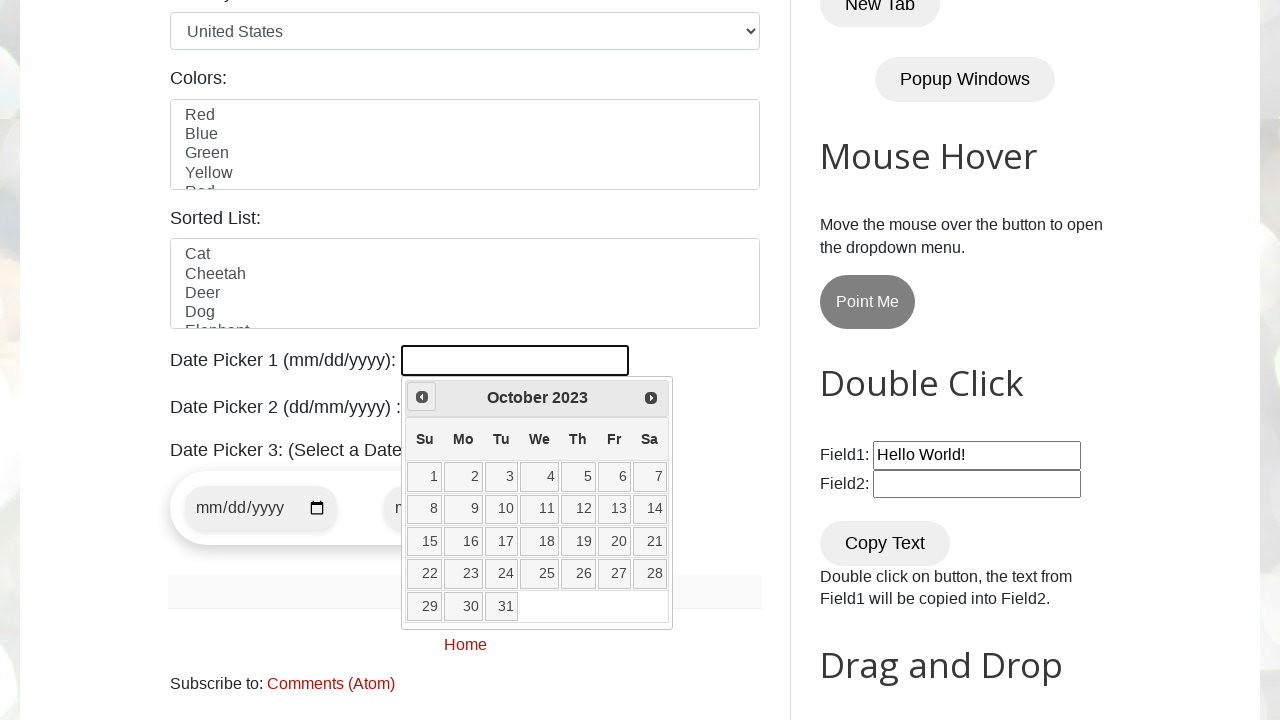

Retrieved current month: October, current year: 2023
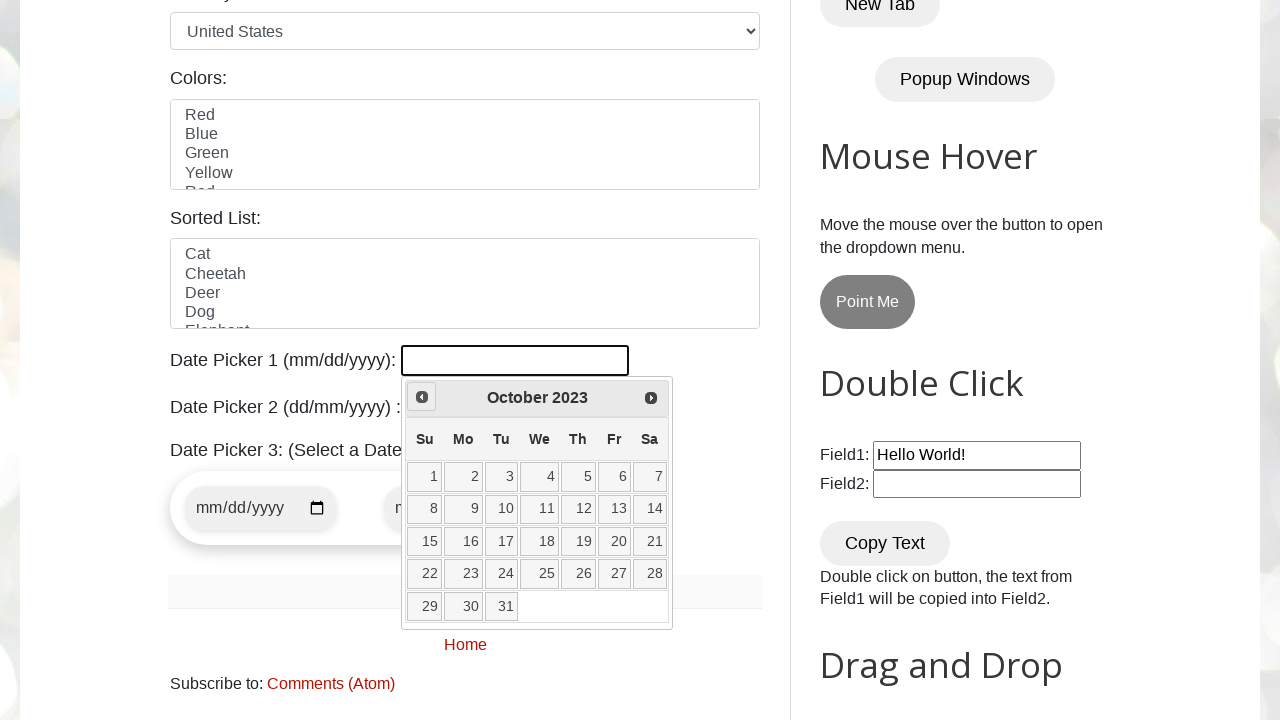

Clicked previous month button to navigate backwards at (422, 397) on span.ui-icon.ui-icon-circle-triangle-w
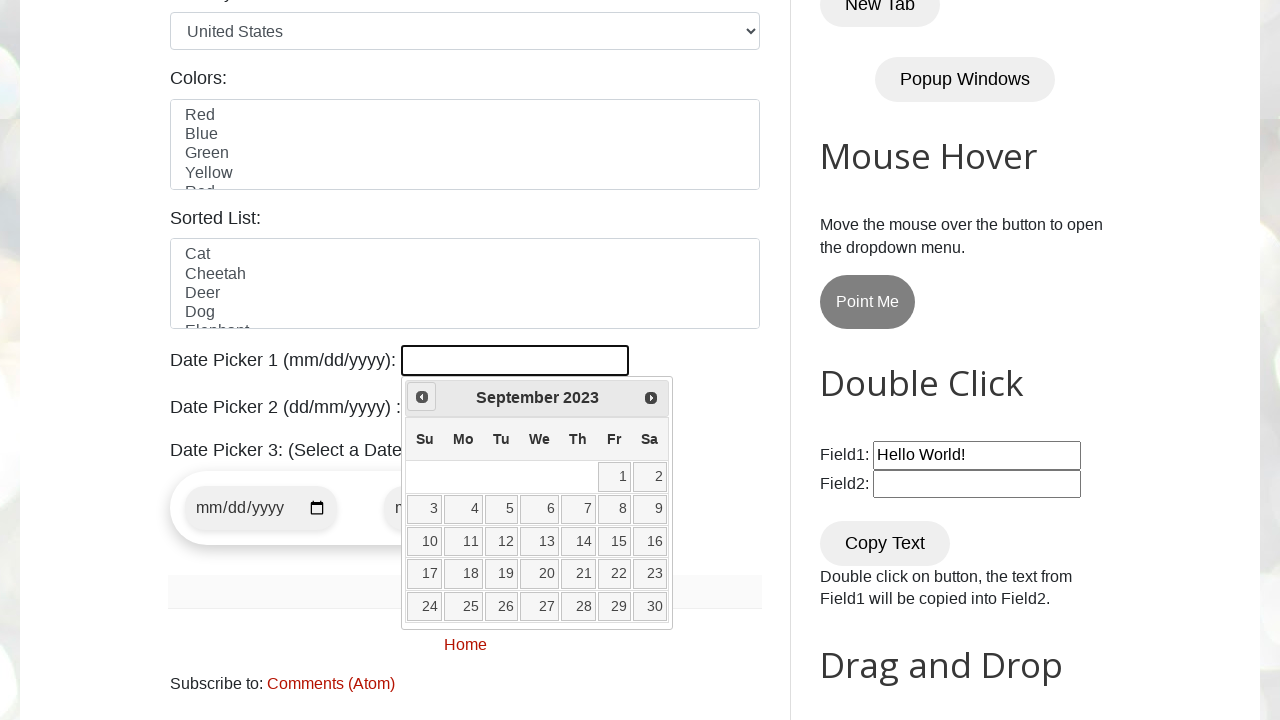

Retrieved current month: September, current year: 2023
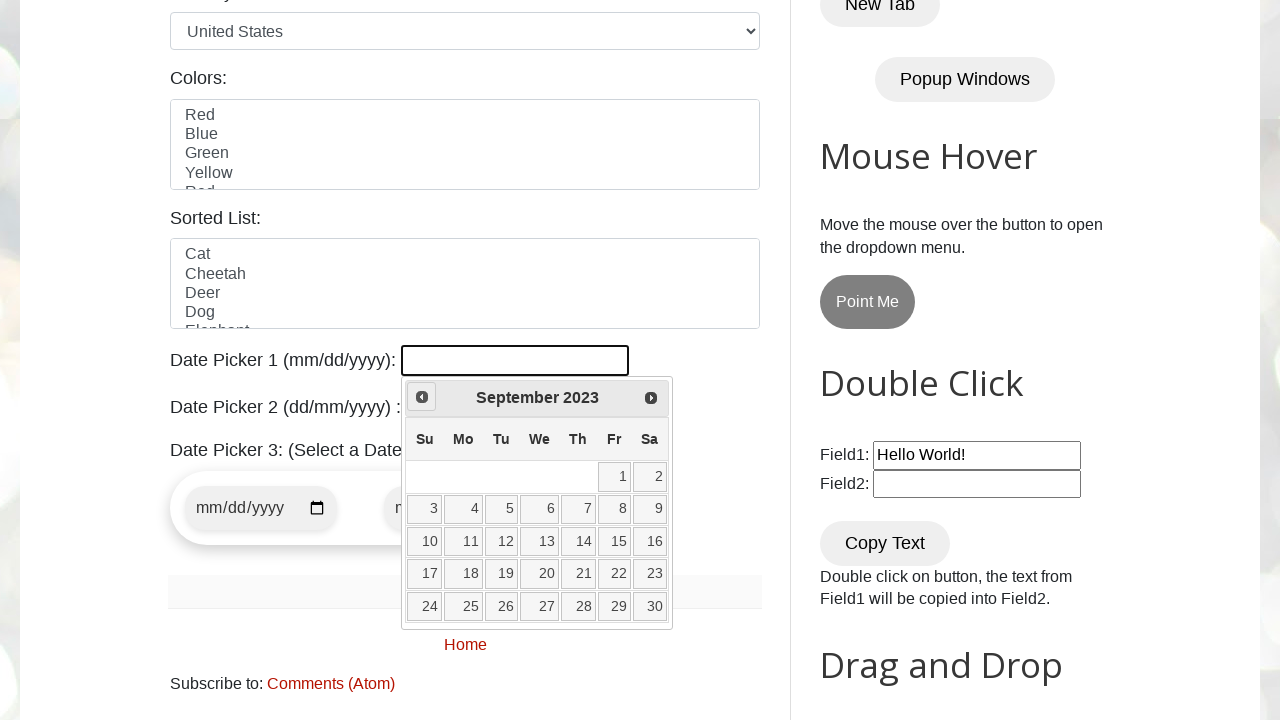

Clicked previous month button to navigate backwards at (422, 397) on span.ui-icon.ui-icon-circle-triangle-w
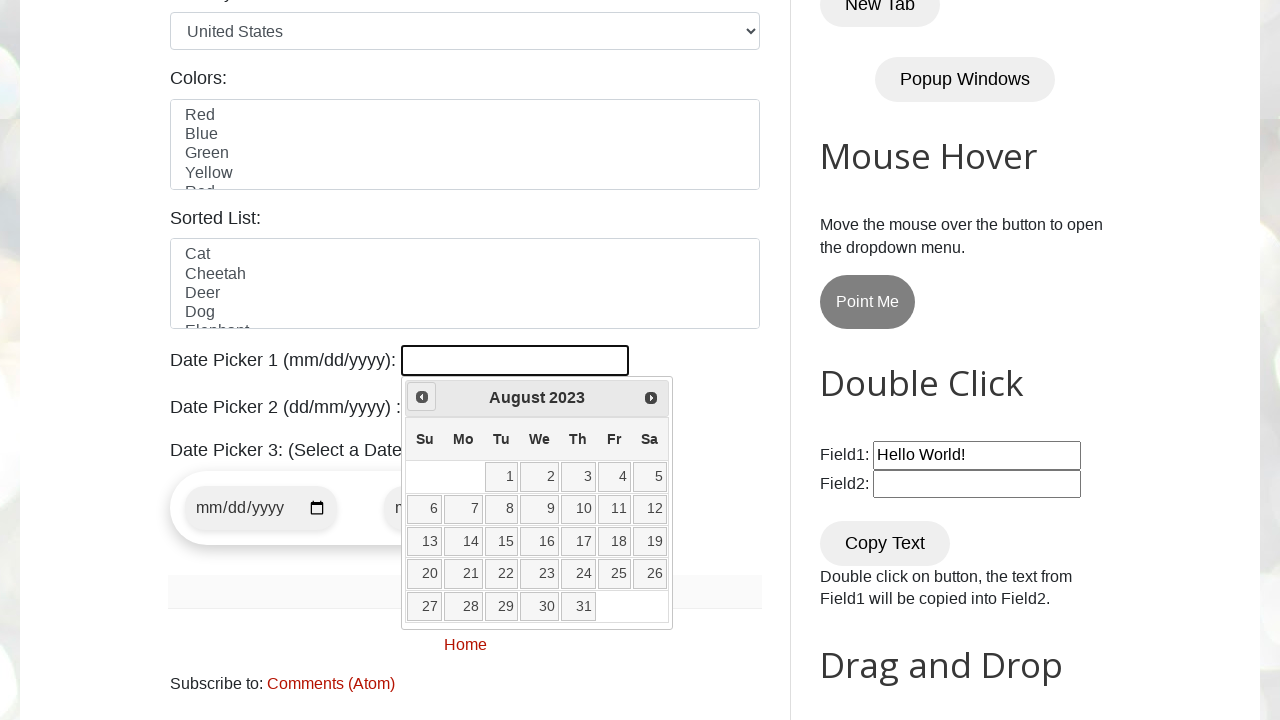

Retrieved current month: August, current year: 2023
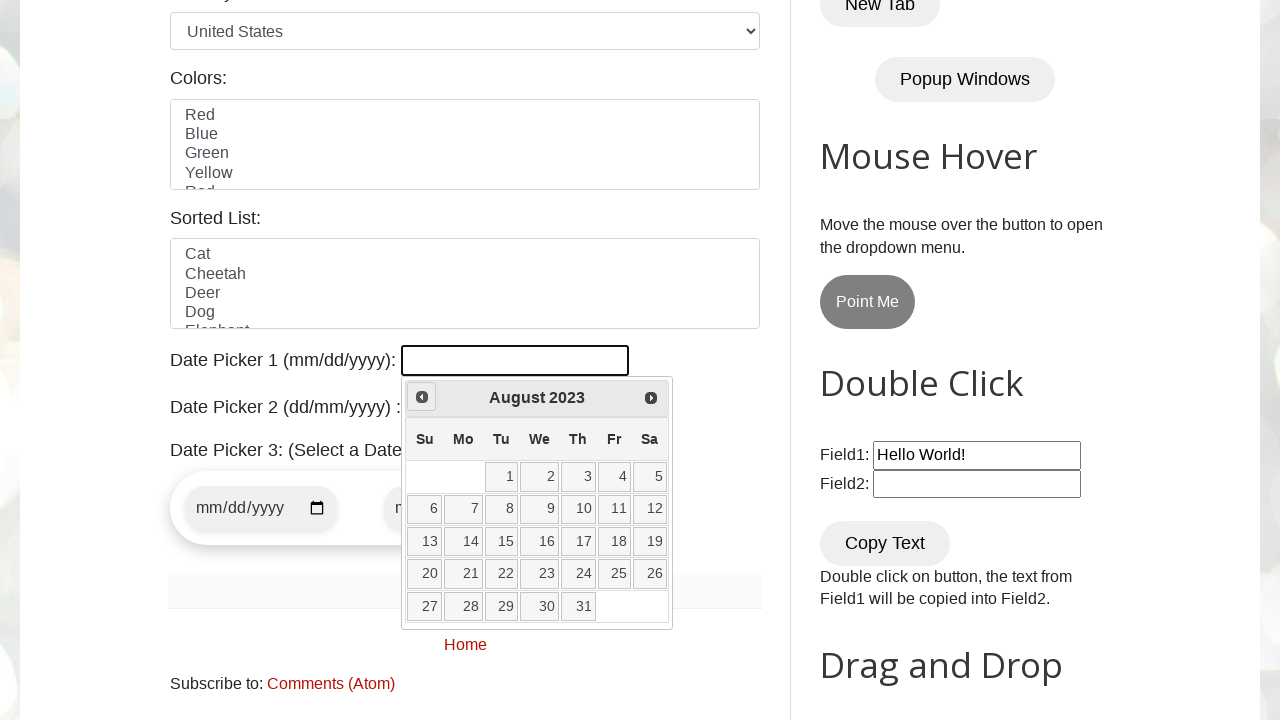

Clicked previous month button to navigate backwards at (422, 397) on span.ui-icon.ui-icon-circle-triangle-w
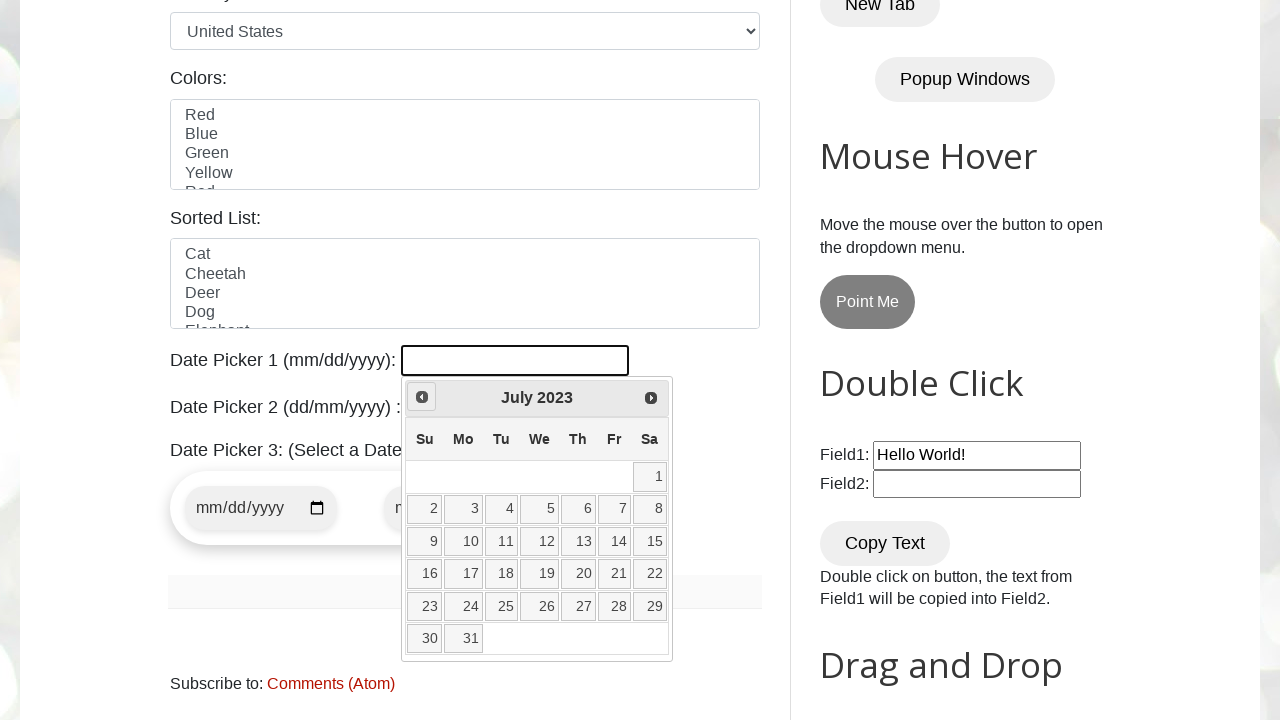

Retrieved current month: July, current year: 2023
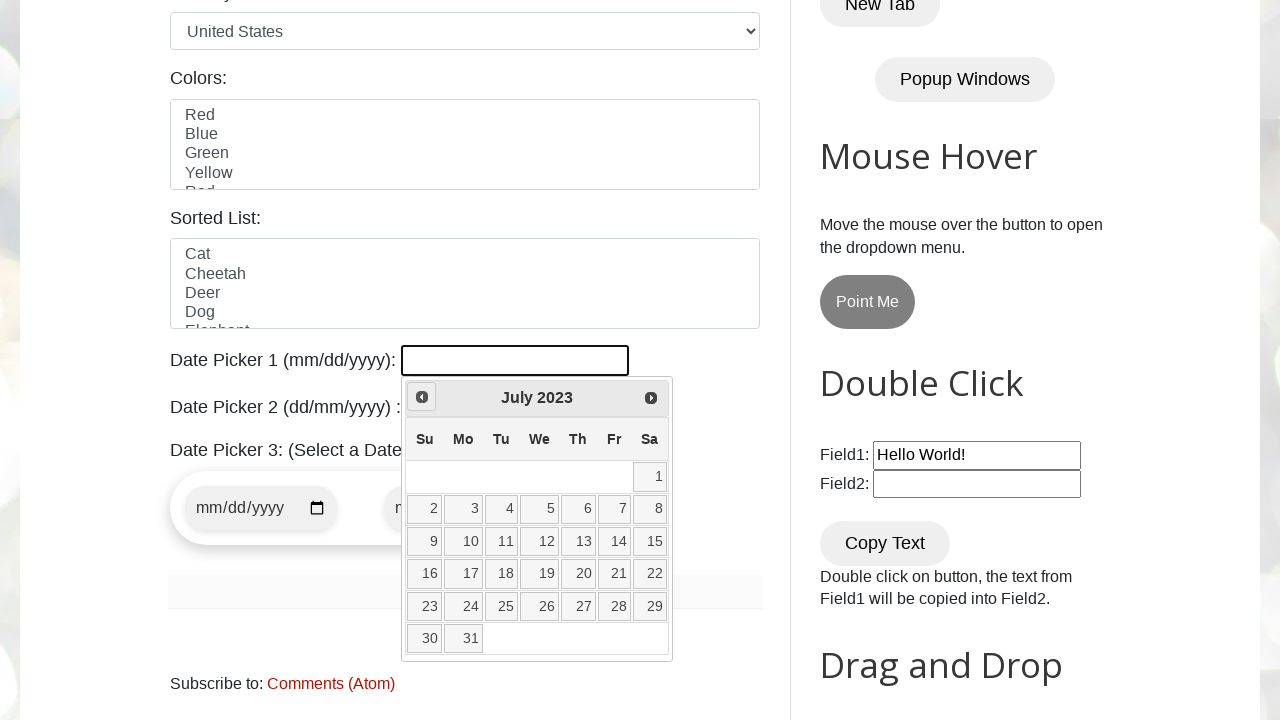

Clicked previous month button to navigate backwards at (422, 397) on span.ui-icon.ui-icon-circle-triangle-w
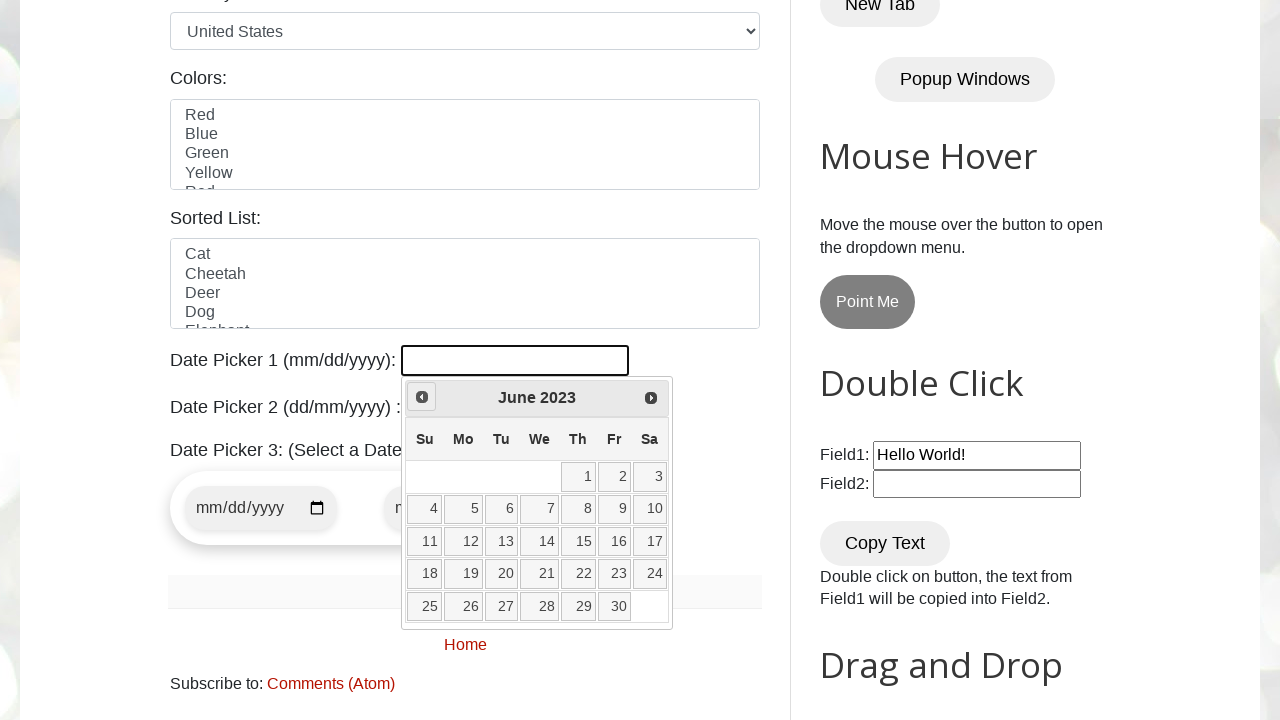

Retrieved current month: June, current year: 2023
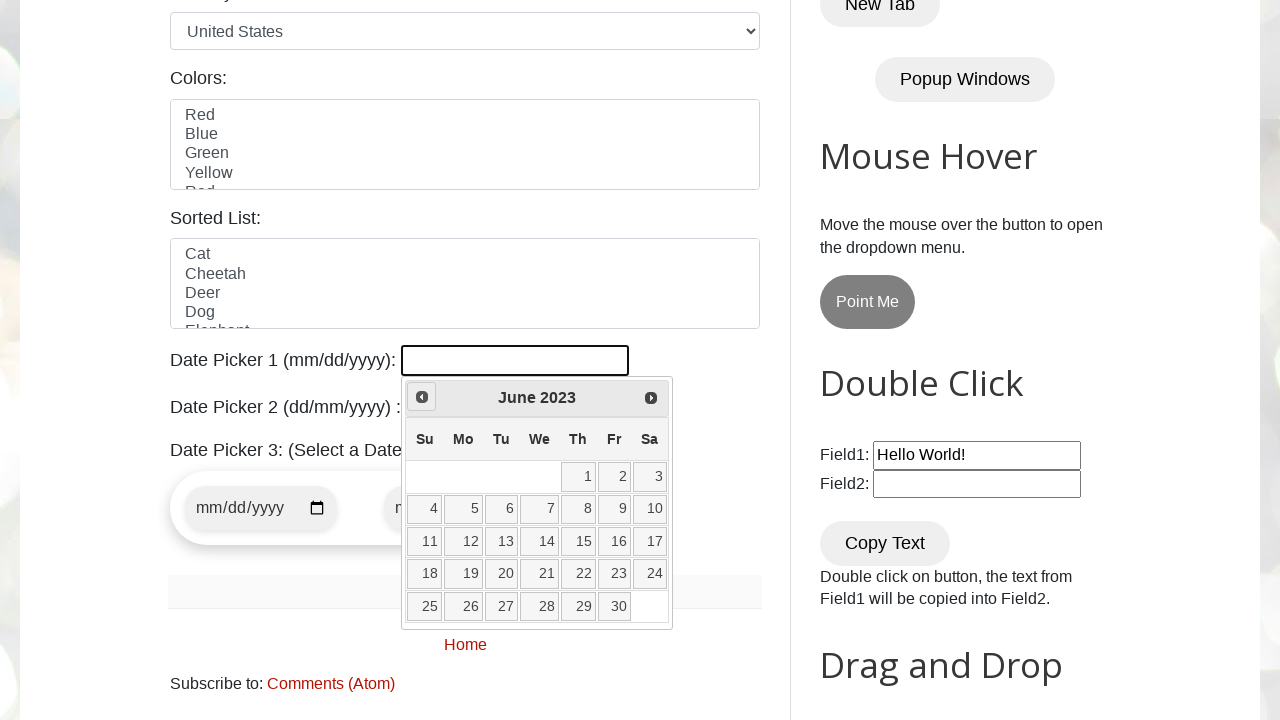

Clicked previous month button to navigate backwards at (422, 397) on span.ui-icon.ui-icon-circle-triangle-w
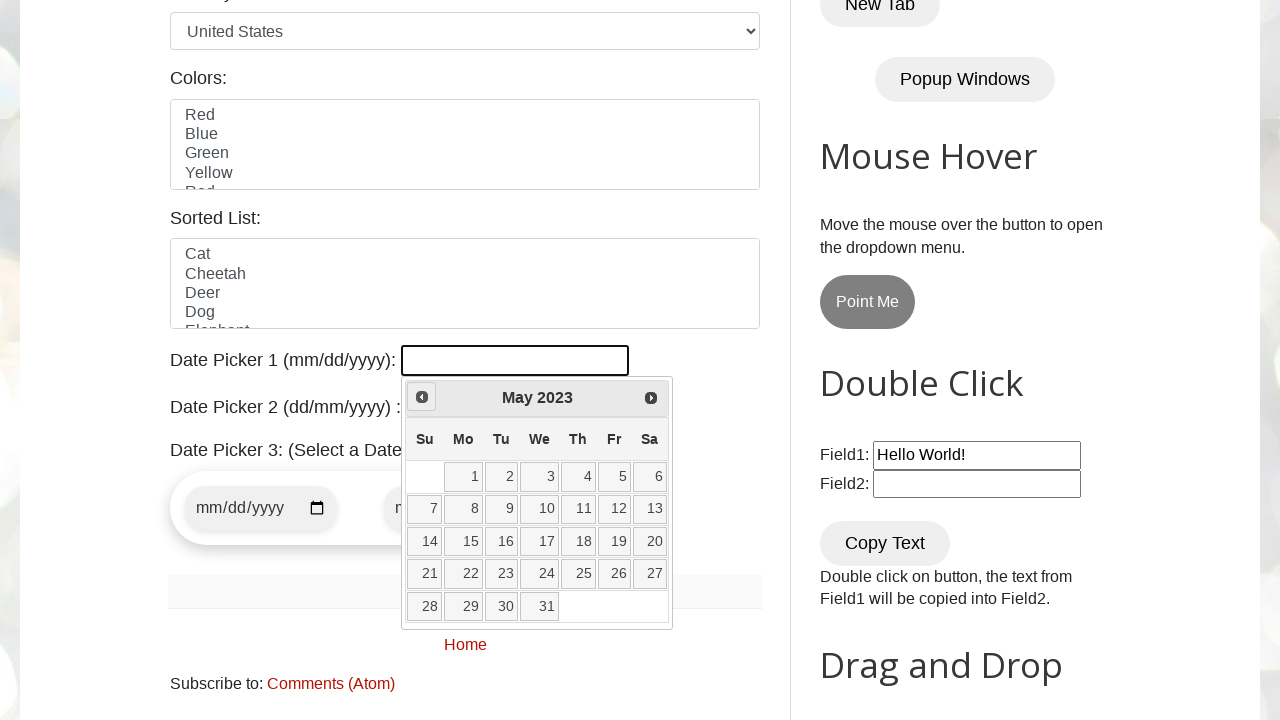

Retrieved current month: May, current year: 2023
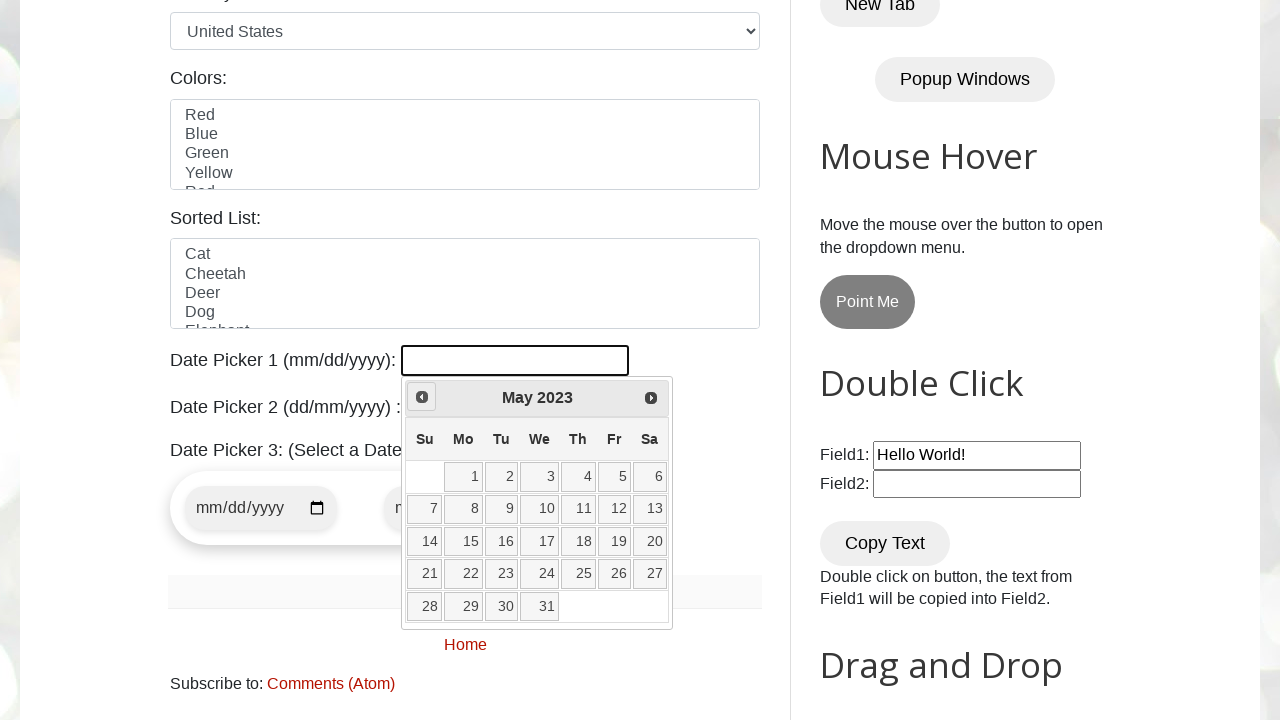

Clicked previous month button to navigate backwards at (422, 397) on span.ui-icon.ui-icon-circle-triangle-w
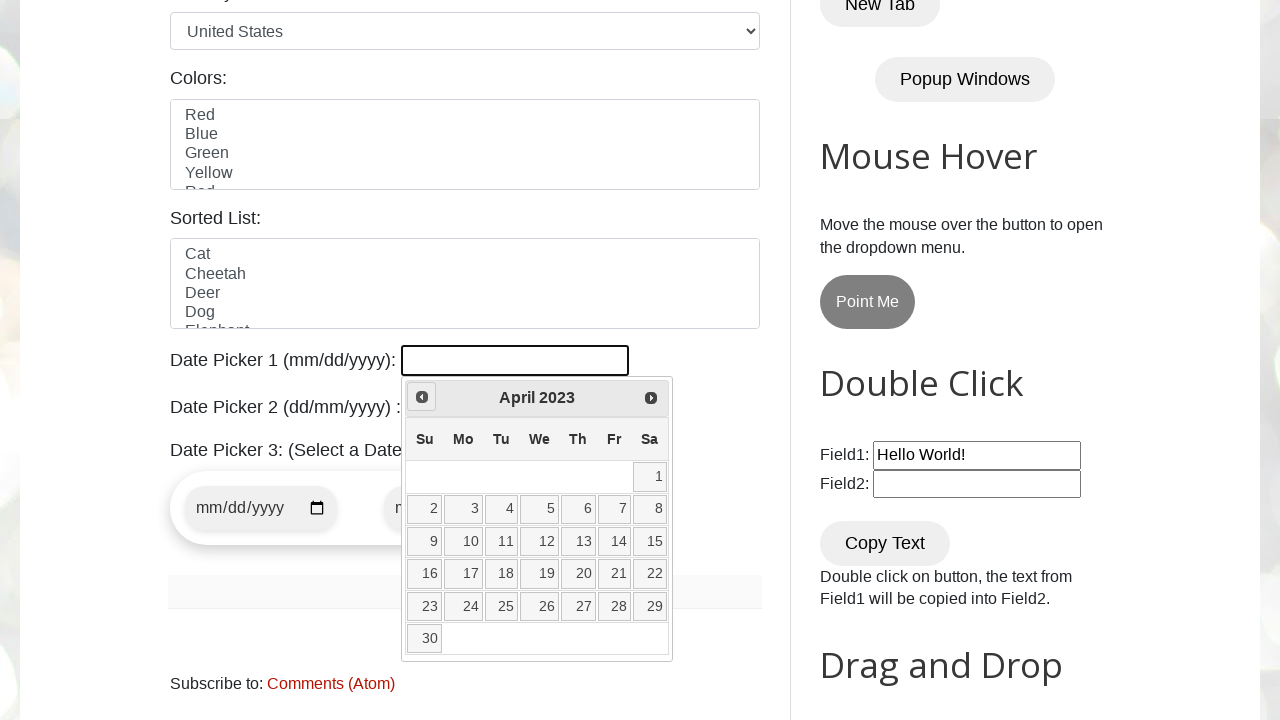

Retrieved current month: April, current year: 2023
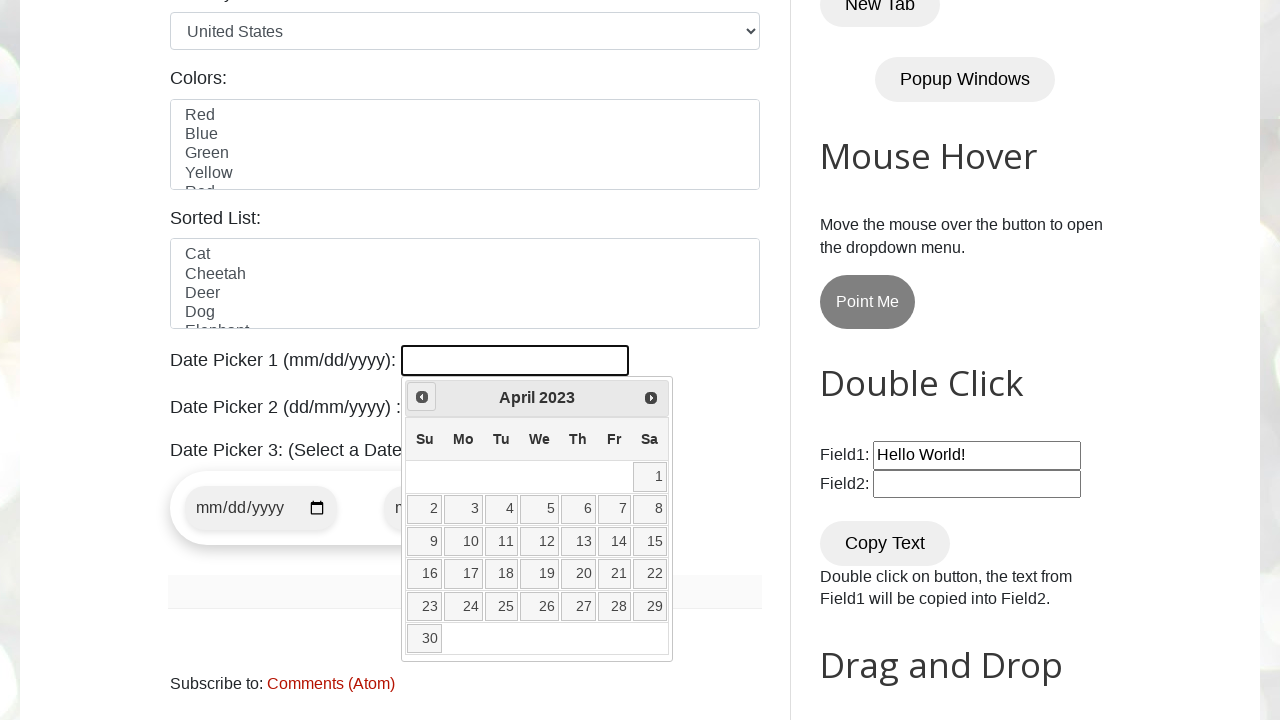

Clicked previous month button to navigate backwards at (422, 397) on span.ui-icon.ui-icon-circle-triangle-w
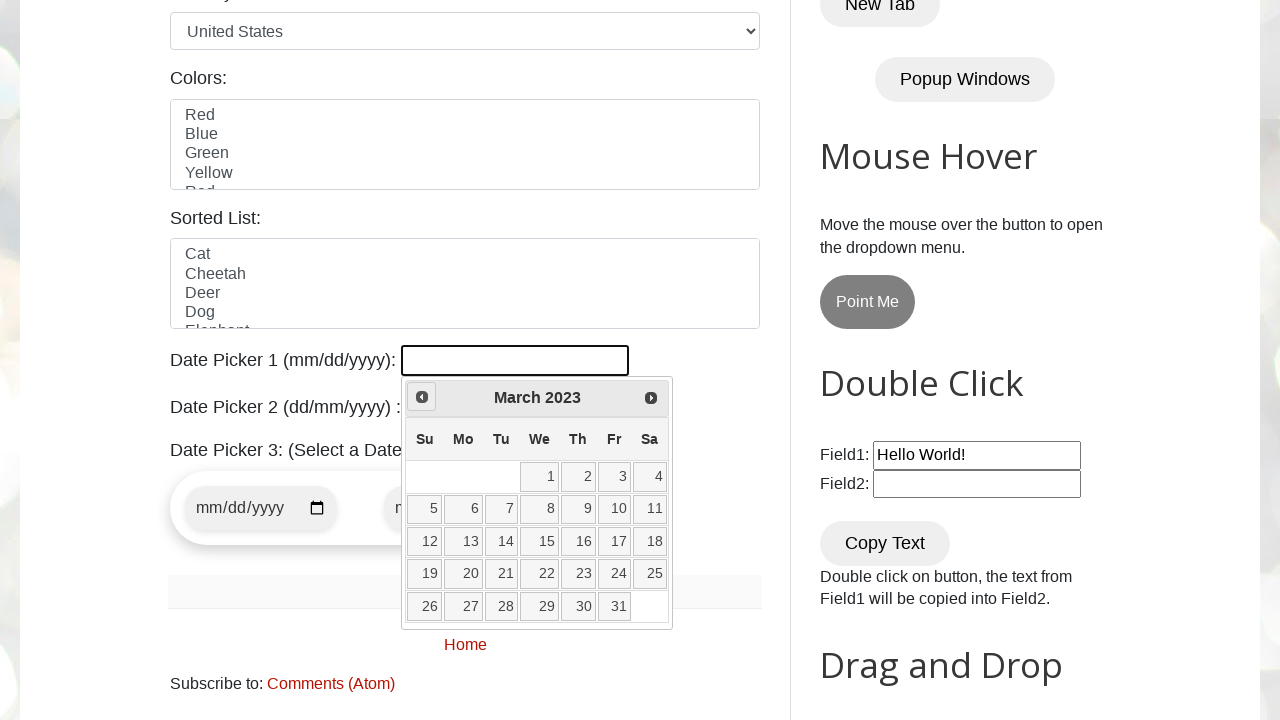

Retrieved current month: March, current year: 2023
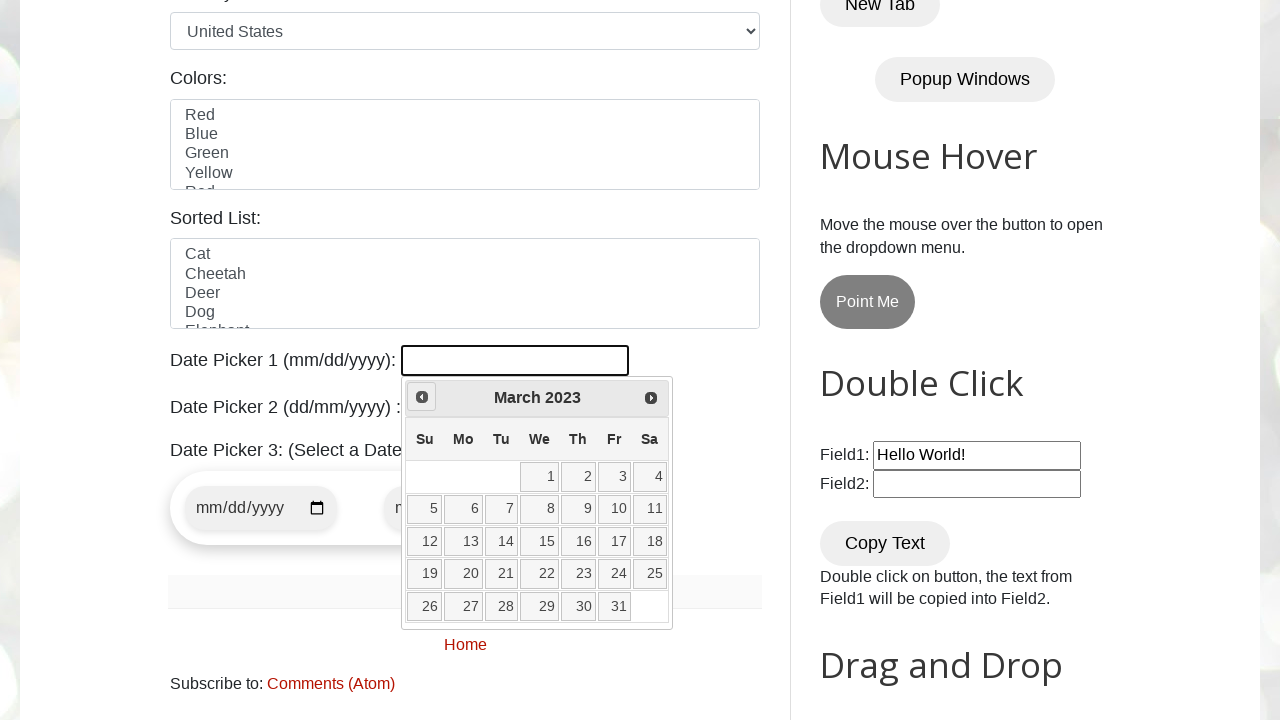

Clicked previous month button to navigate backwards at (422, 397) on span.ui-icon.ui-icon-circle-triangle-w
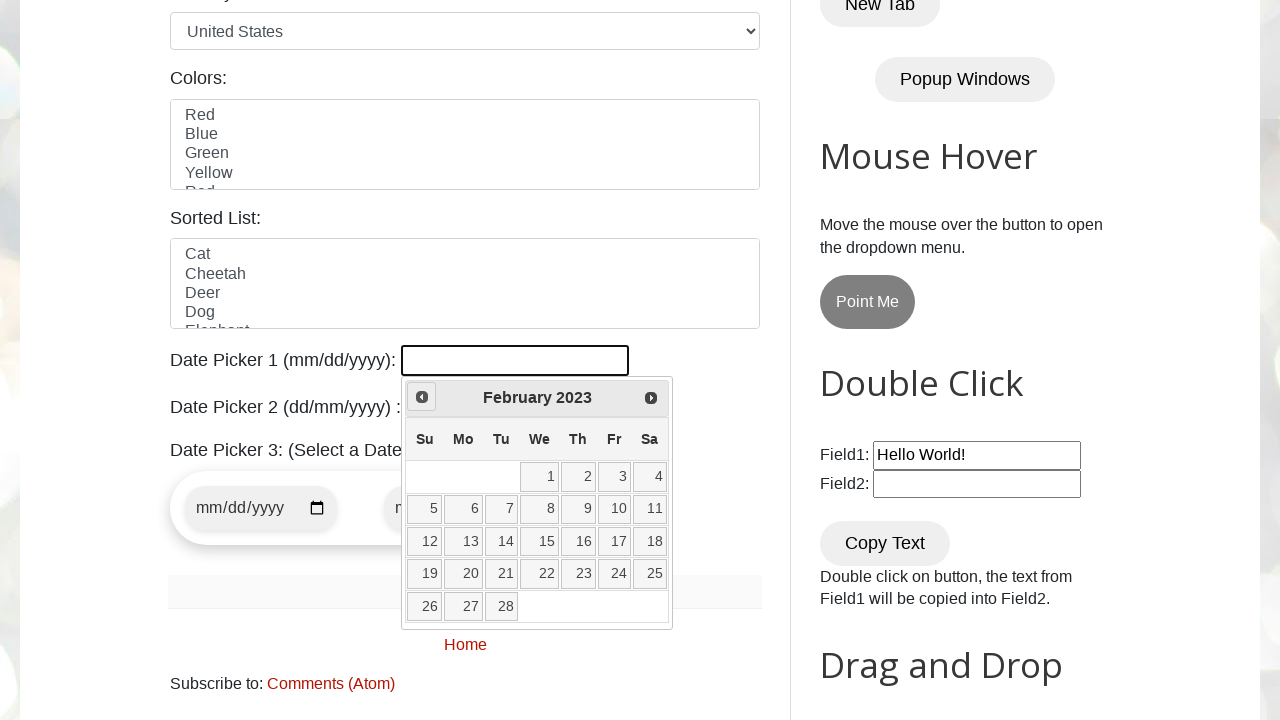

Retrieved current month: February, current year: 2023
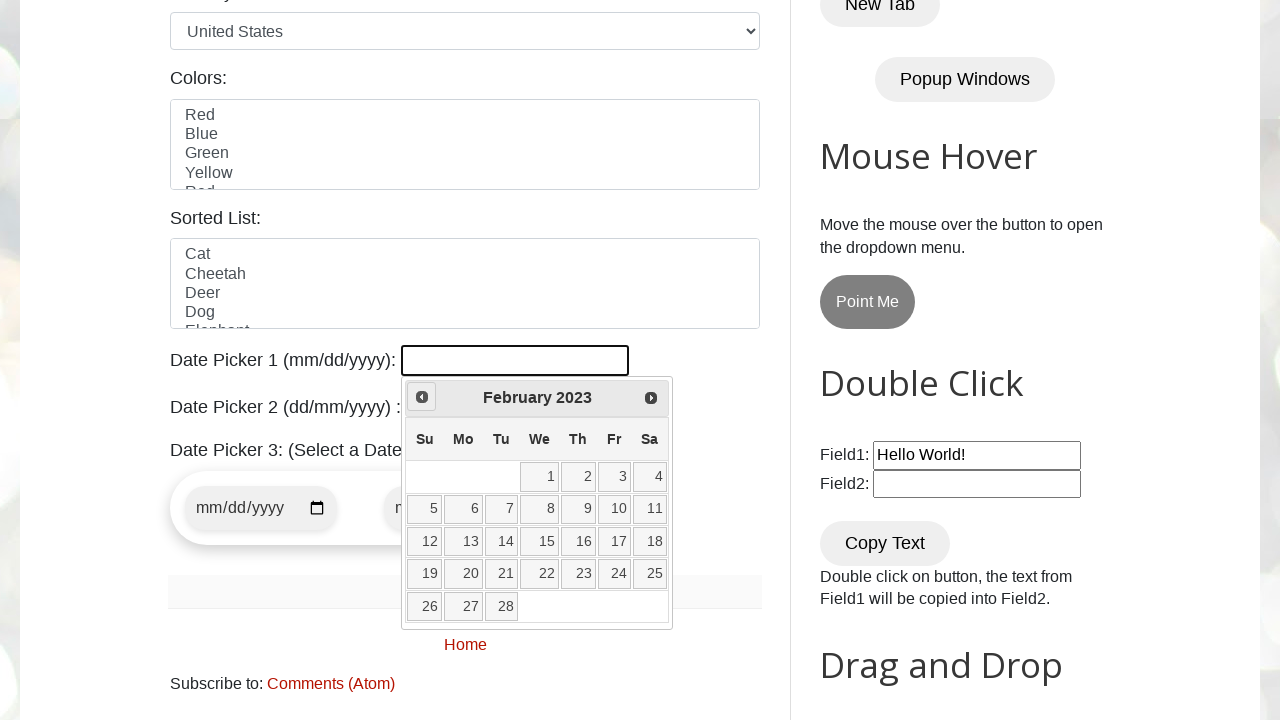

Clicked previous month button to navigate backwards at (422, 397) on span.ui-icon.ui-icon-circle-triangle-w
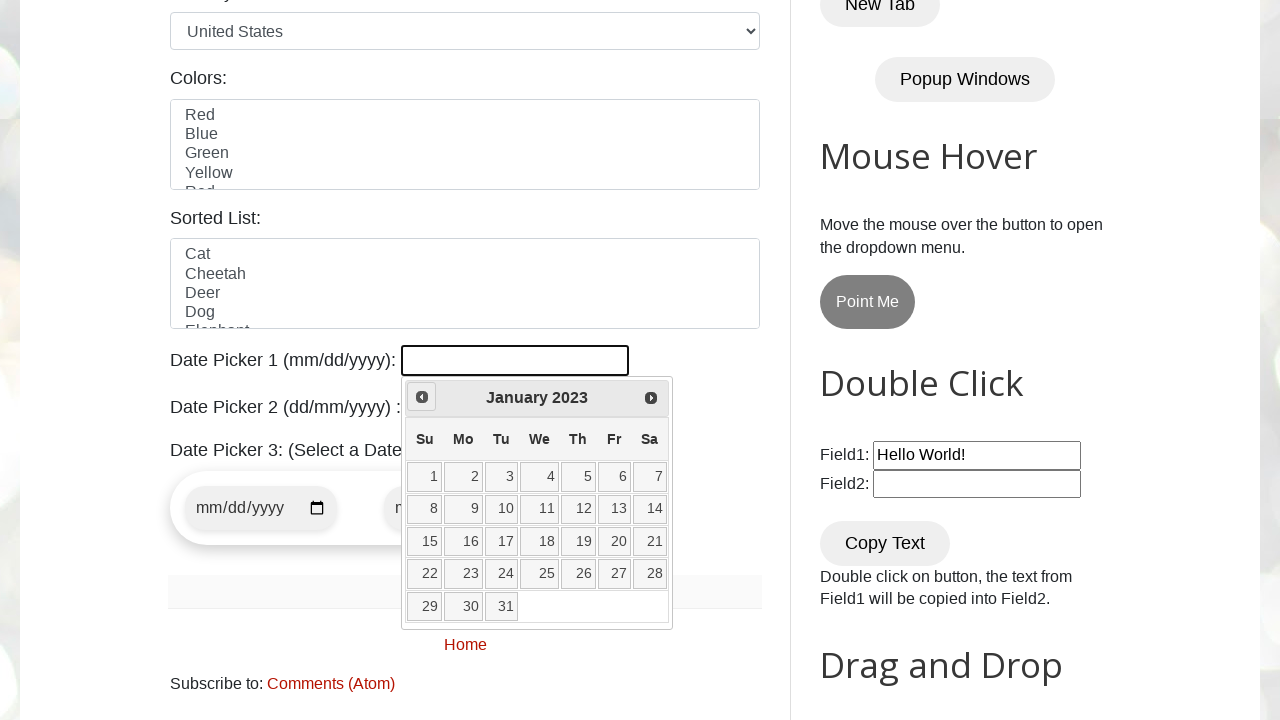

Retrieved current month: January, current year: 2023
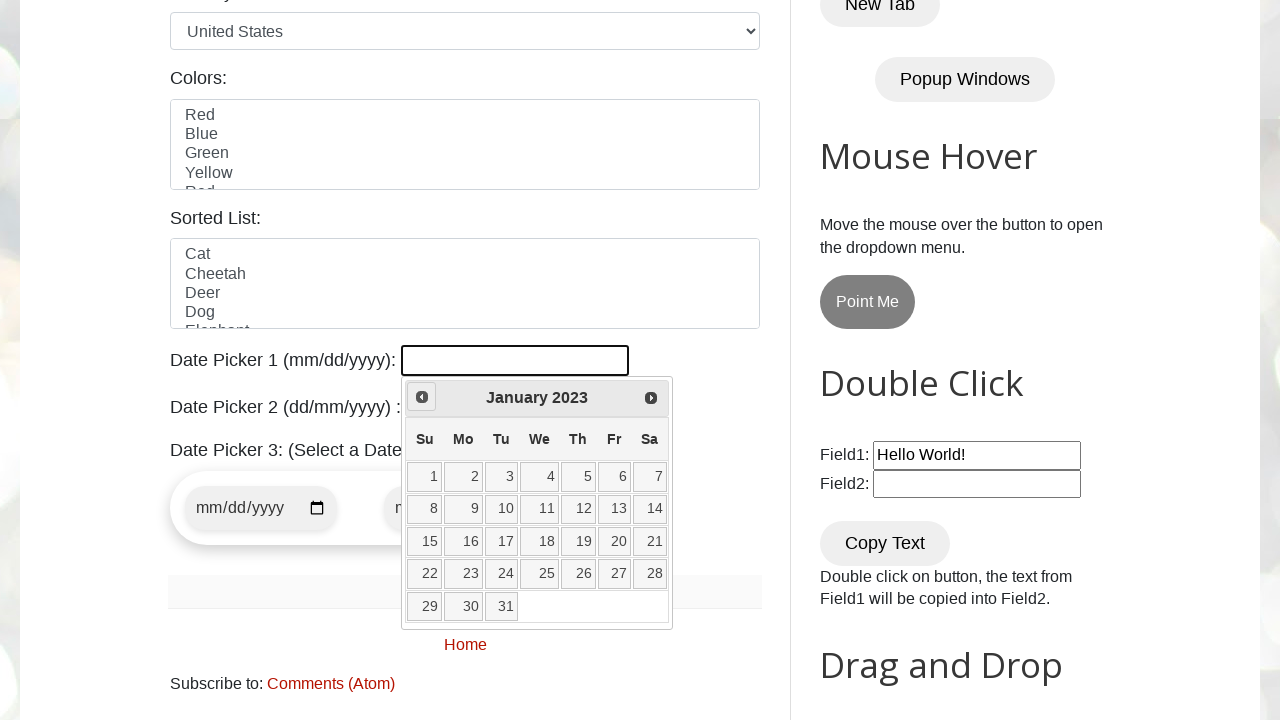

Clicked previous month button to navigate backwards at (422, 397) on span.ui-icon.ui-icon-circle-triangle-w
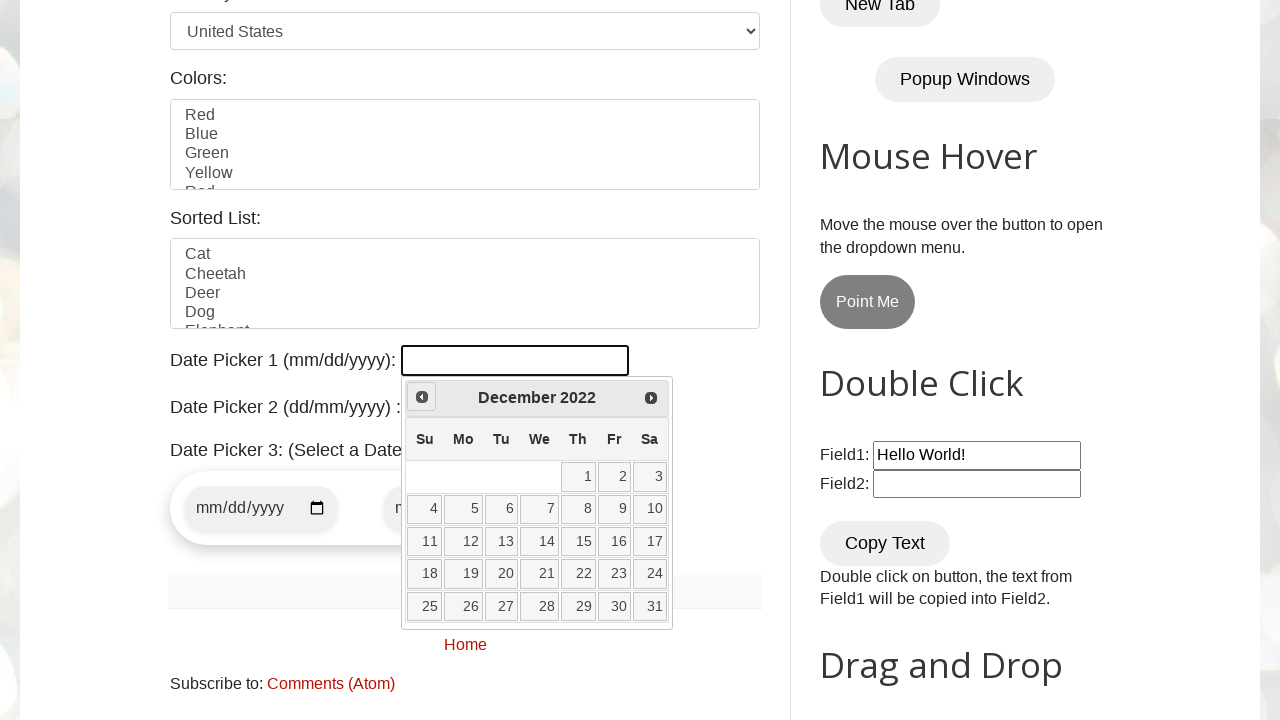

Retrieved current month: December, current year: 2022
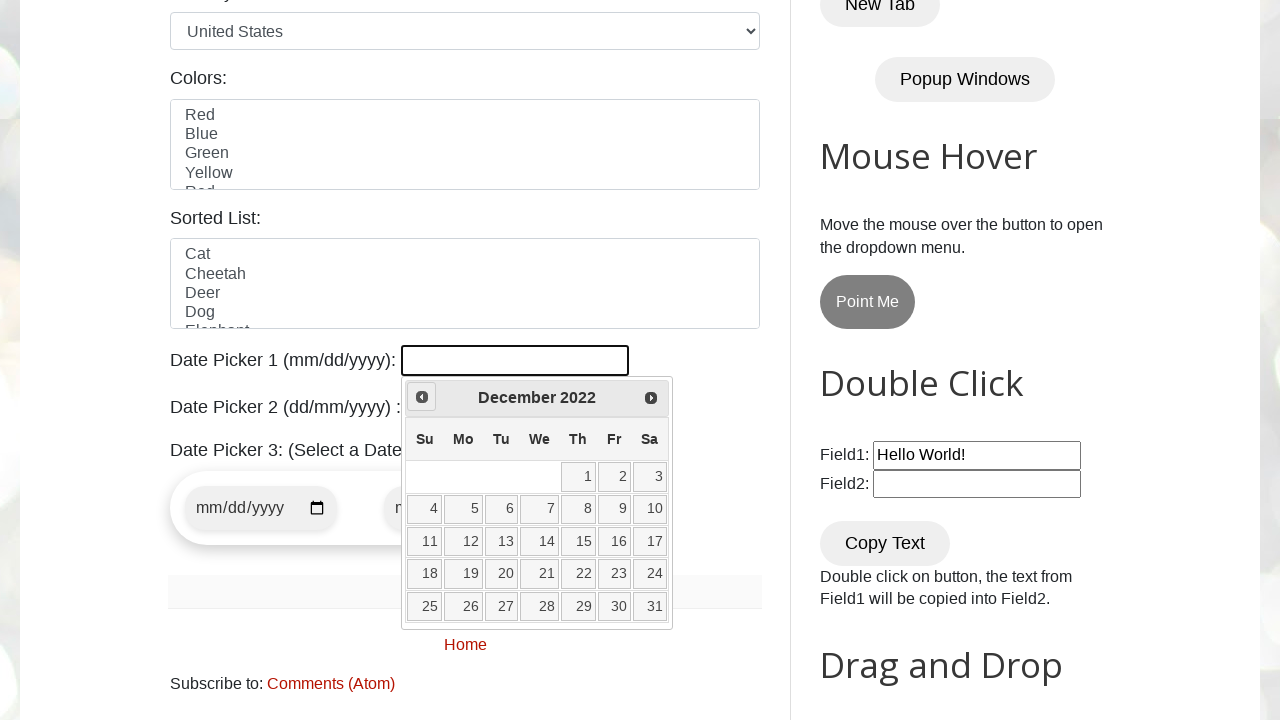

Clicked previous month button to navigate backwards at (422, 397) on span.ui-icon.ui-icon-circle-triangle-w
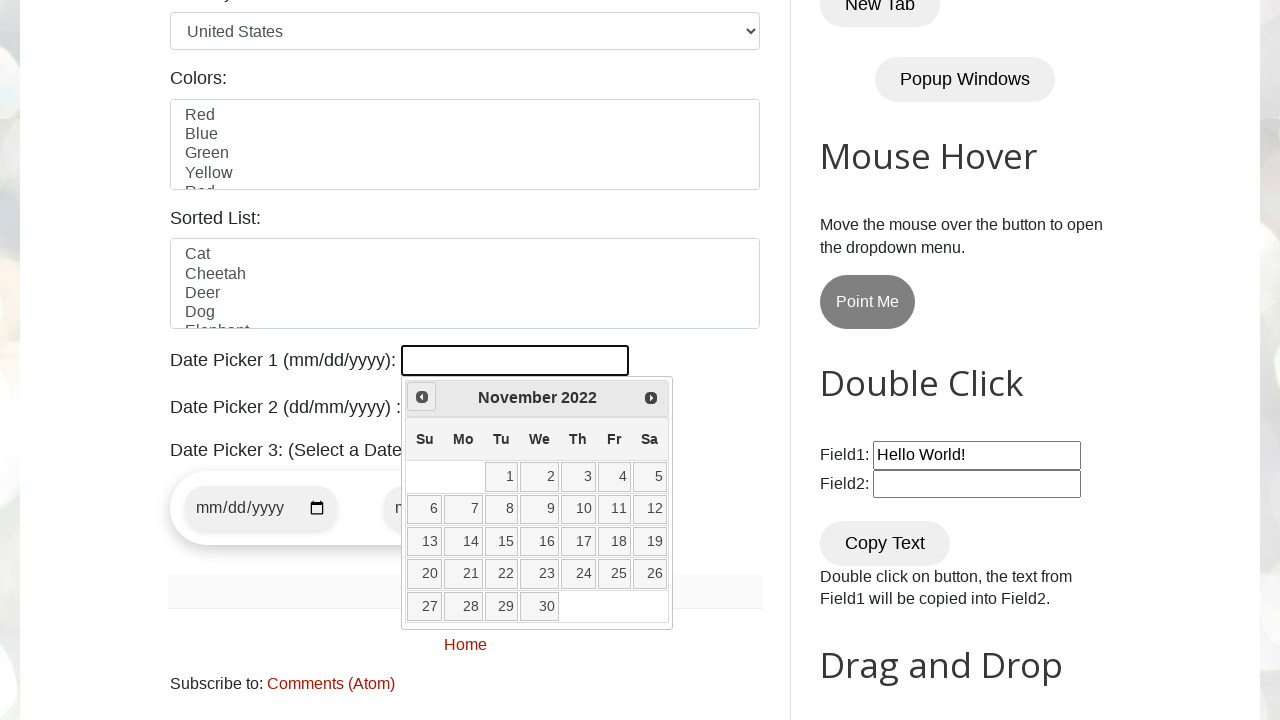

Retrieved current month: November, current year: 2022
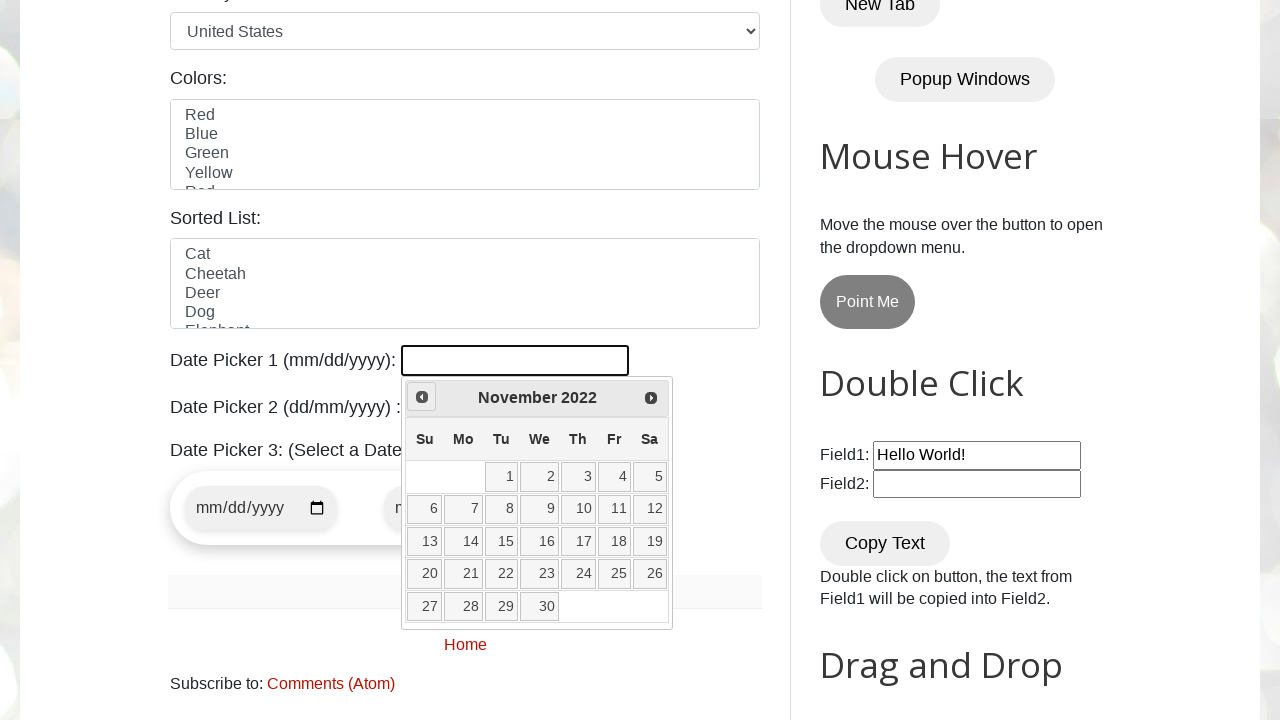

Clicked previous month button to navigate backwards at (422, 397) on span.ui-icon.ui-icon-circle-triangle-w
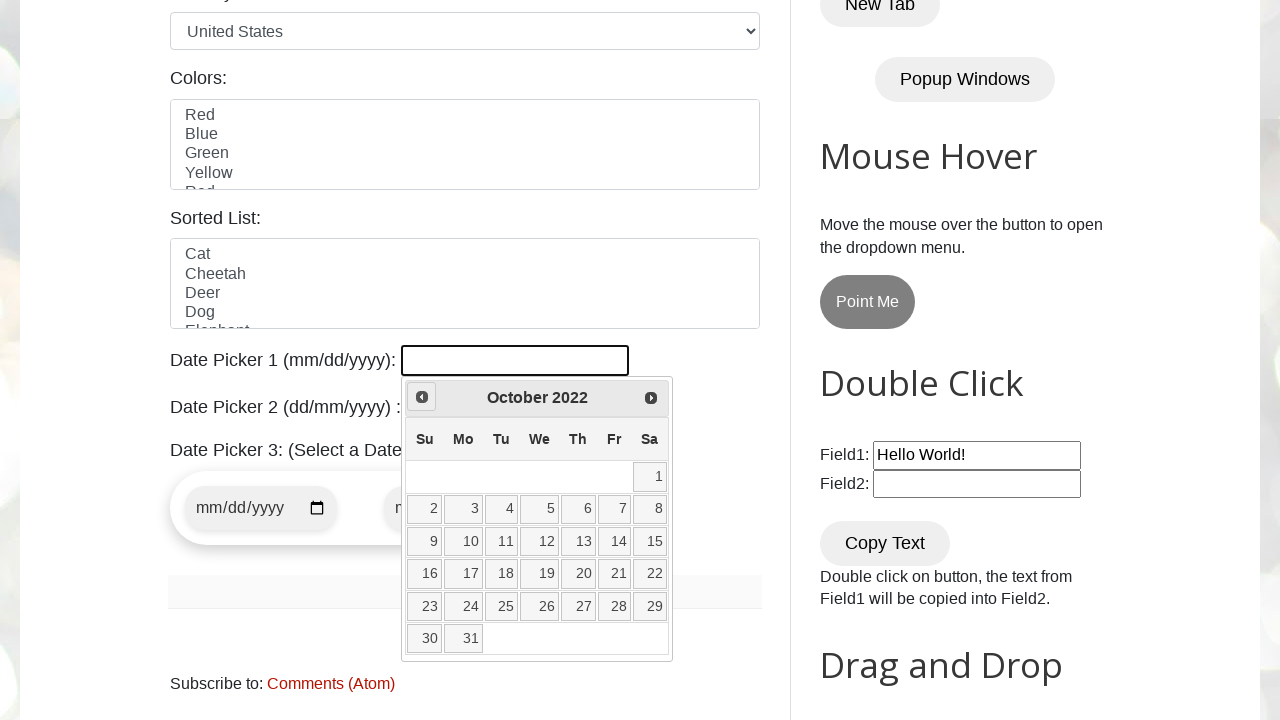

Retrieved current month: October, current year: 2022
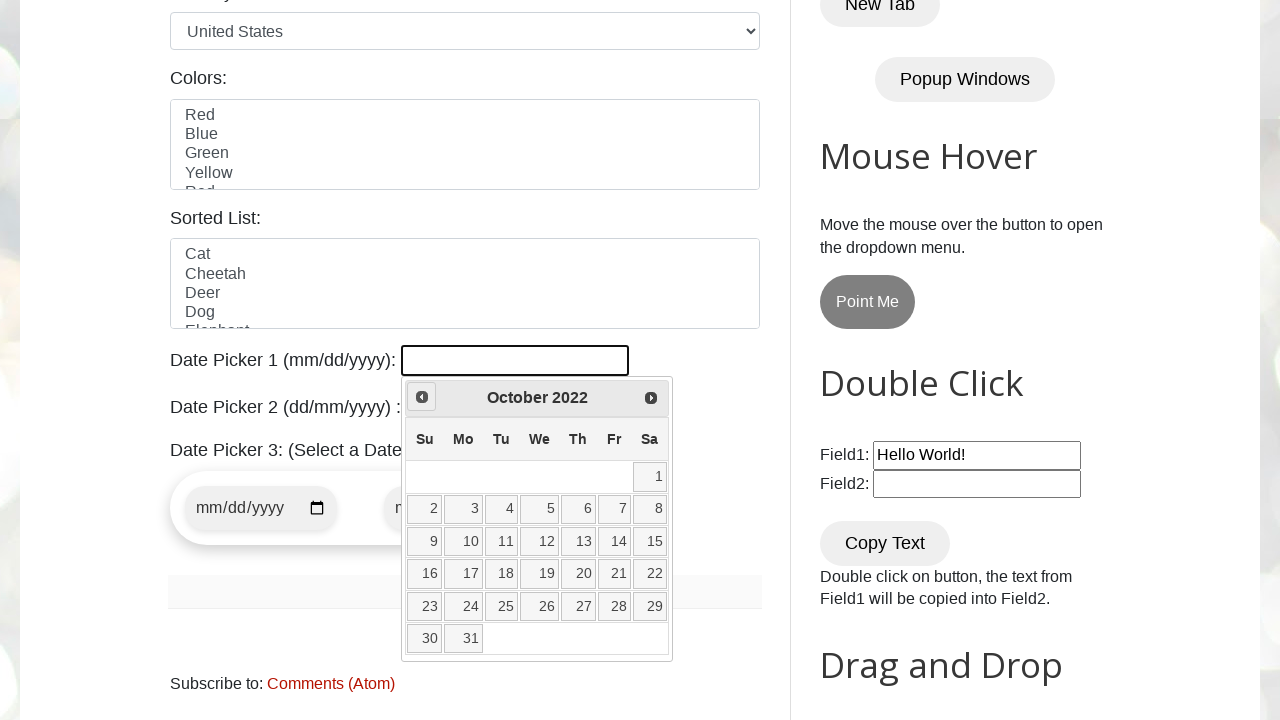

Clicked previous month button to navigate backwards at (422, 397) on span.ui-icon.ui-icon-circle-triangle-w
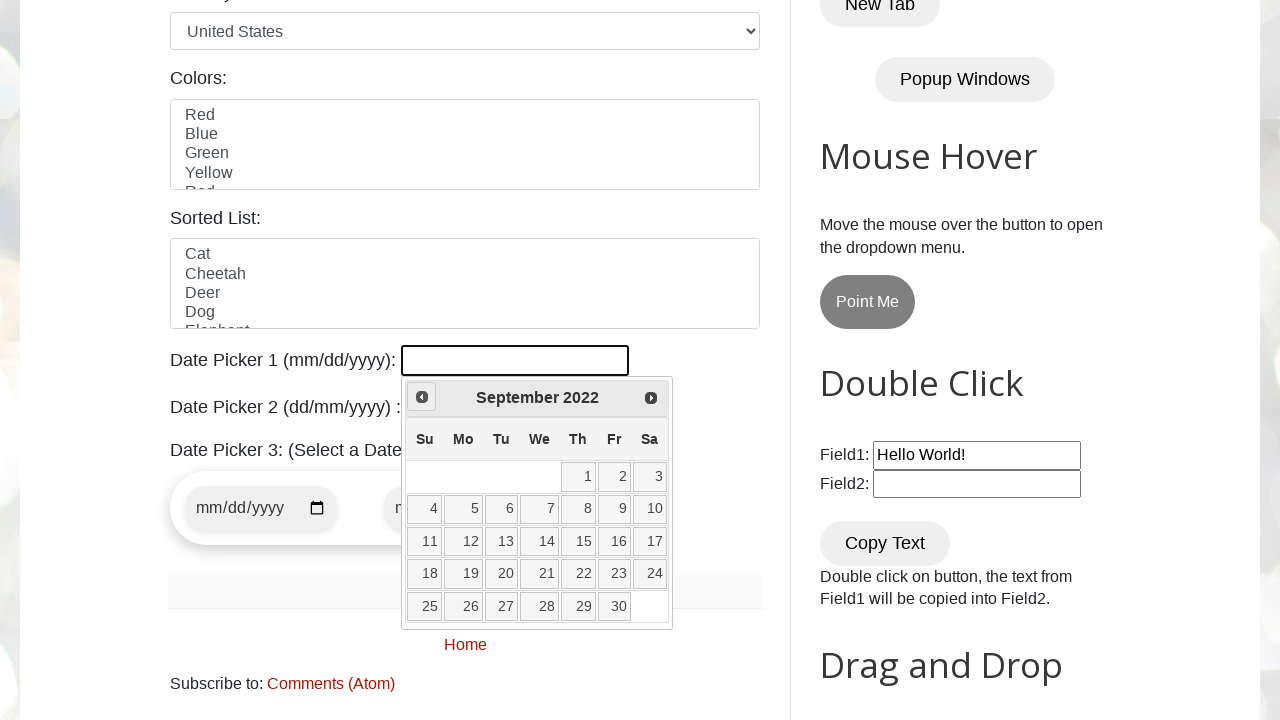

Retrieved current month: September, current year: 2022
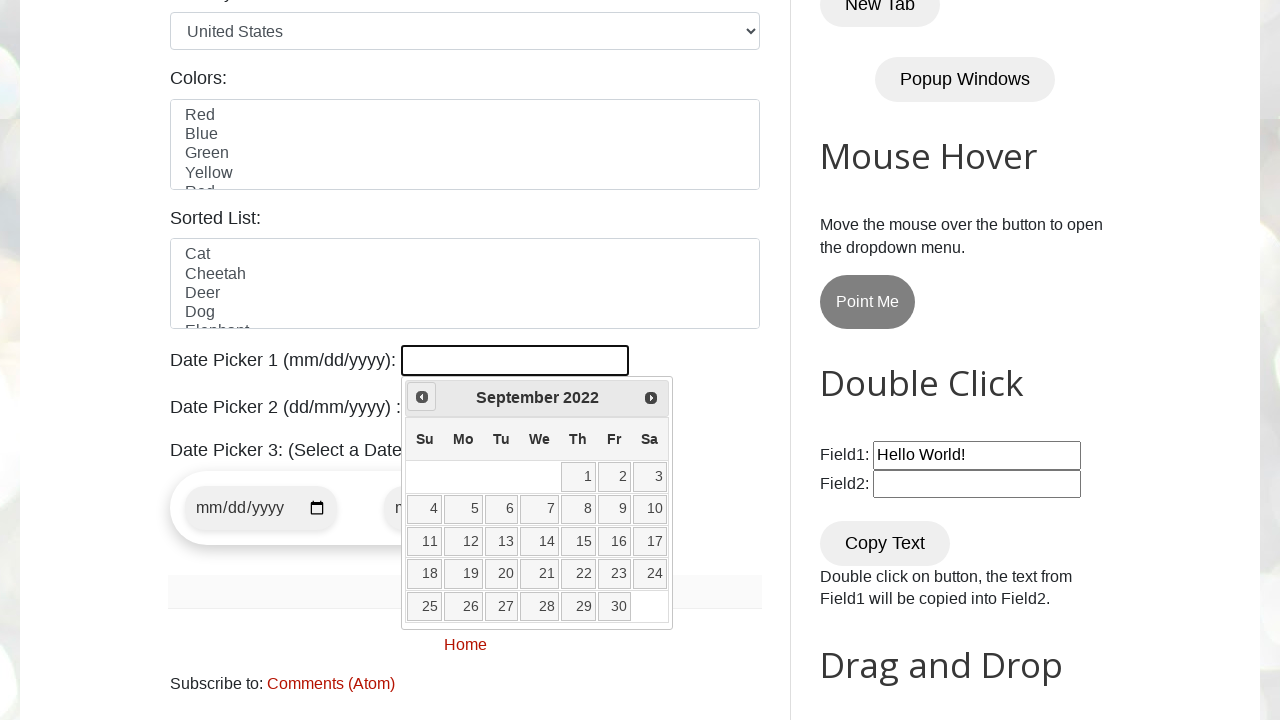

Clicked previous month button to navigate backwards at (422, 397) on span.ui-icon.ui-icon-circle-triangle-w
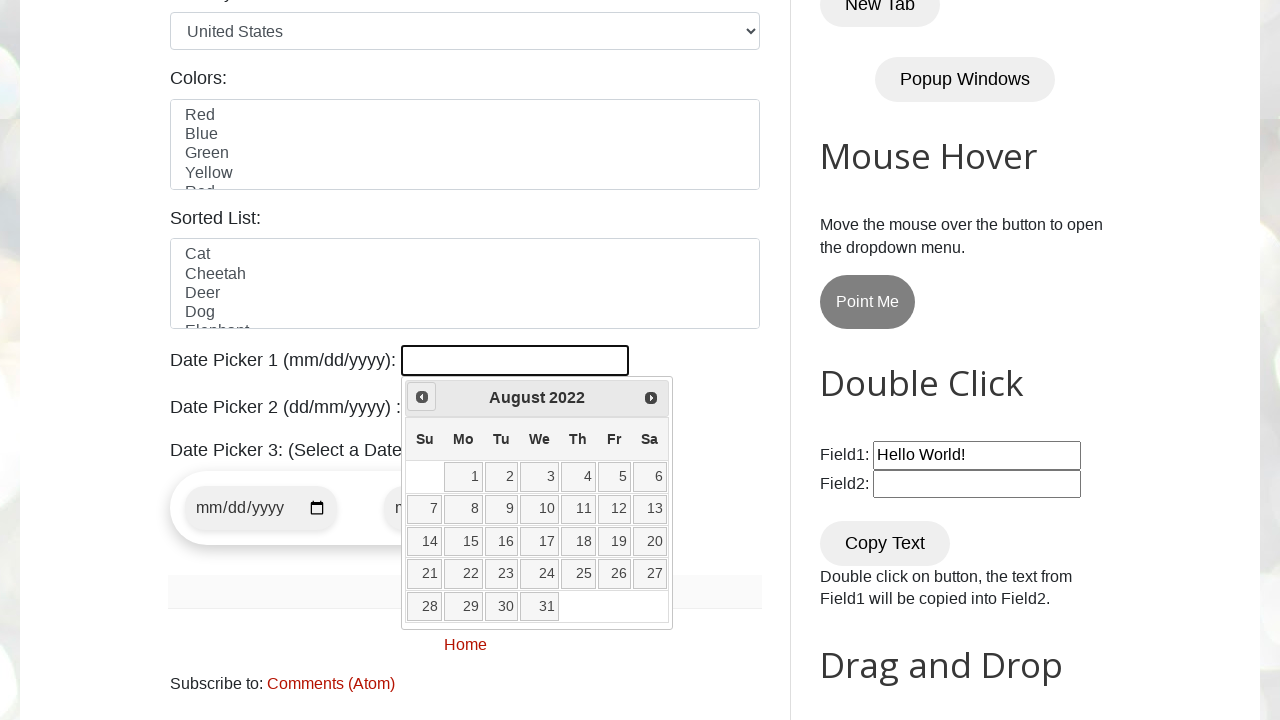

Retrieved current month: August, current year: 2022
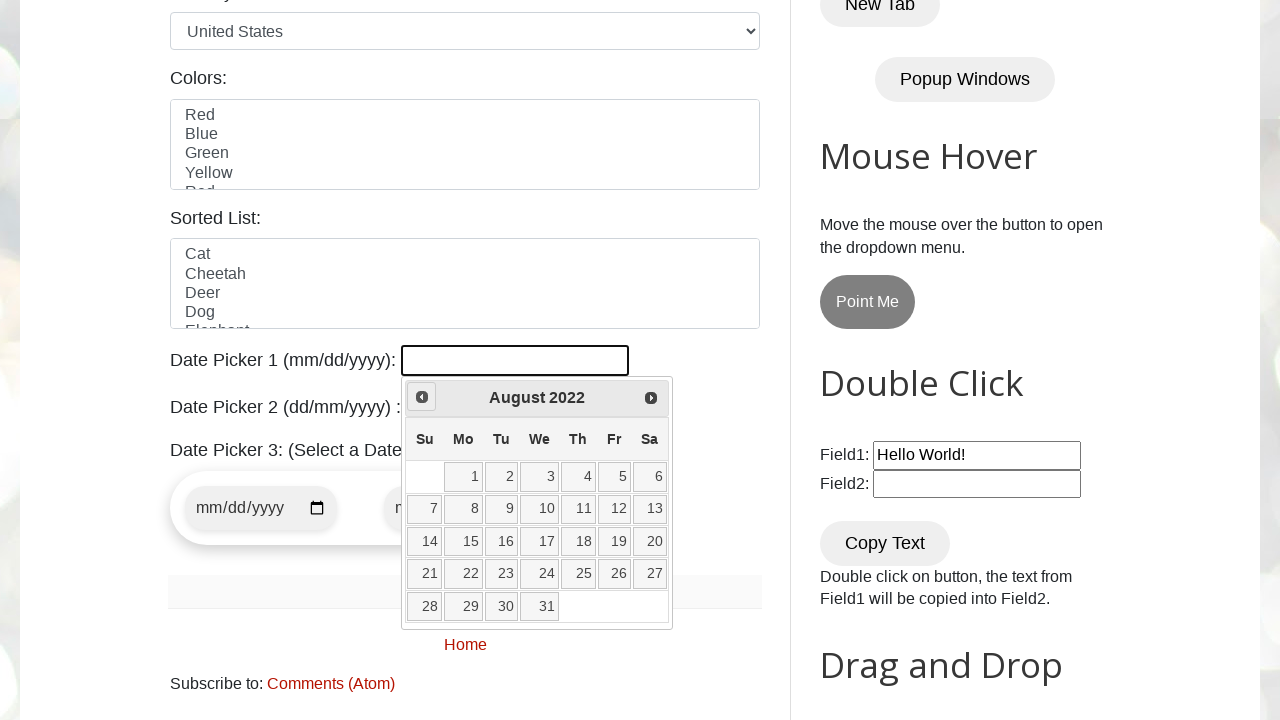

Clicked previous month button to navigate backwards at (422, 397) on span.ui-icon.ui-icon-circle-triangle-w
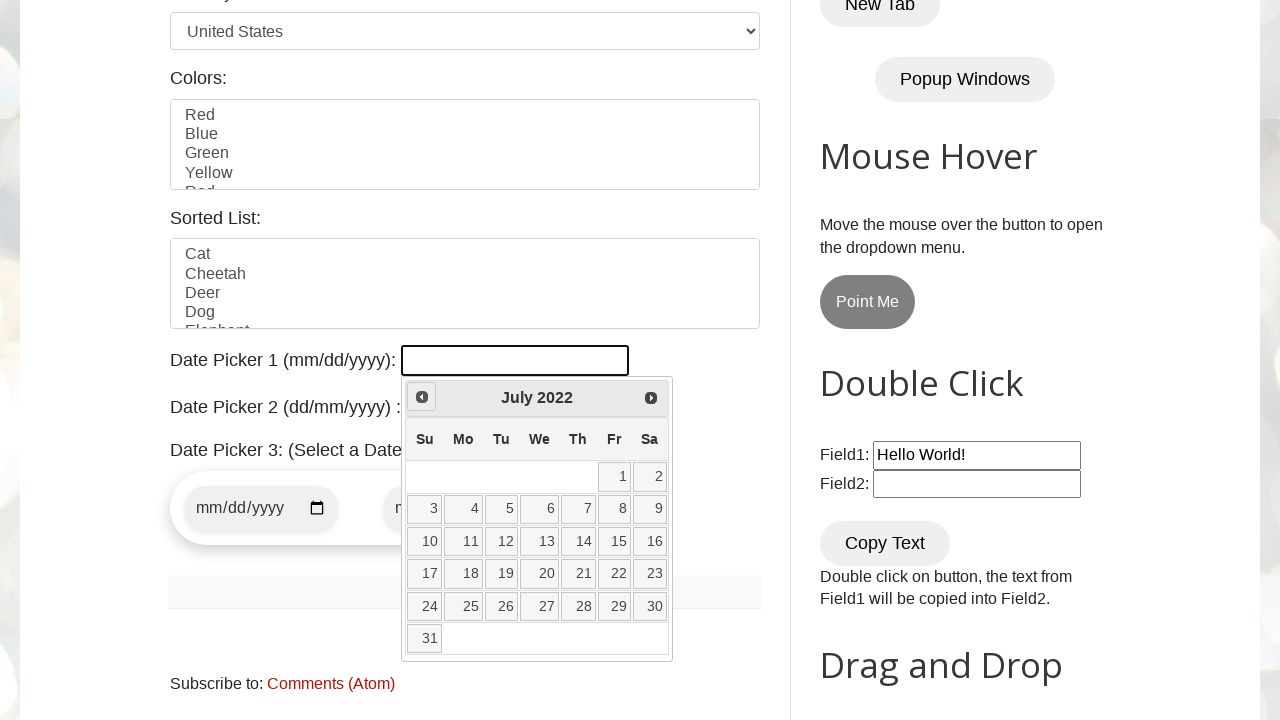

Retrieved current month: July, current year: 2022
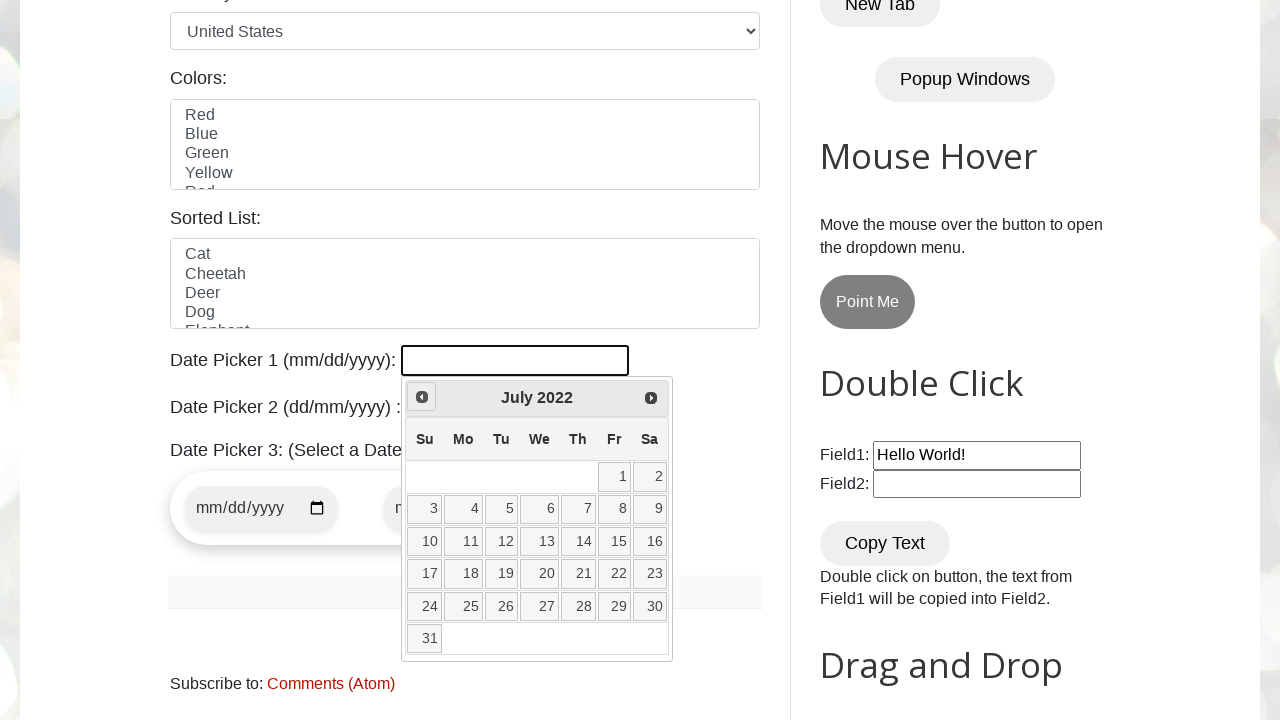

Clicked previous month button to navigate backwards at (422, 397) on span.ui-icon.ui-icon-circle-triangle-w
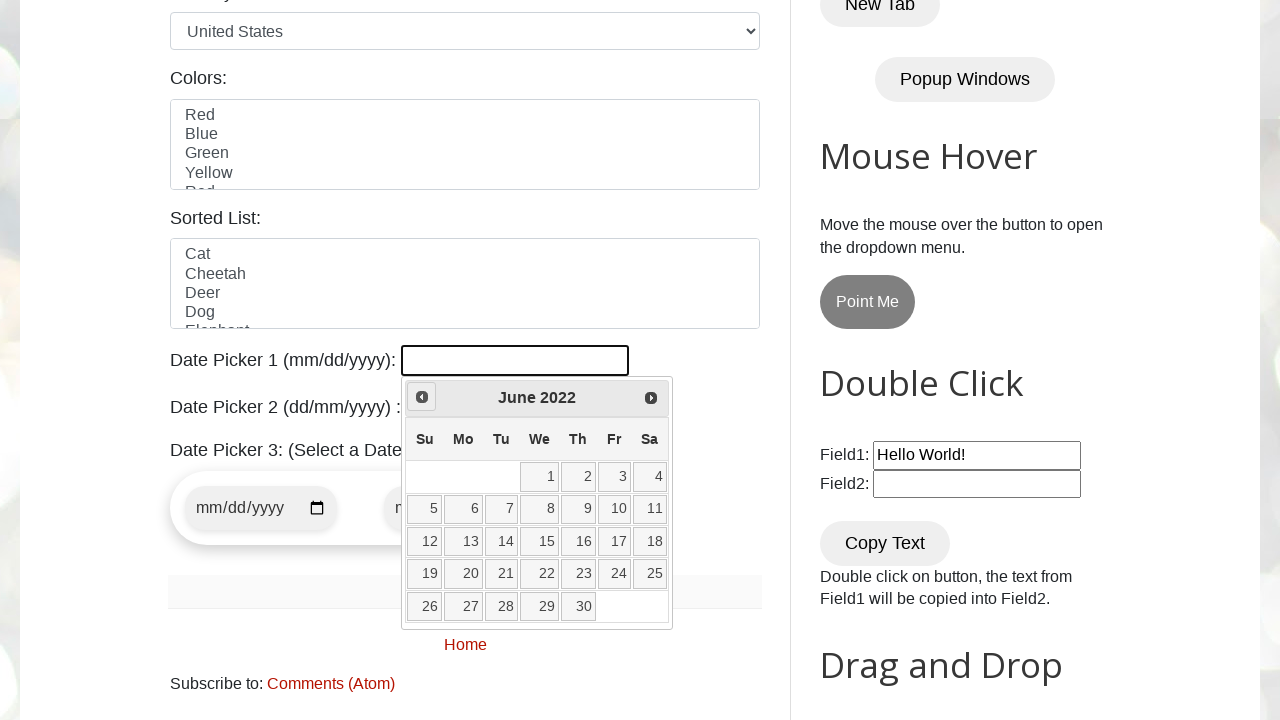

Retrieved current month: June, current year: 2022
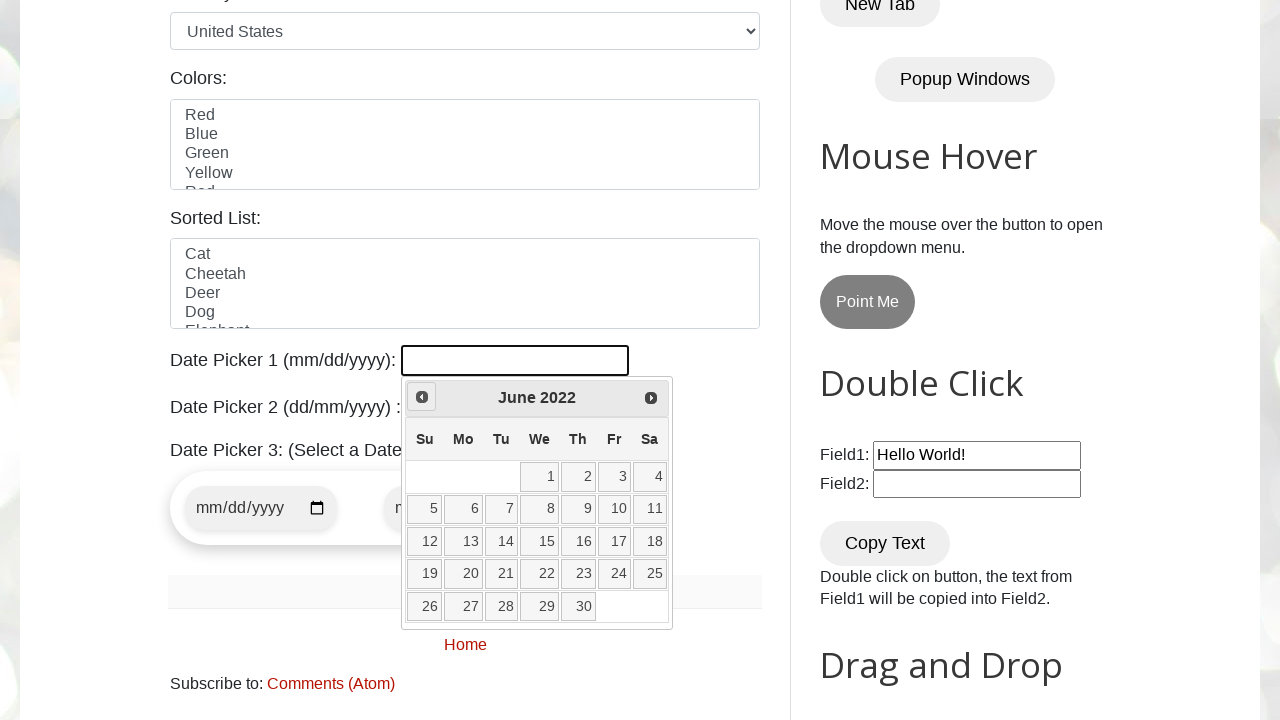

Clicked previous month button to navigate backwards at (422, 397) on span.ui-icon.ui-icon-circle-triangle-w
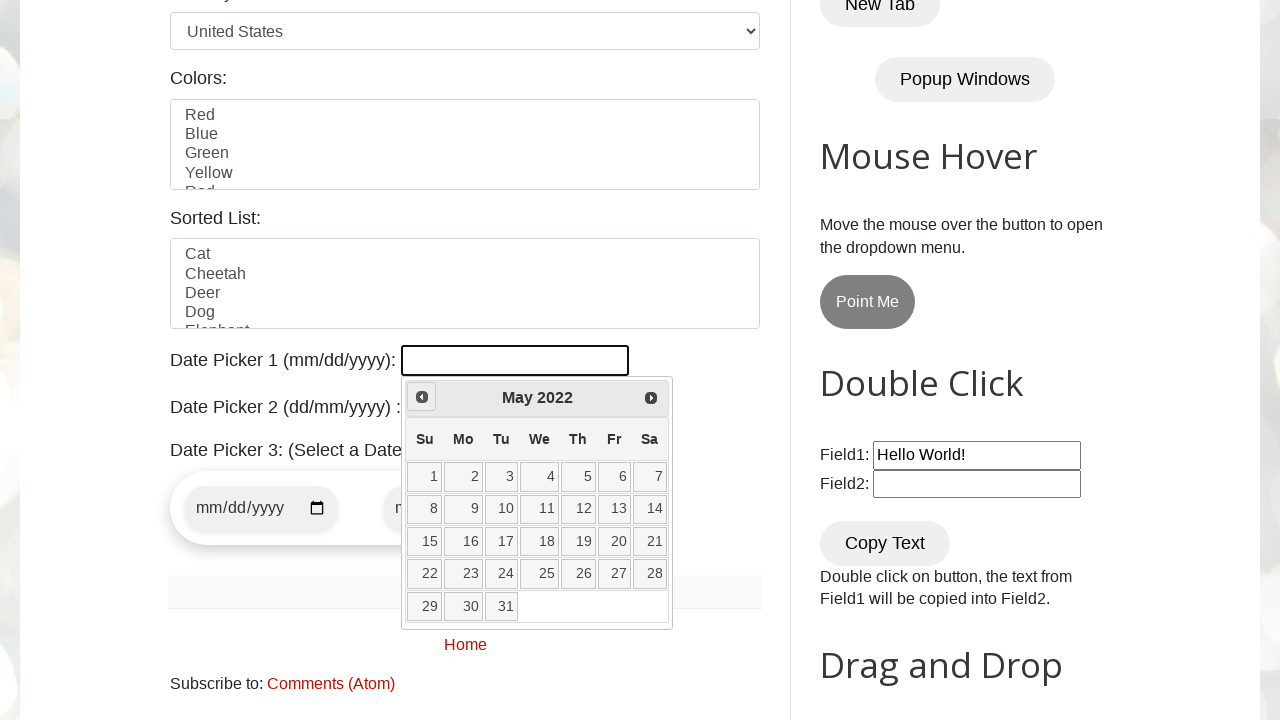

Retrieved current month: May, current year: 2022
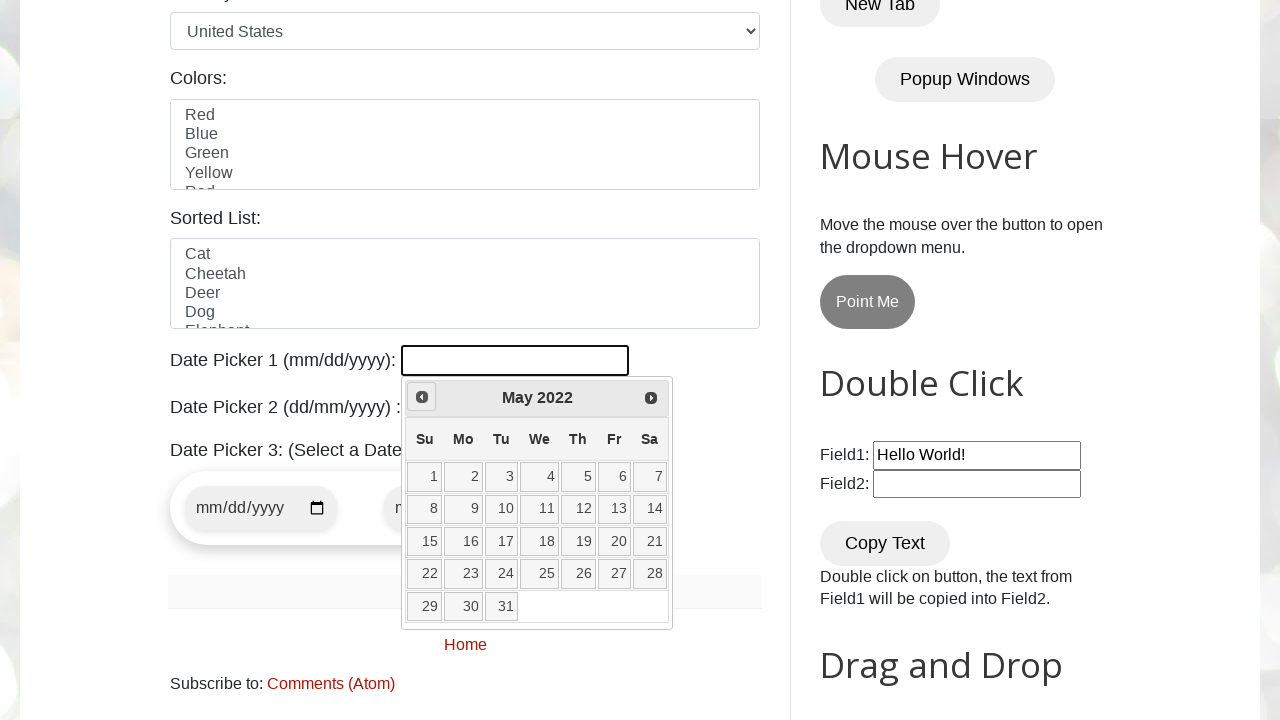

Clicked previous month button to navigate backwards at (422, 397) on span.ui-icon.ui-icon-circle-triangle-w
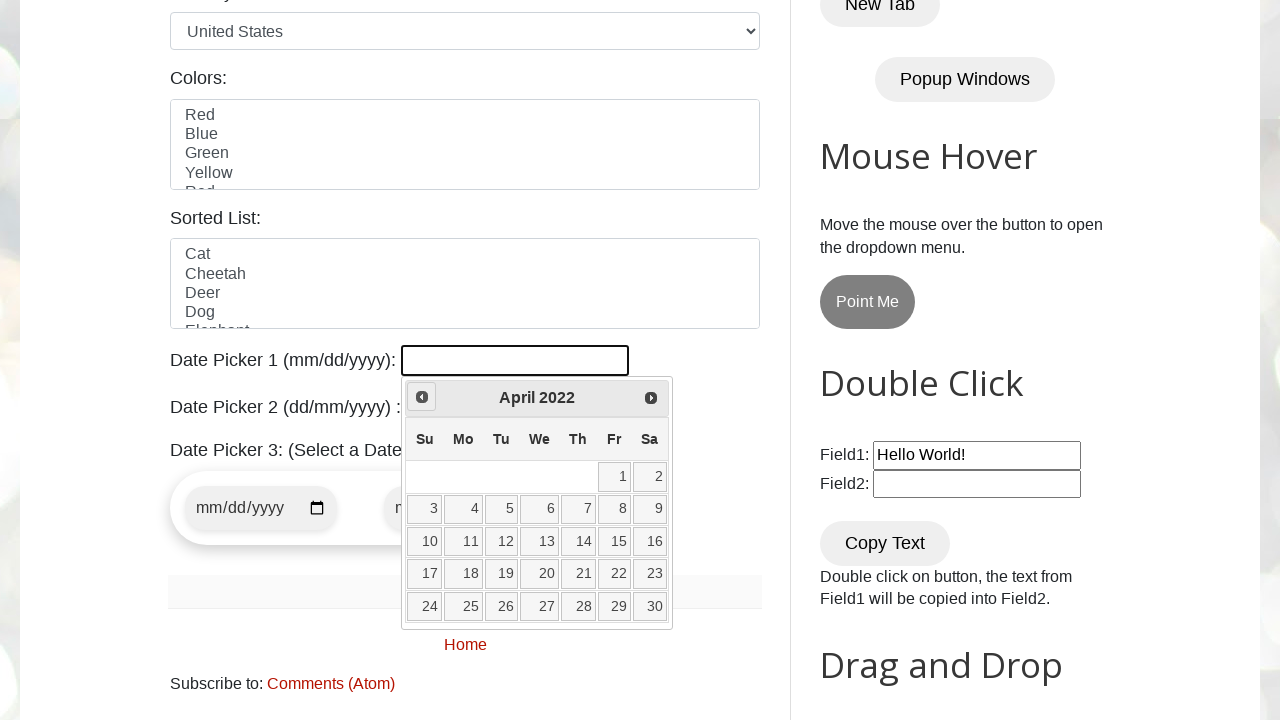

Retrieved current month: April, current year: 2022
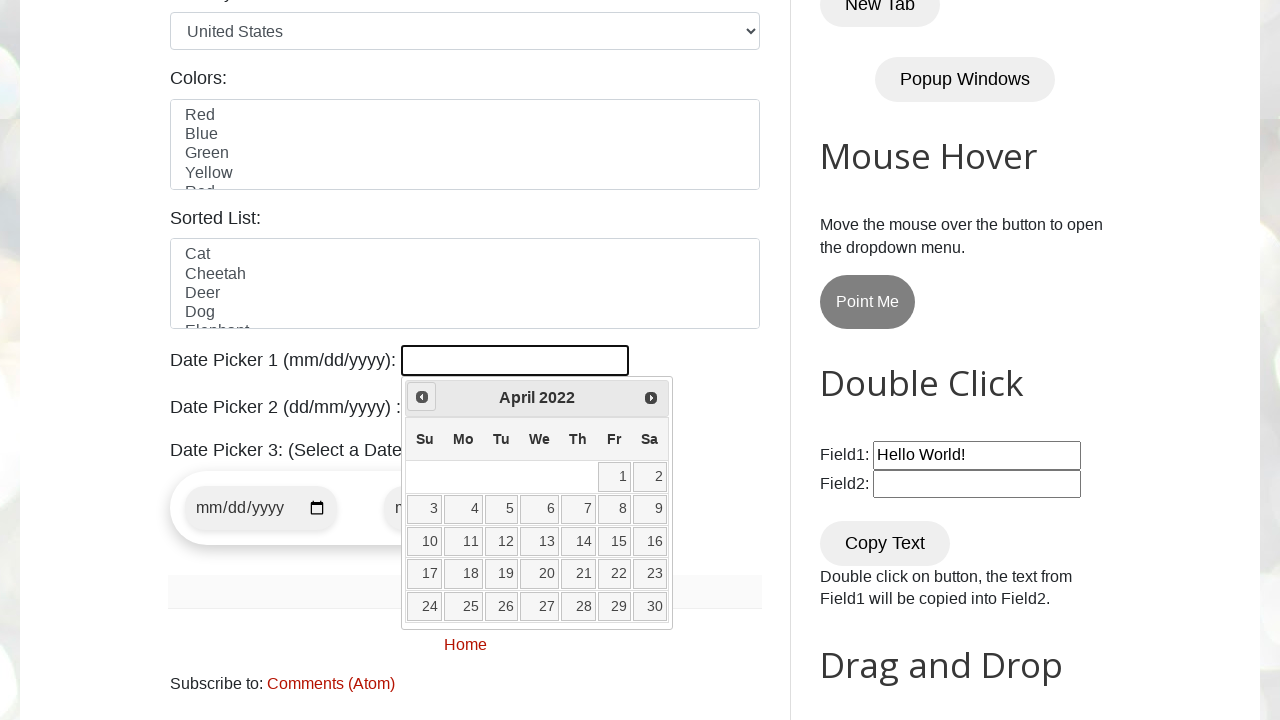

Clicked previous month button to navigate backwards at (422, 397) on span.ui-icon.ui-icon-circle-triangle-w
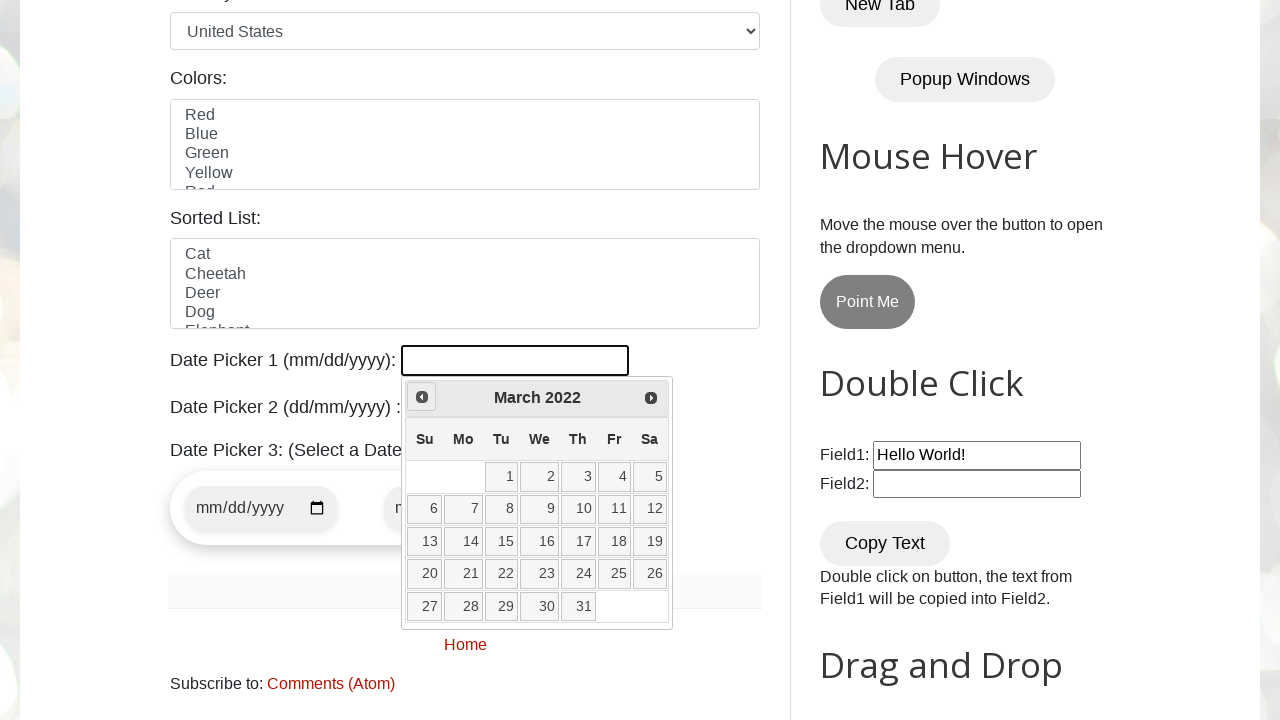

Retrieved current month: March, current year: 2022
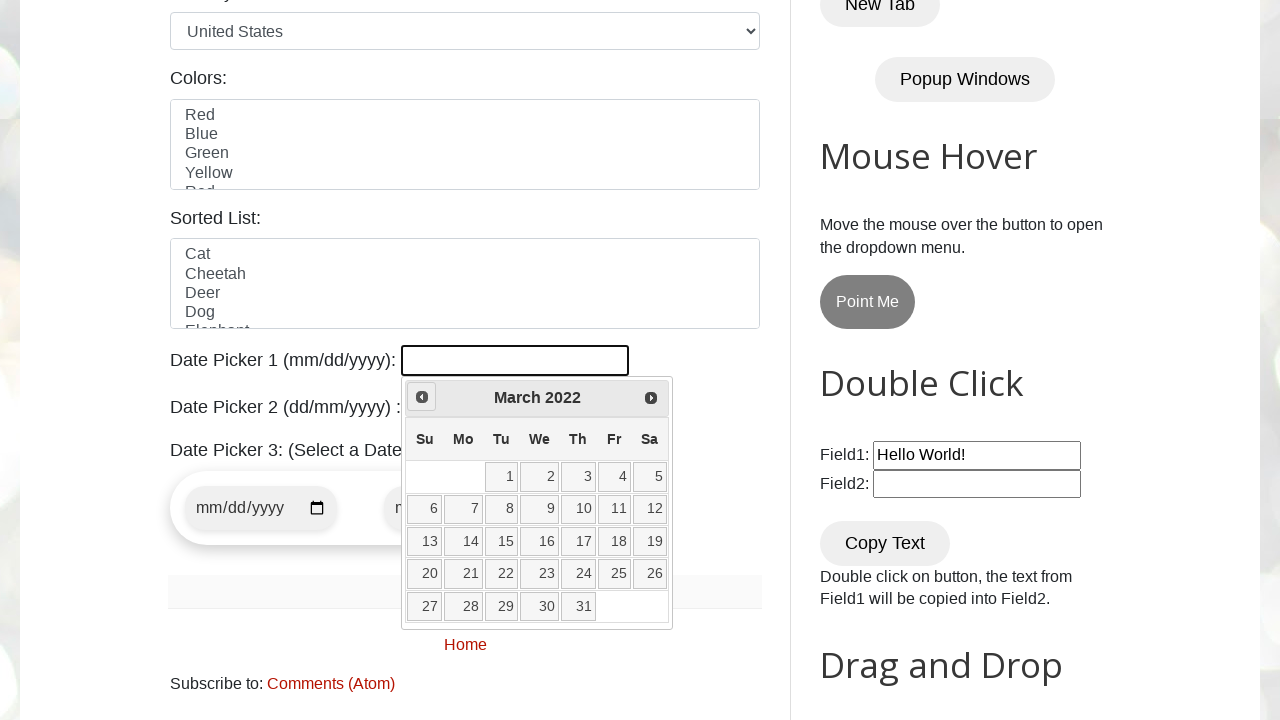

Clicked previous month button to navigate backwards at (422, 397) on span.ui-icon.ui-icon-circle-triangle-w
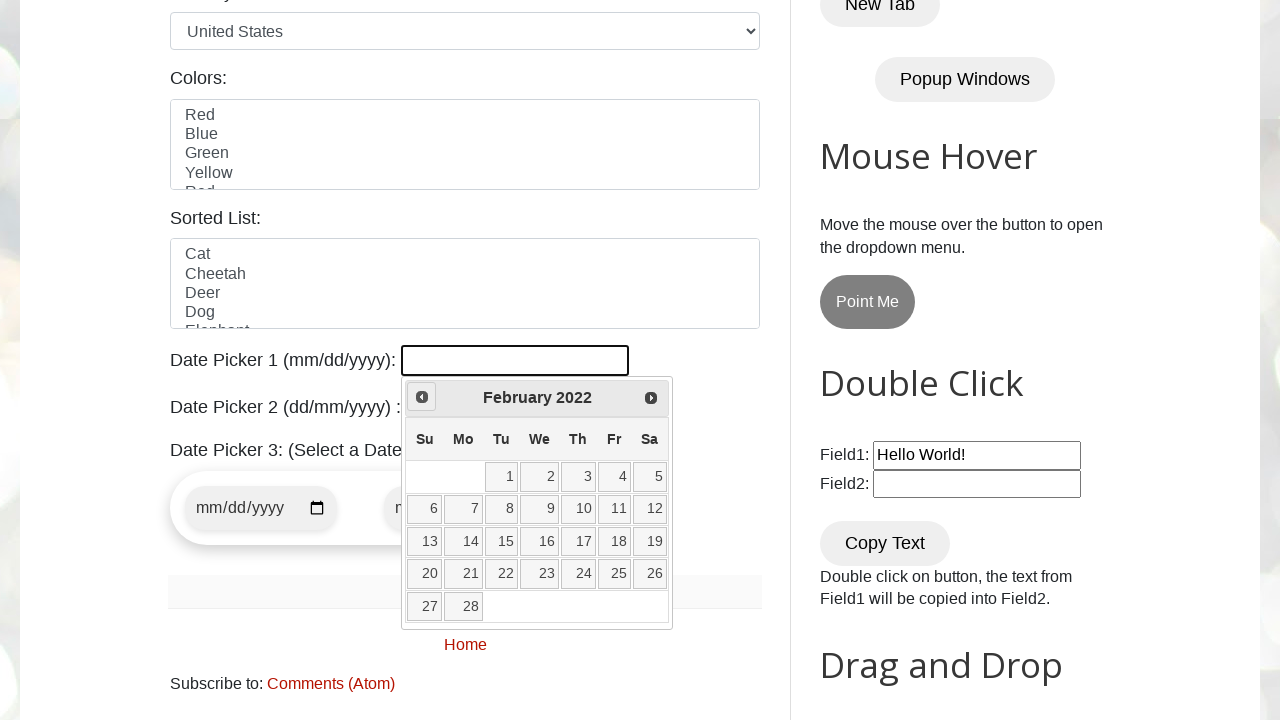

Retrieved current month: February, current year: 2022
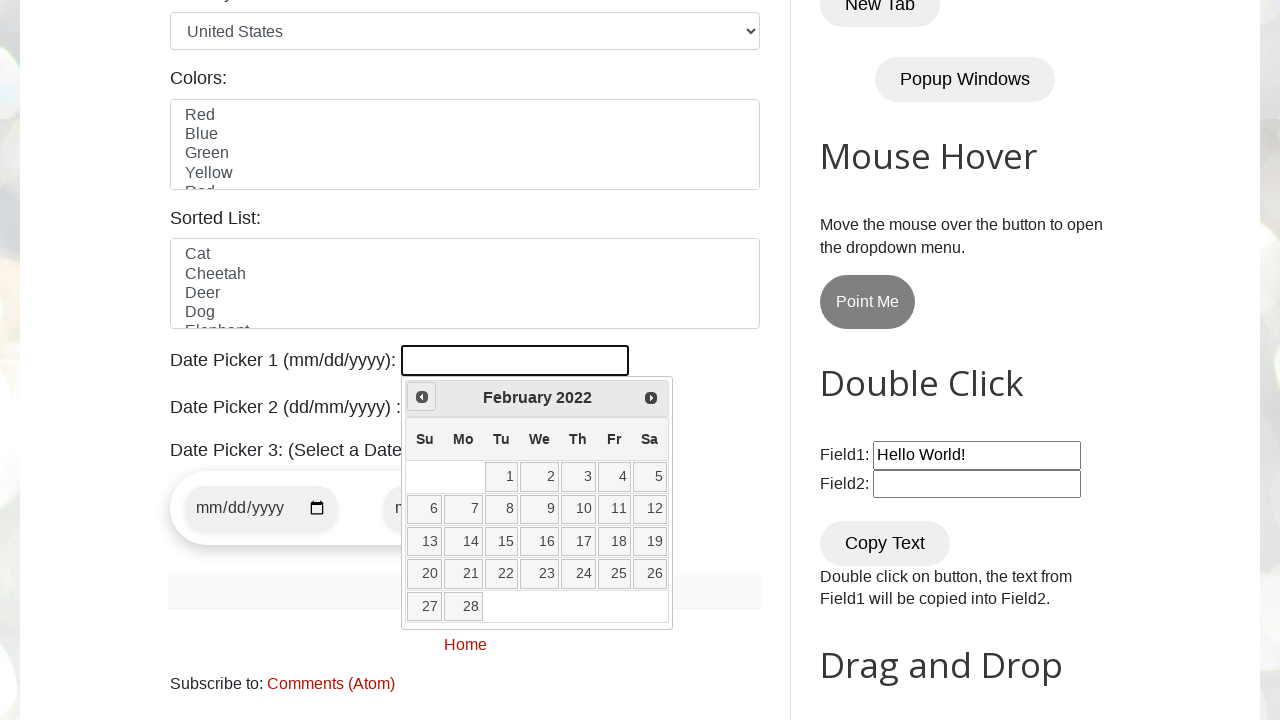

Clicked previous month button to navigate backwards at (422, 397) on span.ui-icon.ui-icon-circle-triangle-w
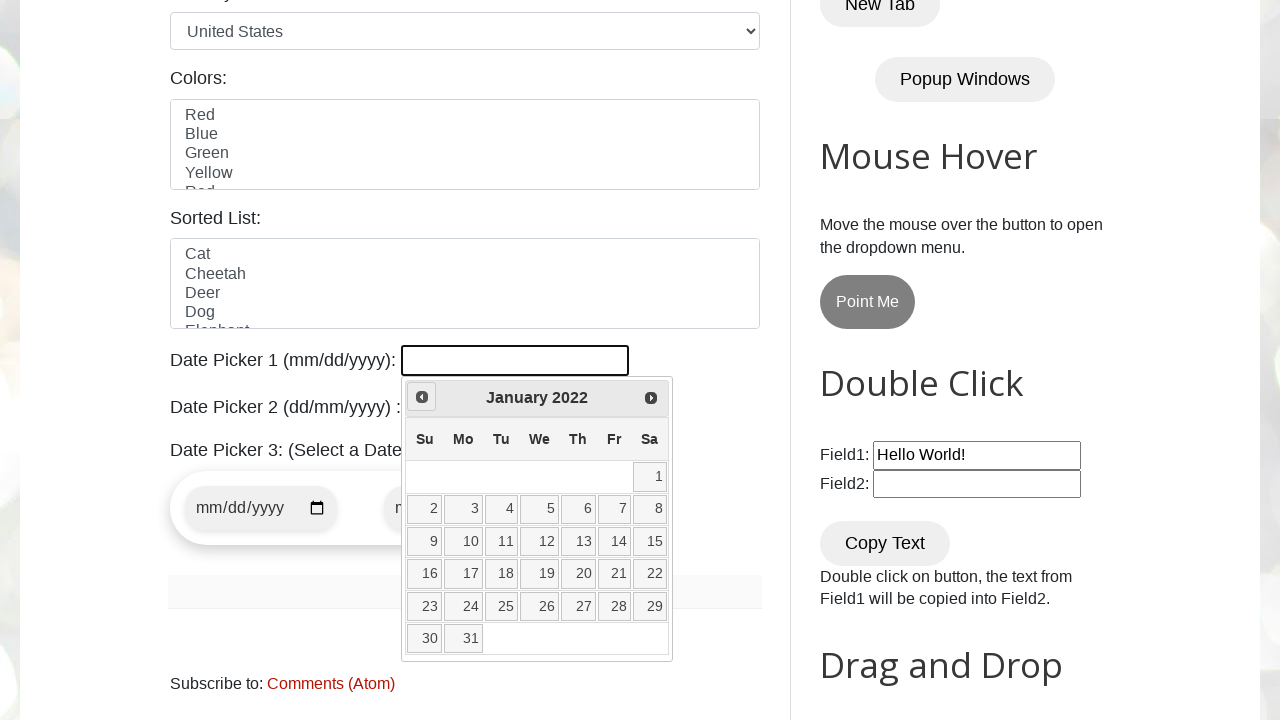

Retrieved current month: January, current year: 2022
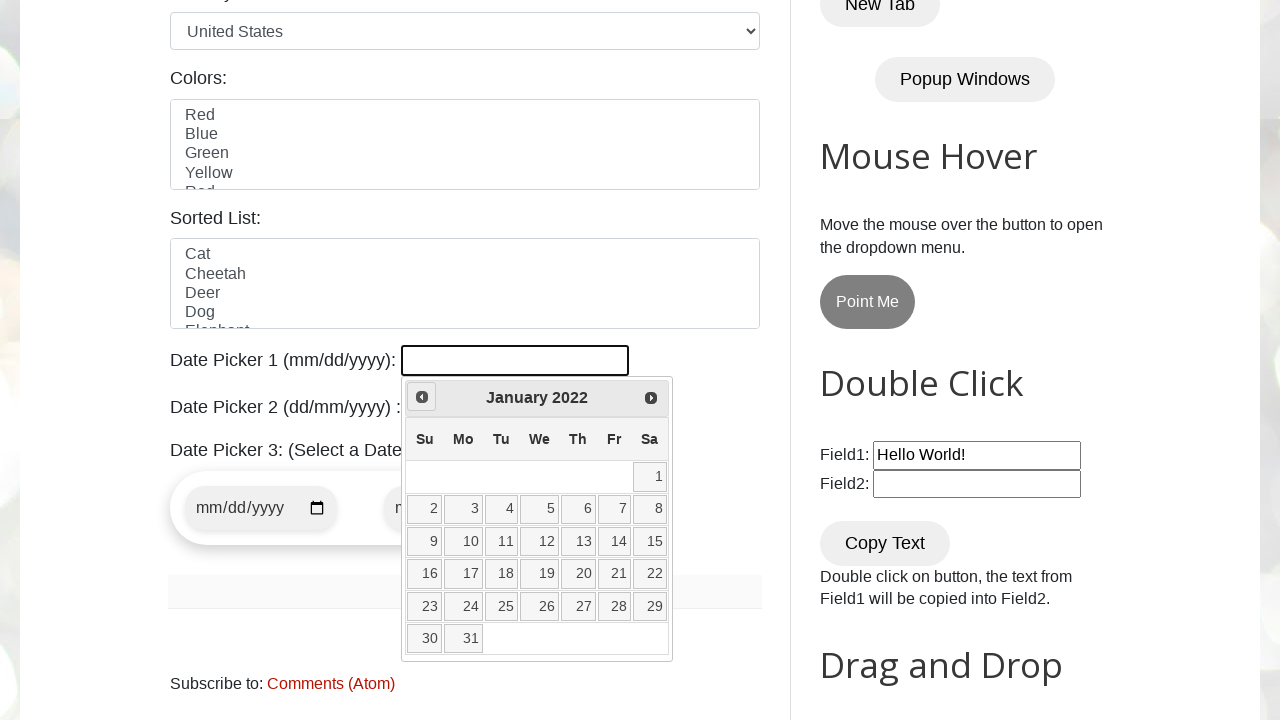

Clicked previous month button to navigate backwards at (422, 397) on span.ui-icon.ui-icon-circle-triangle-w
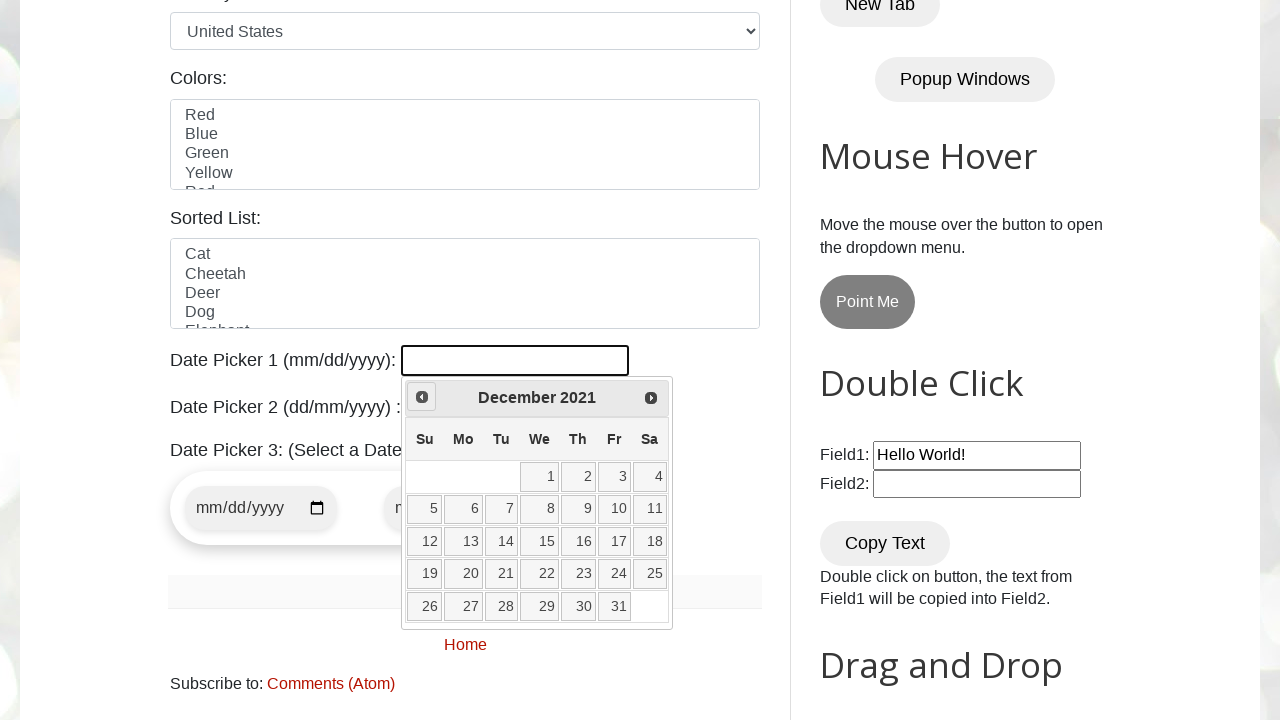

Retrieved current month: December, current year: 2021
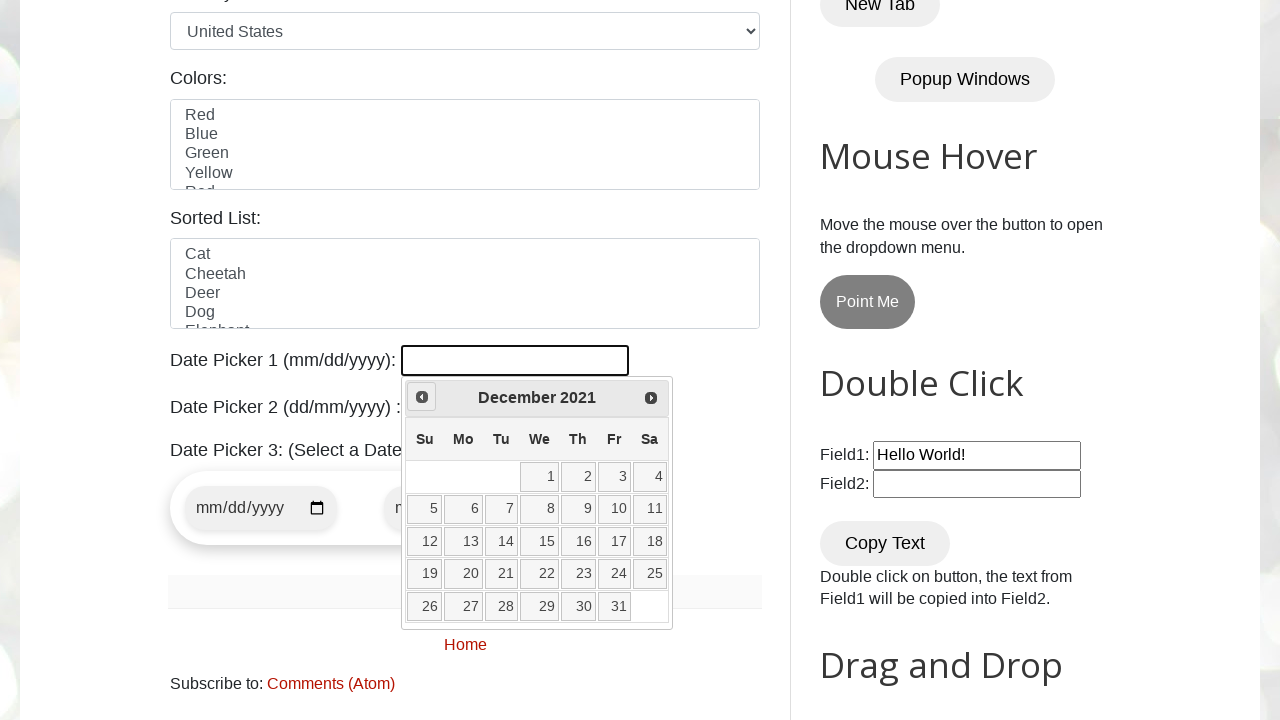

Clicked previous month button to navigate backwards at (422, 397) on span.ui-icon.ui-icon-circle-triangle-w
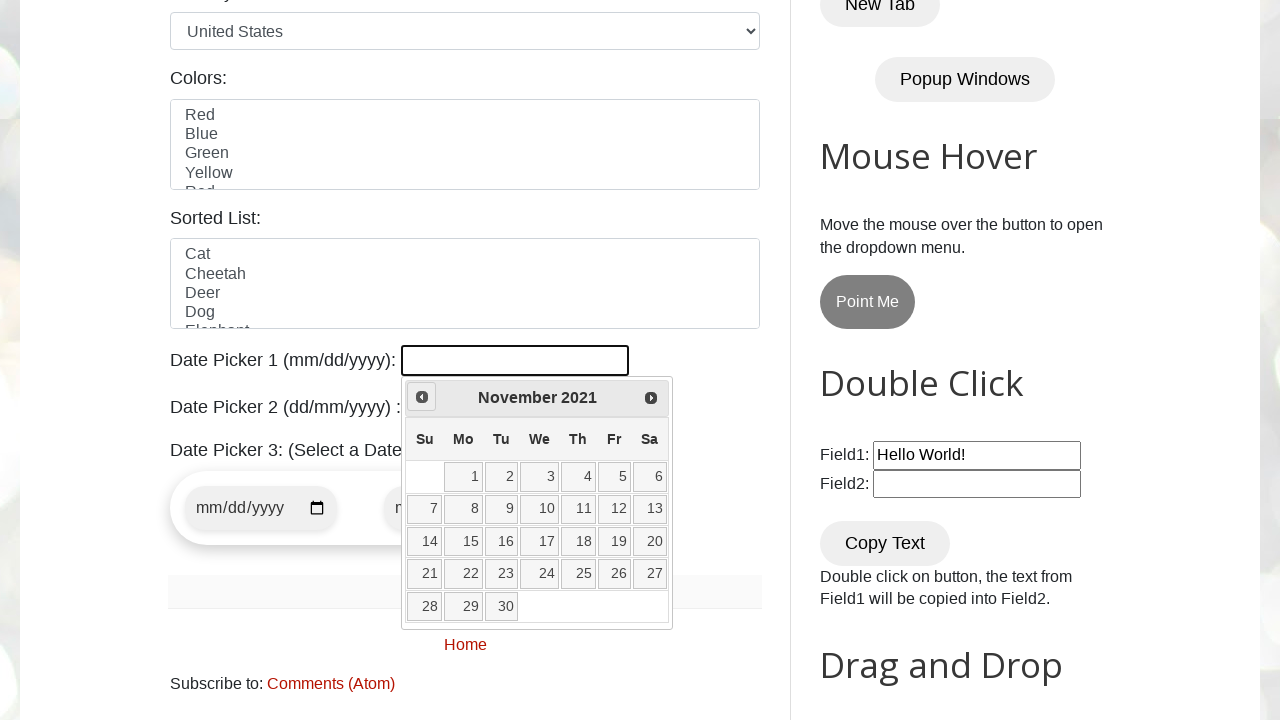

Retrieved current month: November, current year: 2021
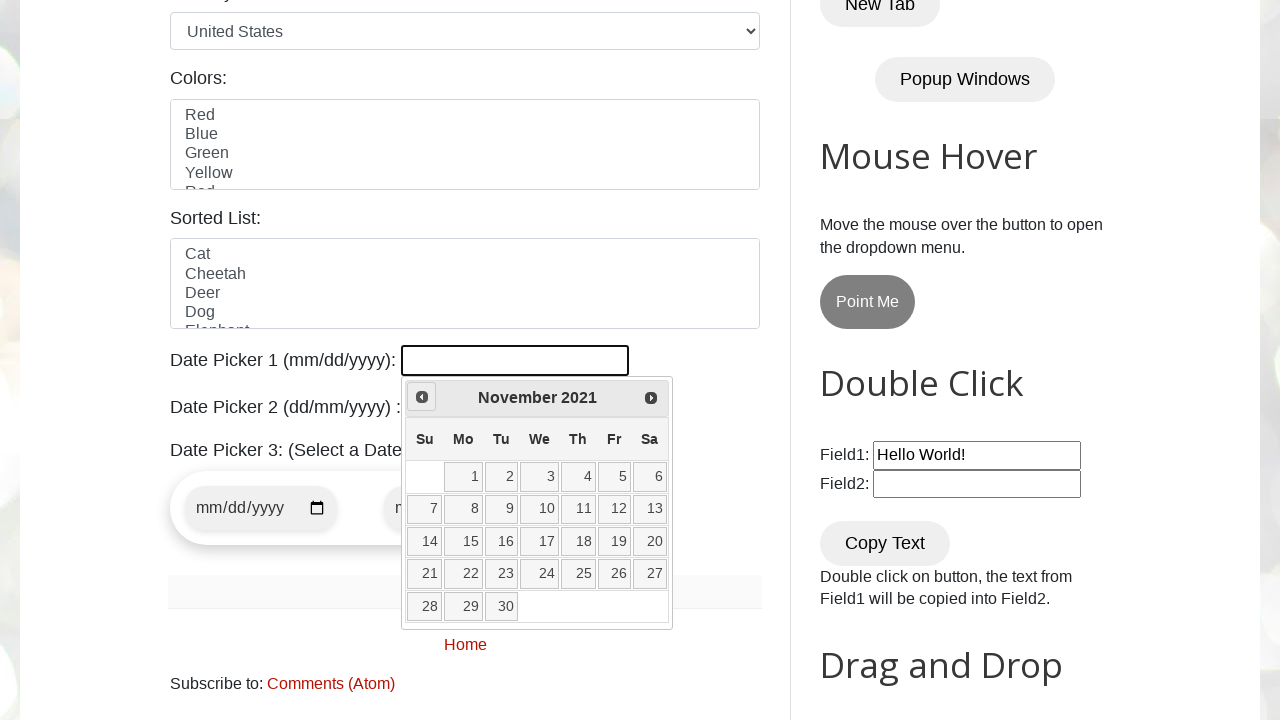

Clicked previous month button to navigate backwards at (422, 397) on span.ui-icon.ui-icon-circle-triangle-w
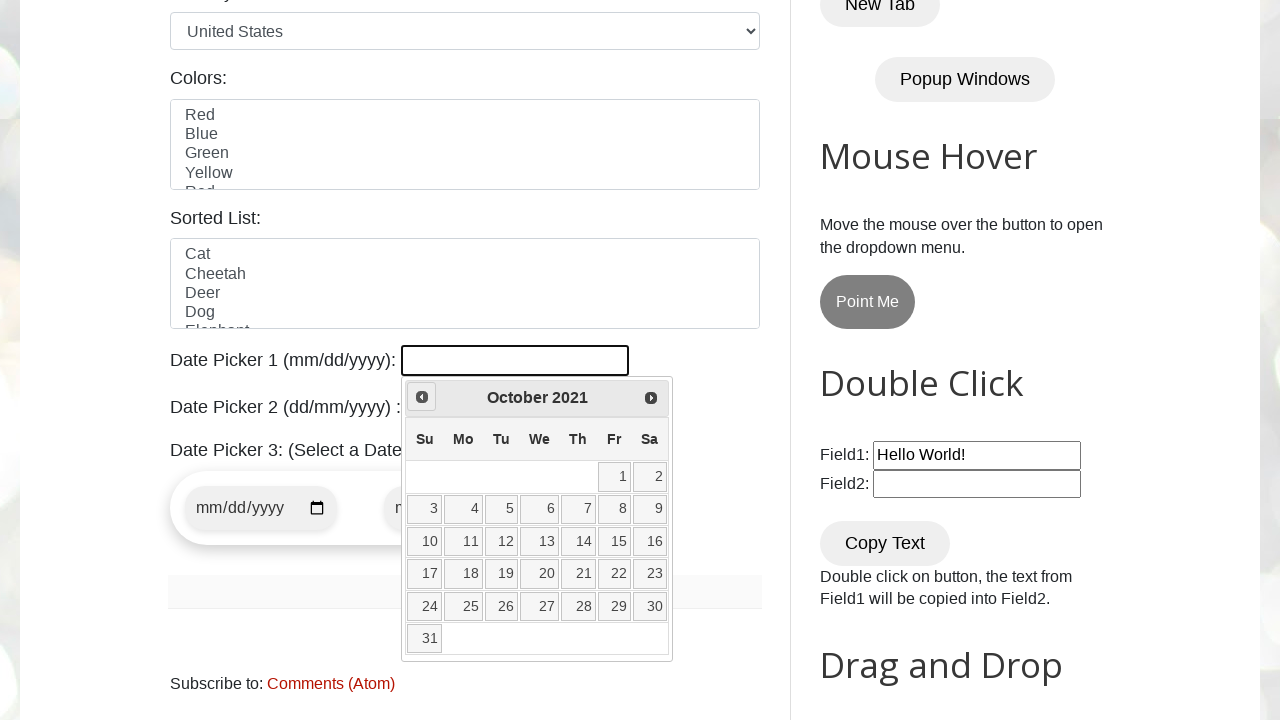

Retrieved current month: October, current year: 2021
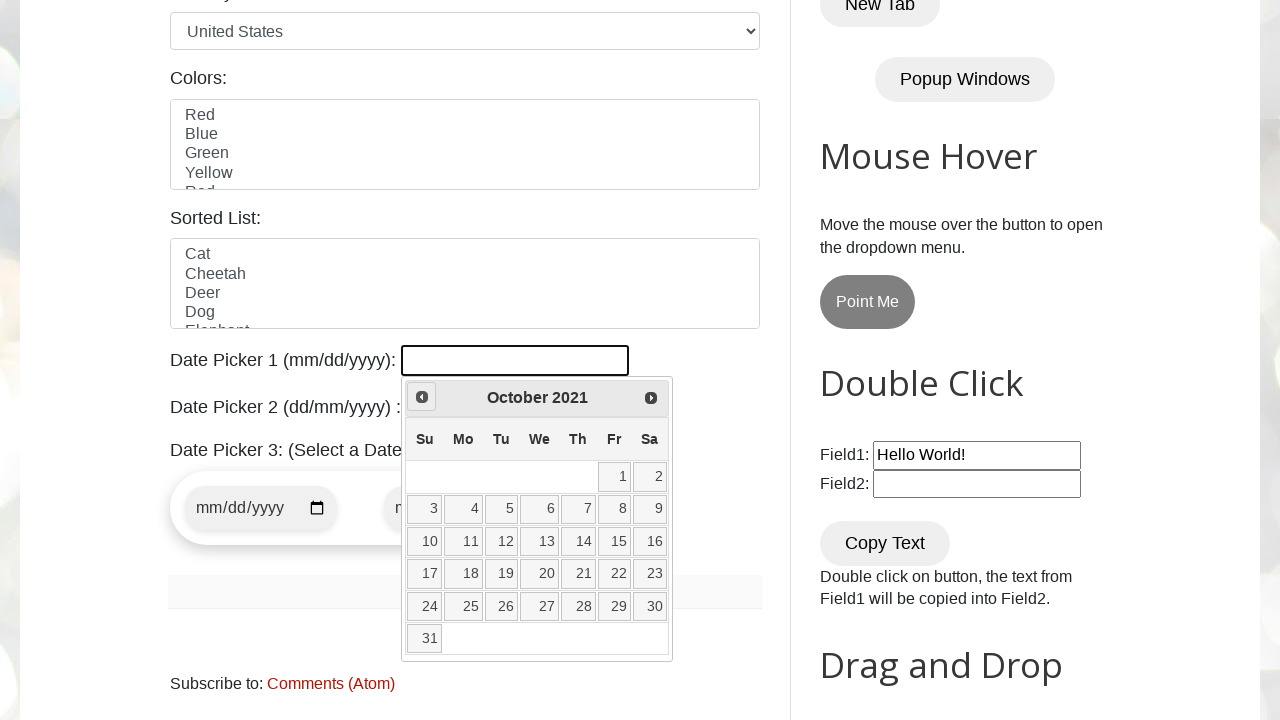

Clicked previous month button to navigate backwards at (422, 397) on span.ui-icon.ui-icon-circle-triangle-w
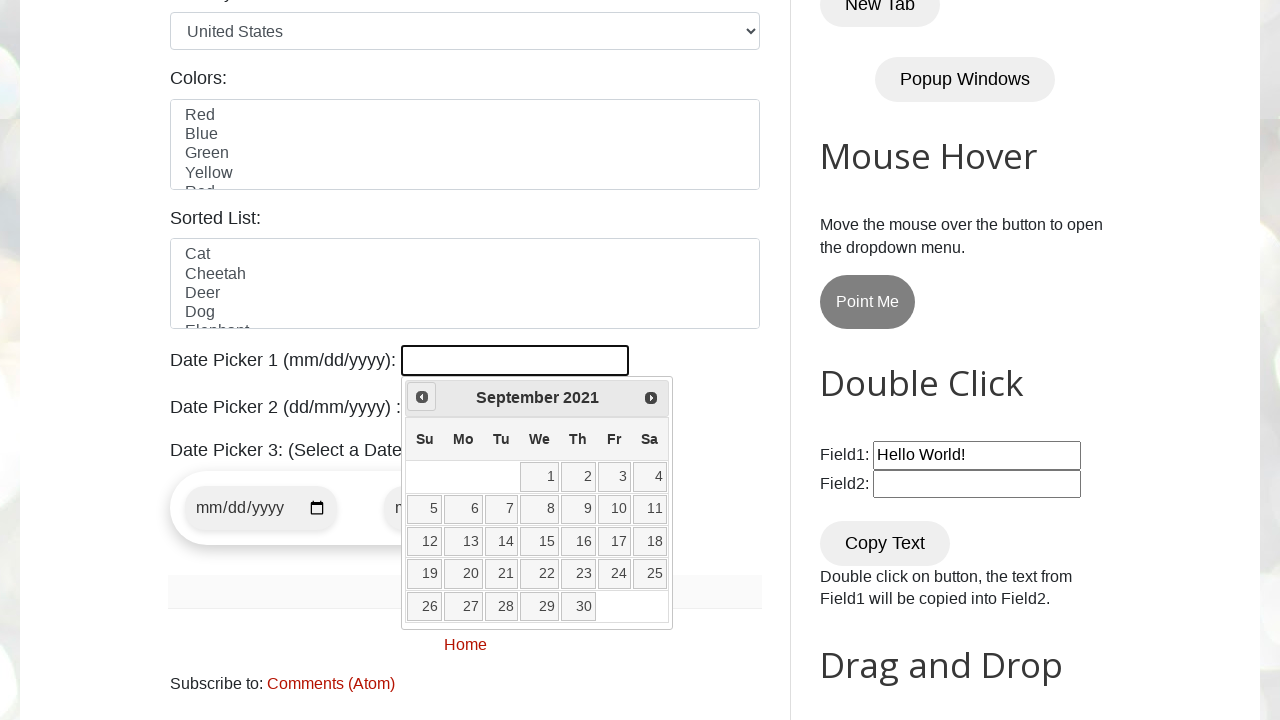

Retrieved current month: September, current year: 2021
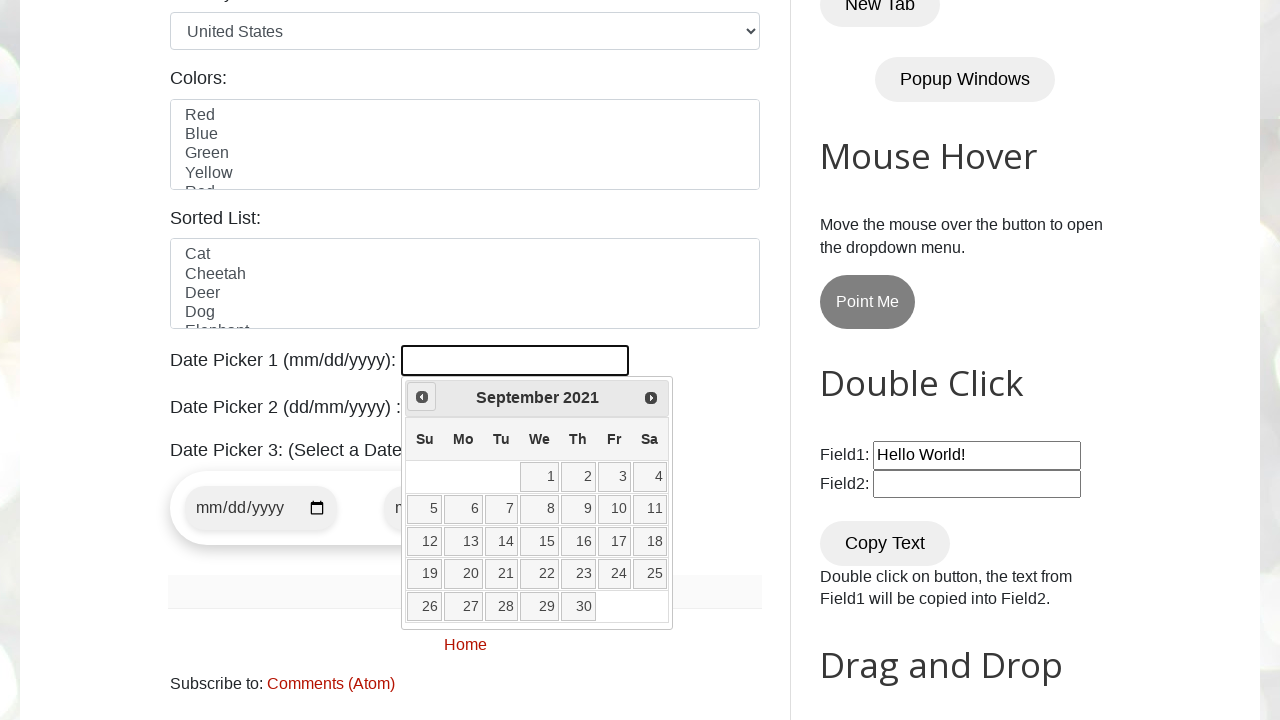

Clicked previous month button to navigate backwards at (422, 397) on span.ui-icon.ui-icon-circle-triangle-w
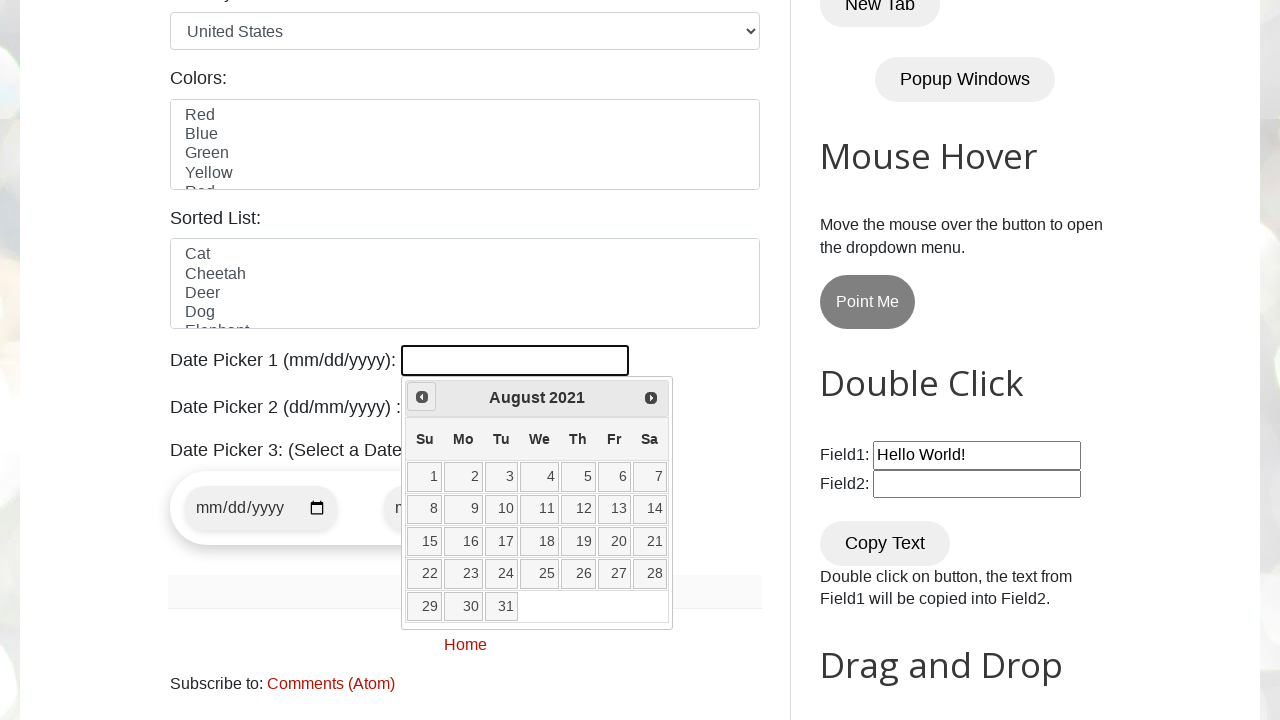

Retrieved current month: August, current year: 2021
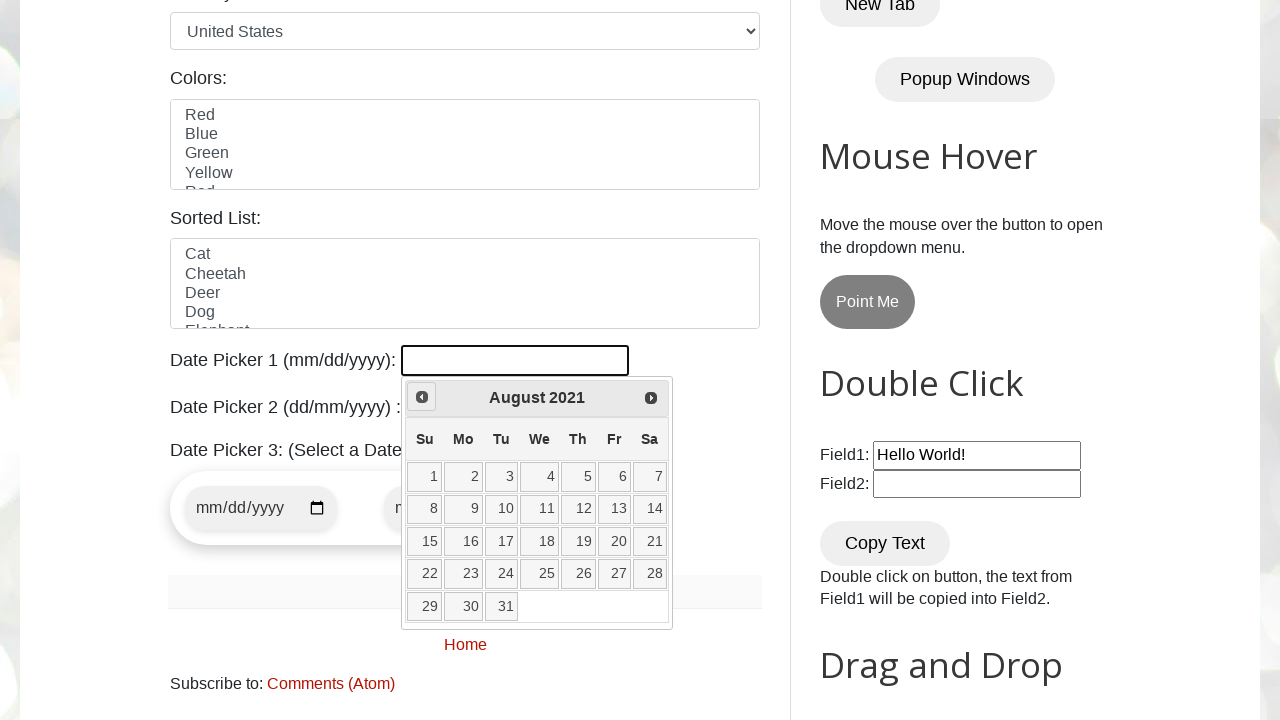

Clicked previous month button to navigate backwards at (422, 397) on span.ui-icon.ui-icon-circle-triangle-w
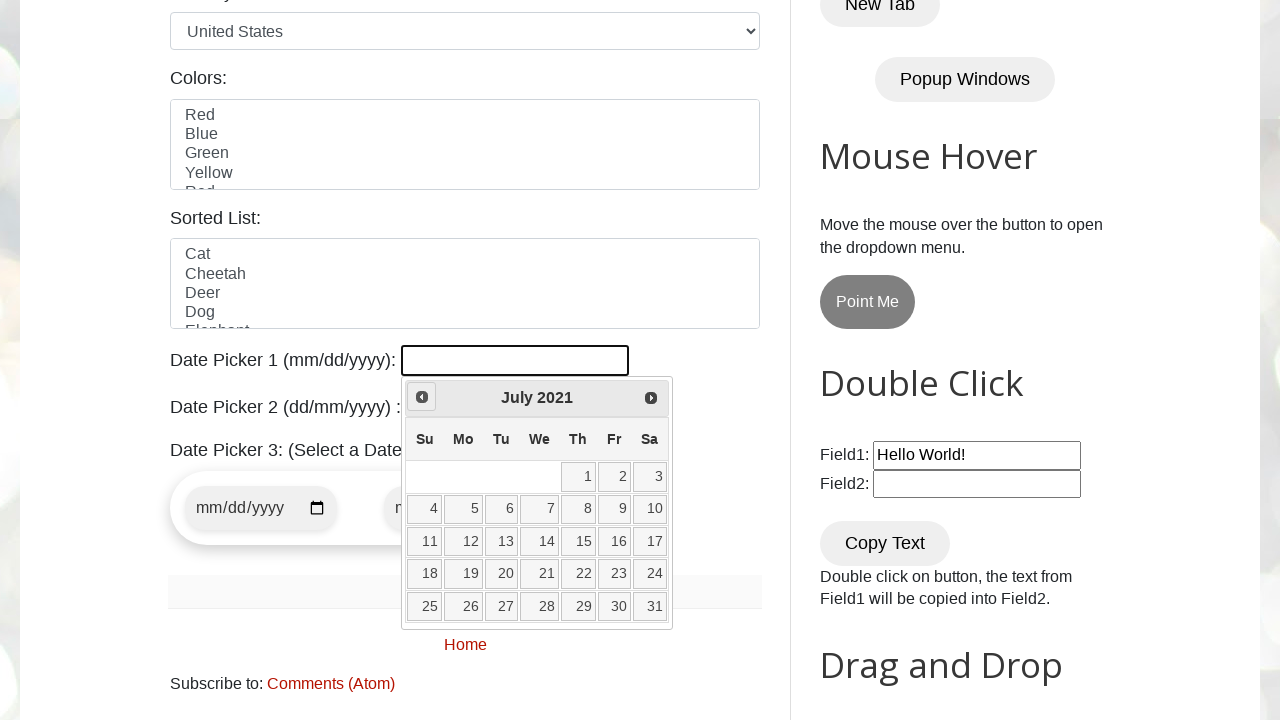

Retrieved current month: July, current year: 2021
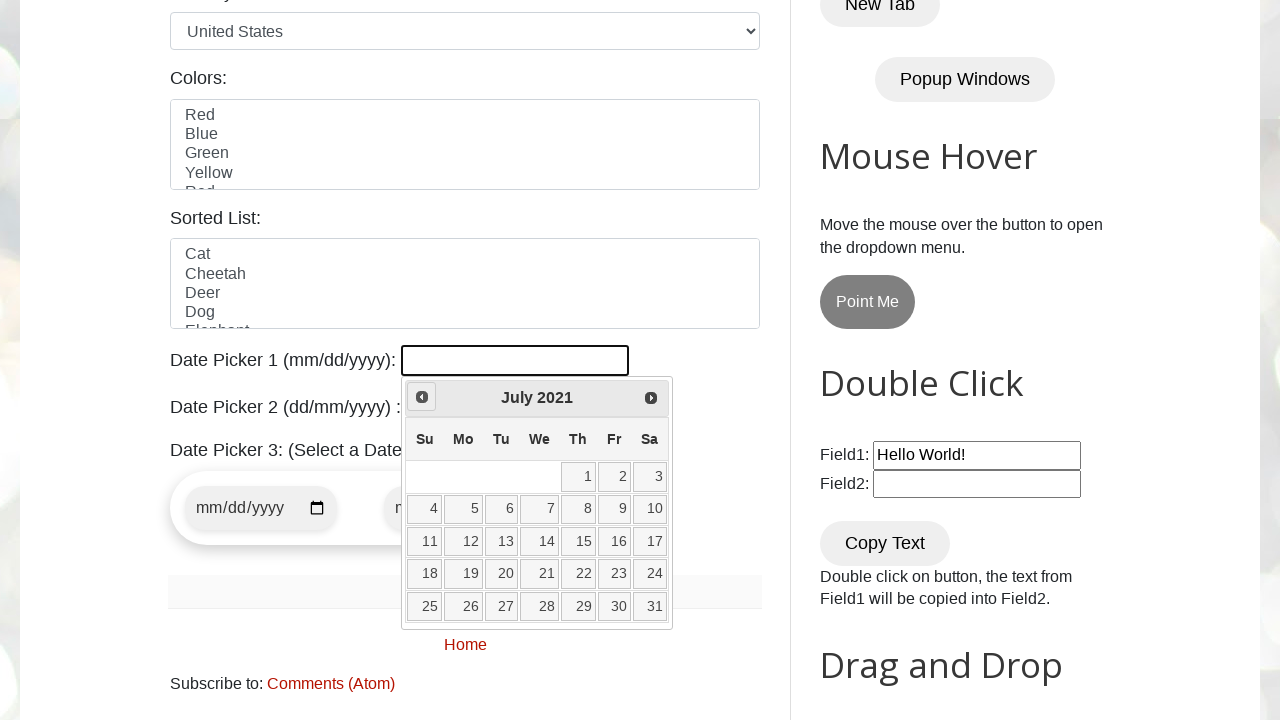

Clicked previous month button to navigate backwards at (422, 397) on span.ui-icon.ui-icon-circle-triangle-w
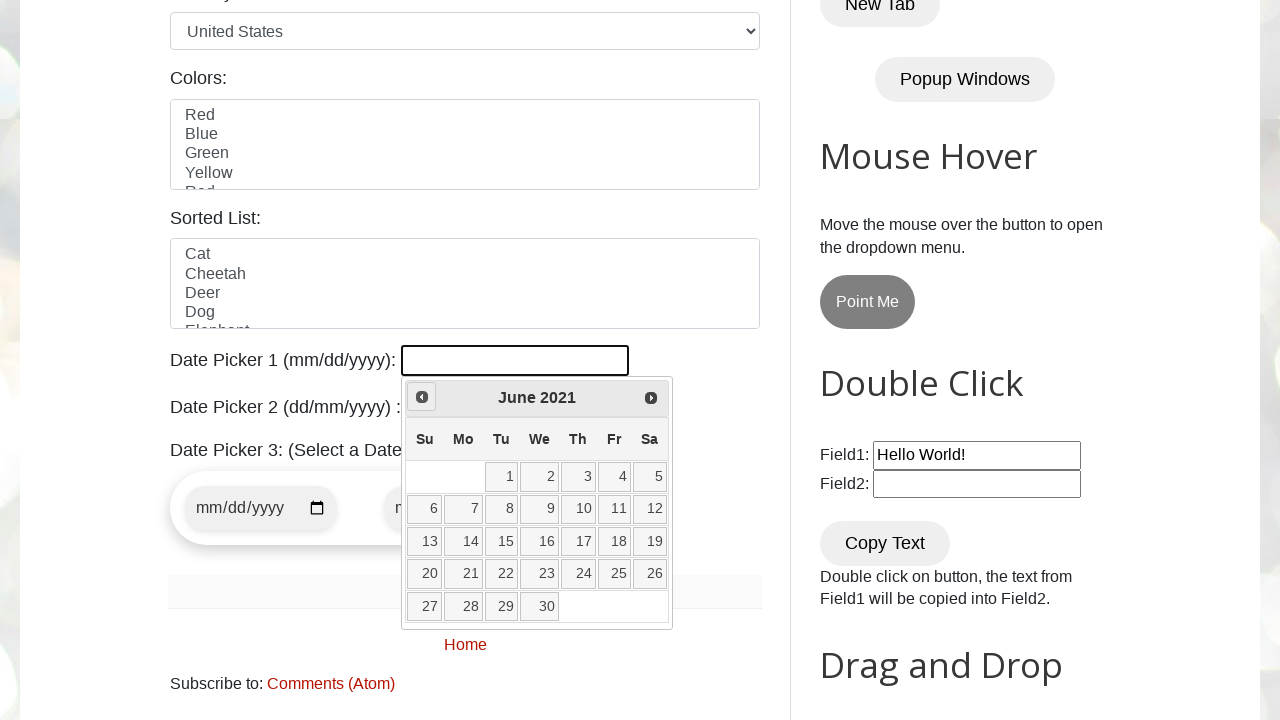

Retrieved current month: June, current year: 2021
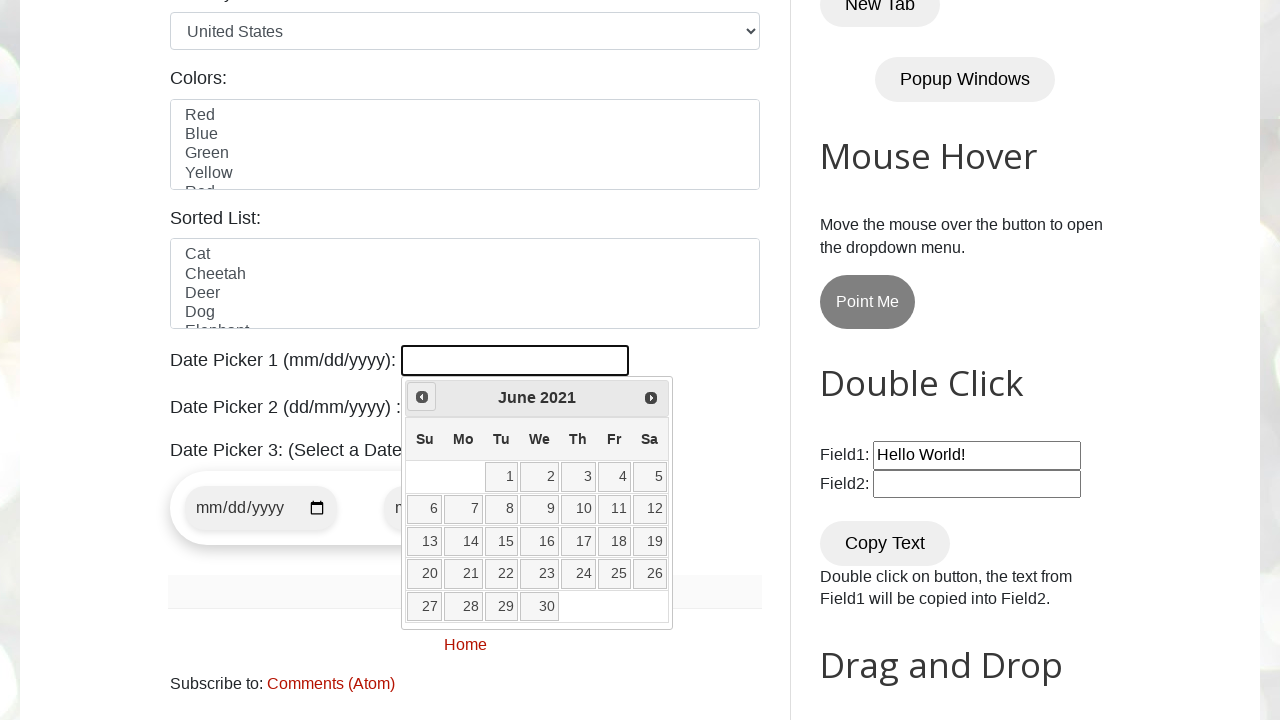

Clicked previous month button to navigate backwards at (422, 397) on span.ui-icon.ui-icon-circle-triangle-w
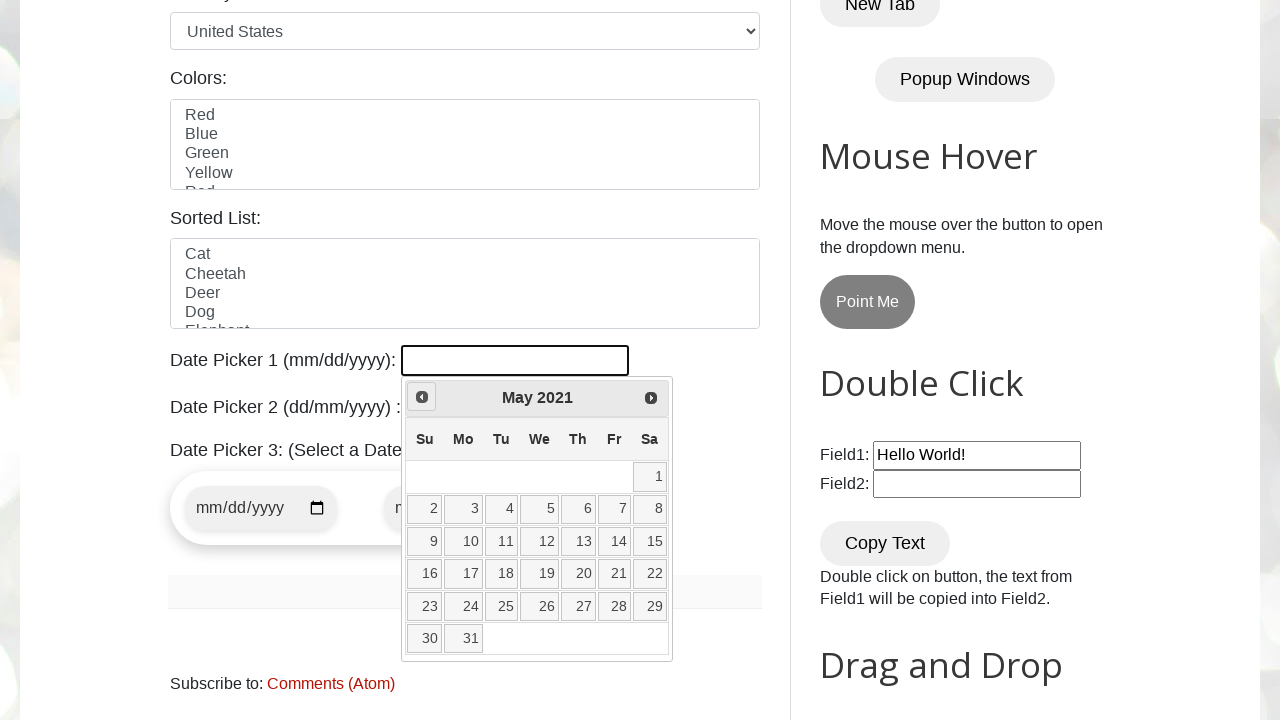

Retrieved current month: May, current year: 2021
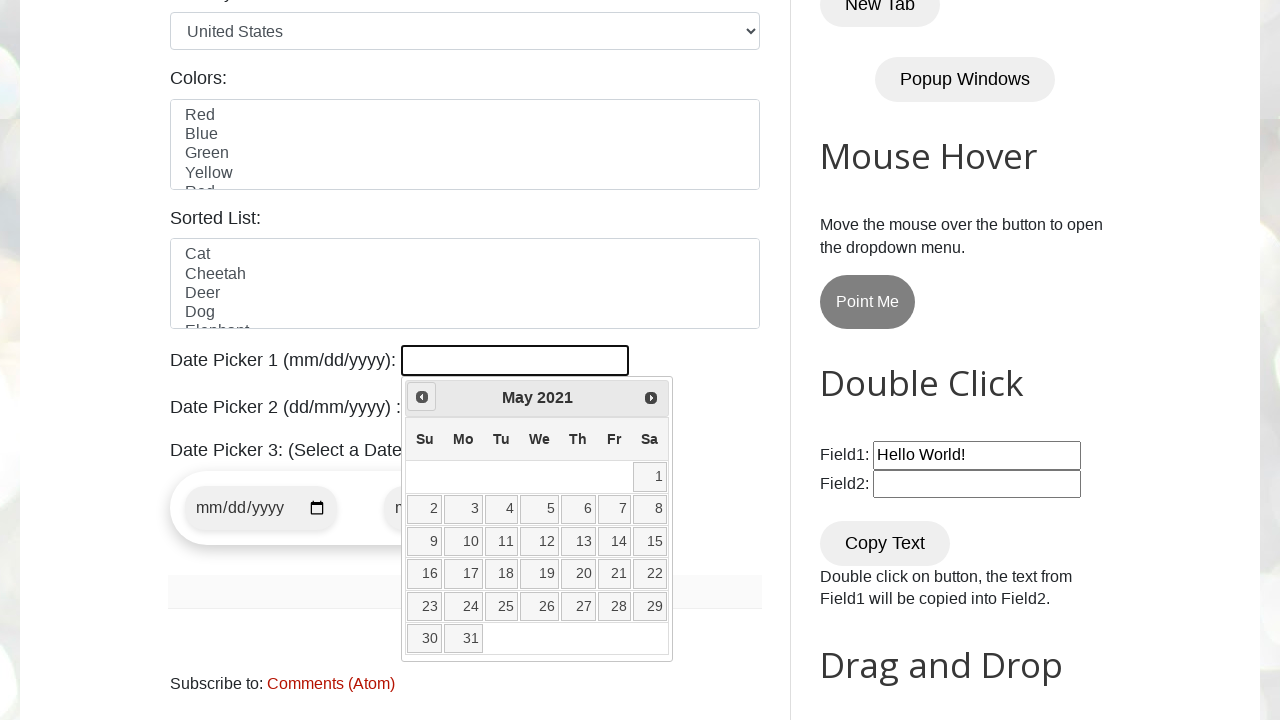

Clicked previous month button to navigate backwards at (422, 397) on span.ui-icon.ui-icon-circle-triangle-w
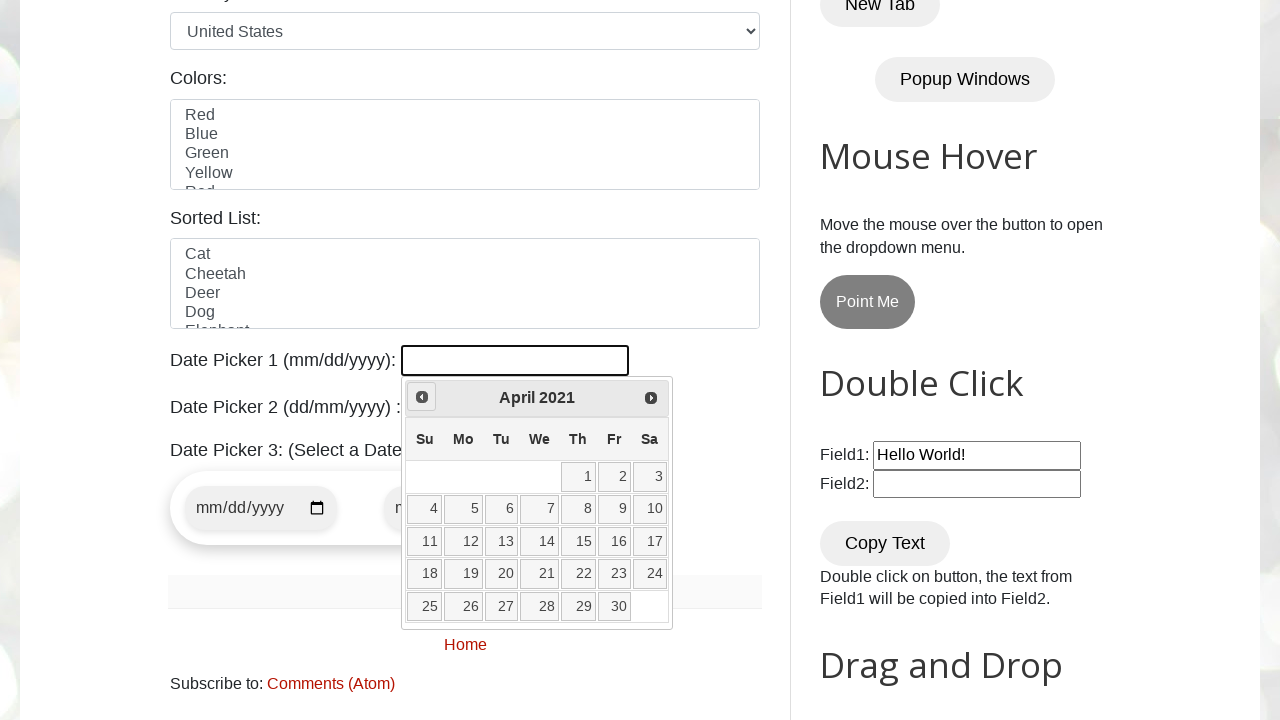

Retrieved current month: April, current year: 2021
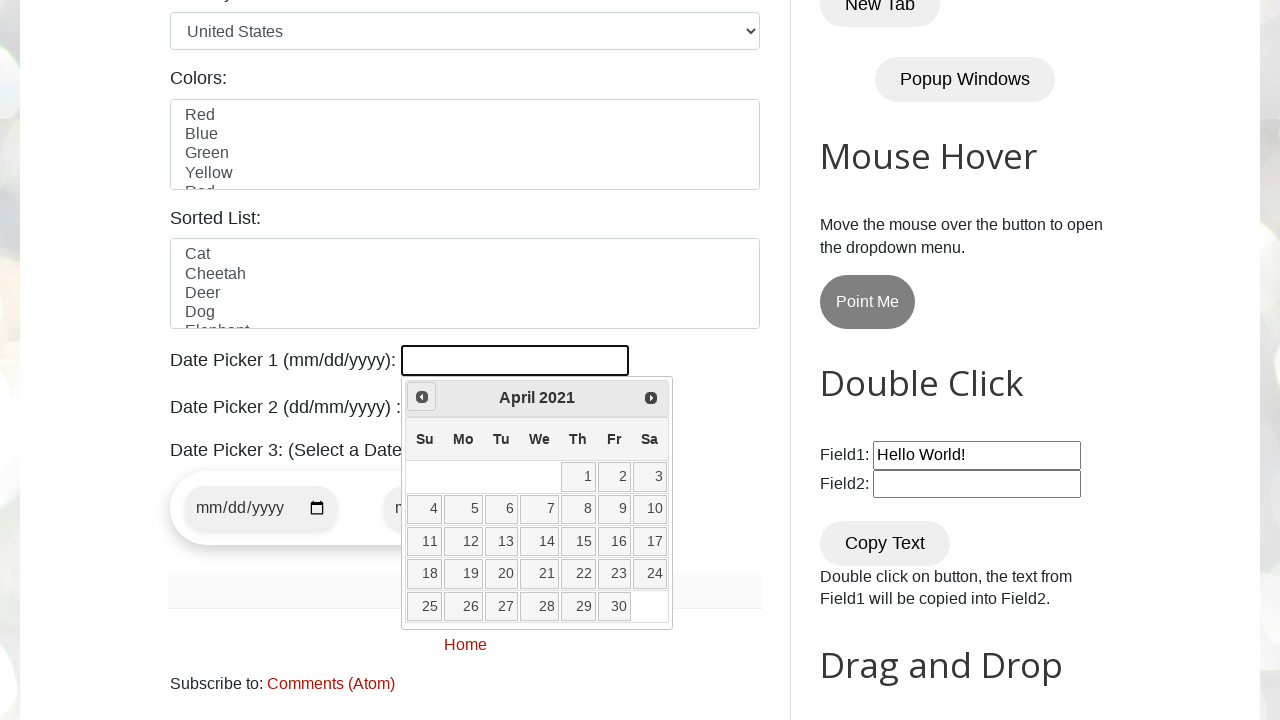

Clicked previous month button to navigate backwards at (422, 397) on span.ui-icon.ui-icon-circle-triangle-w
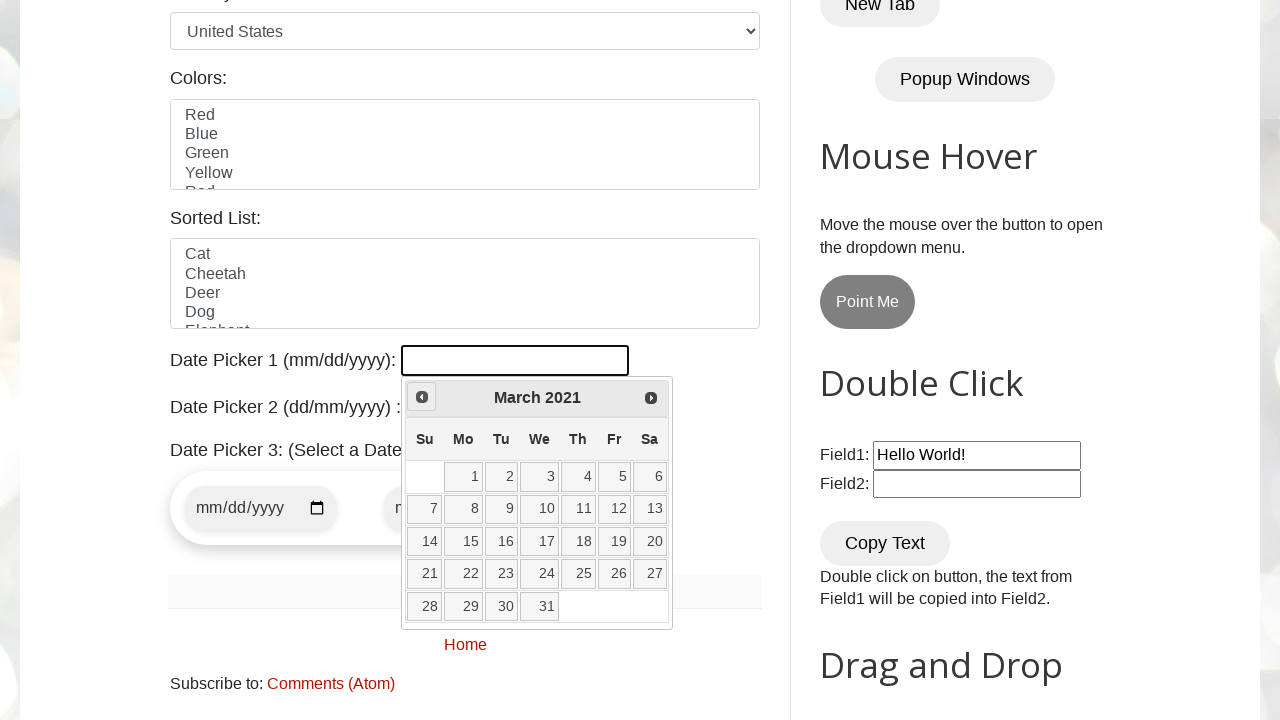

Retrieved current month: March, current year: 2021
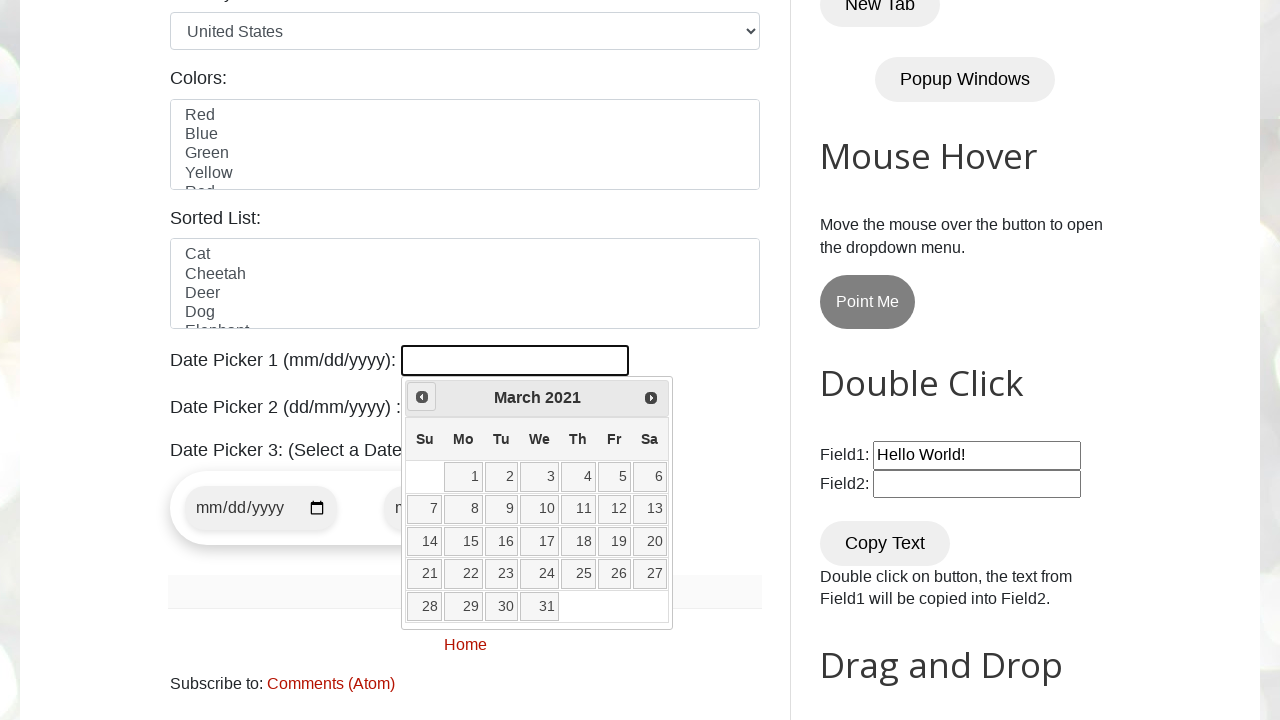

Clicked previous month button to navigate backwards at (422, 397) on span.ui-icon.ui-icon-circle-triangle-w
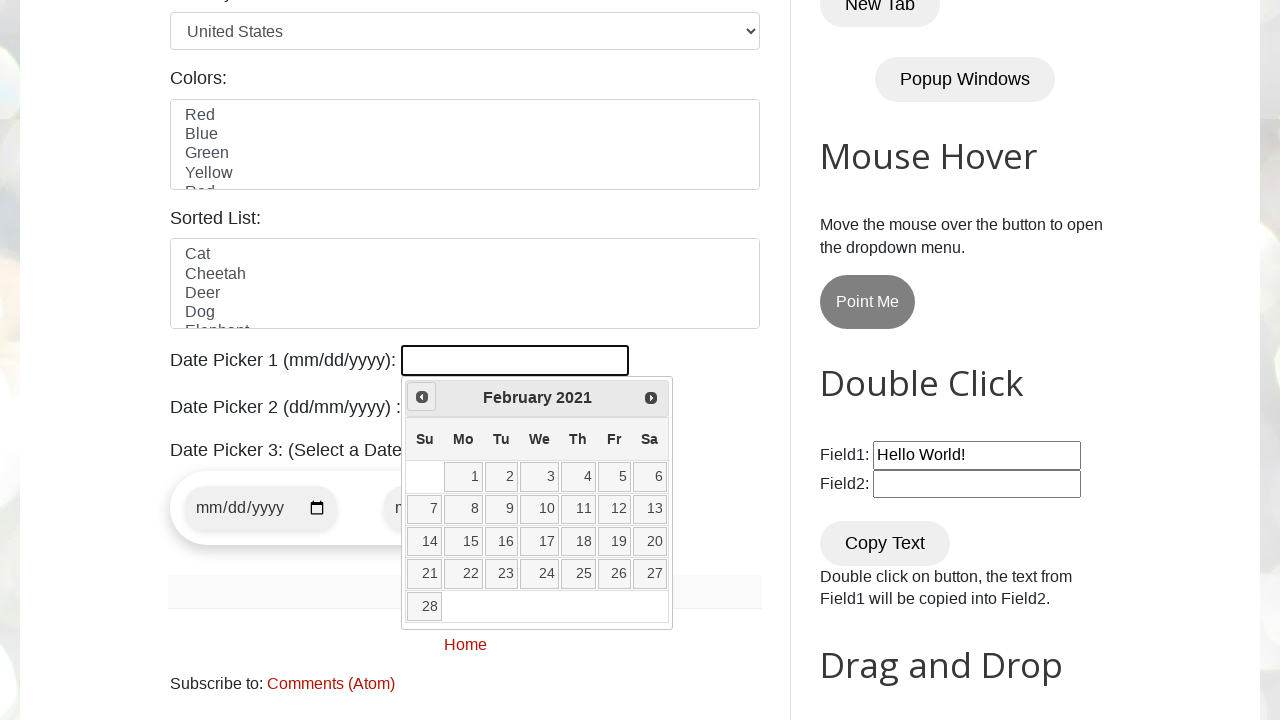

Retrieved current month: February, current year: 2021
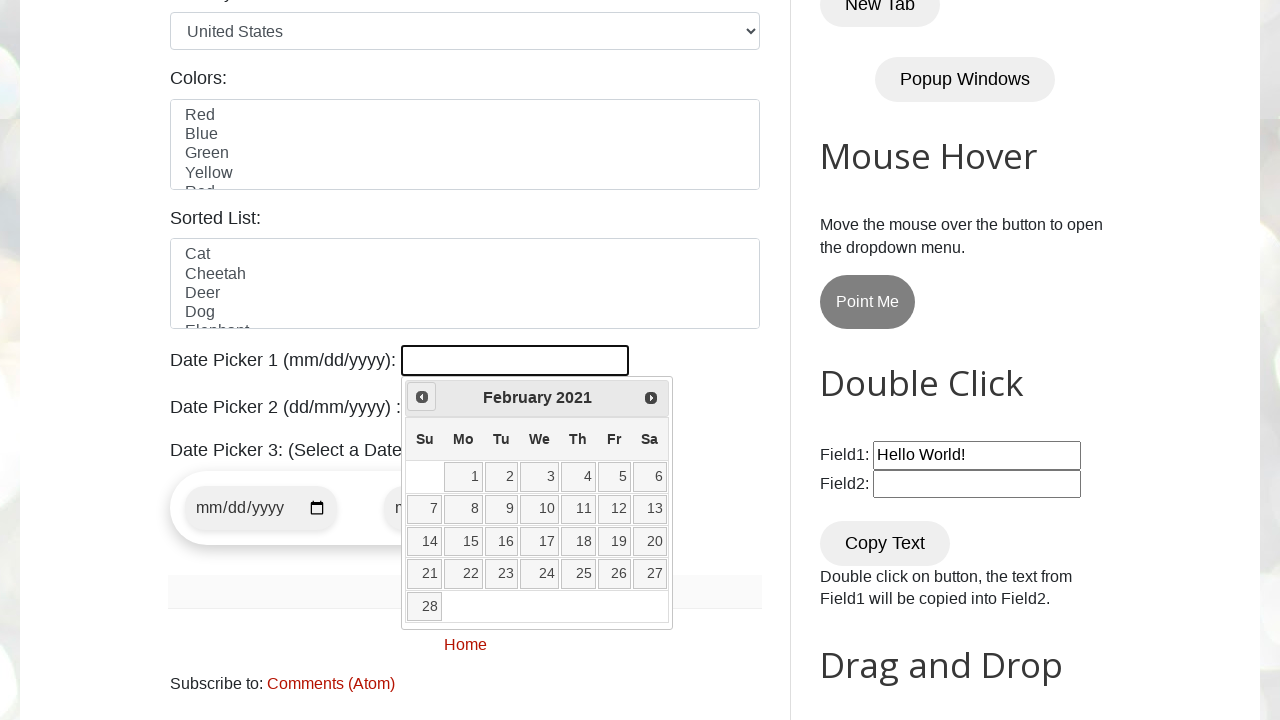

Clicked previous month button to navigate backwards at (422, 397) on span.ui-icon.ui-icon-circle-triangle-w
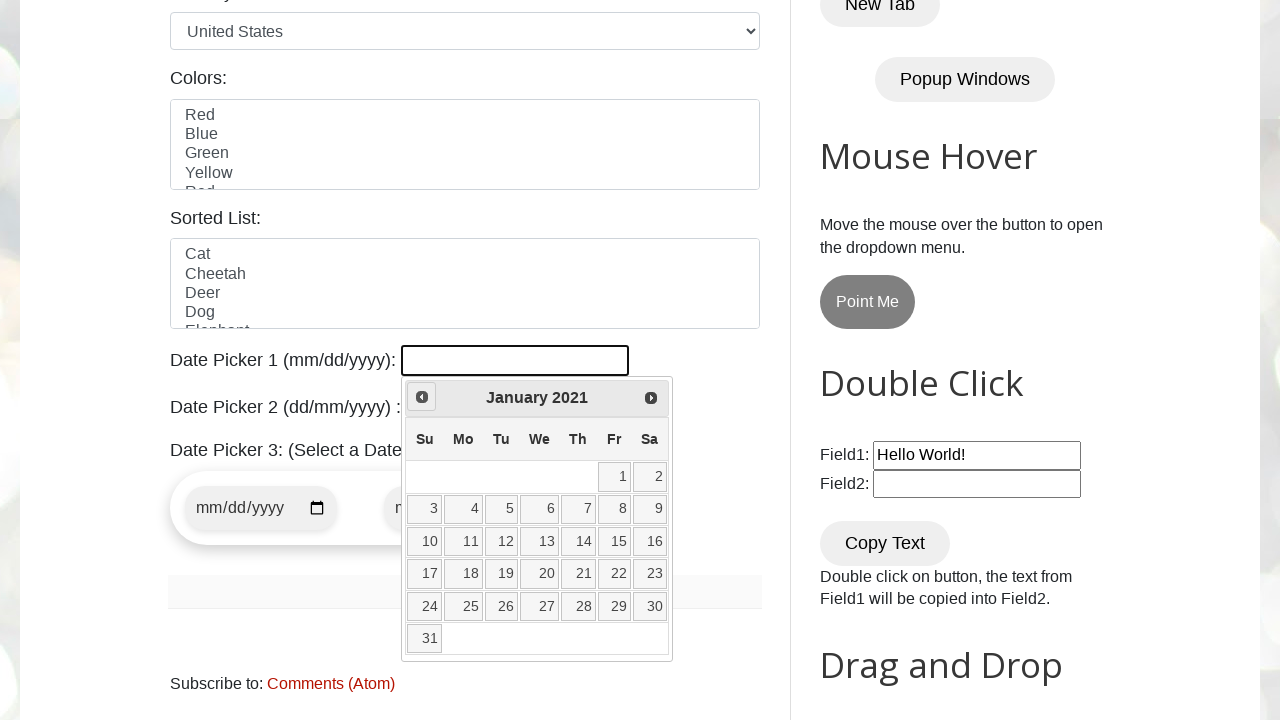

Retrieved current month: January, current year: 2021
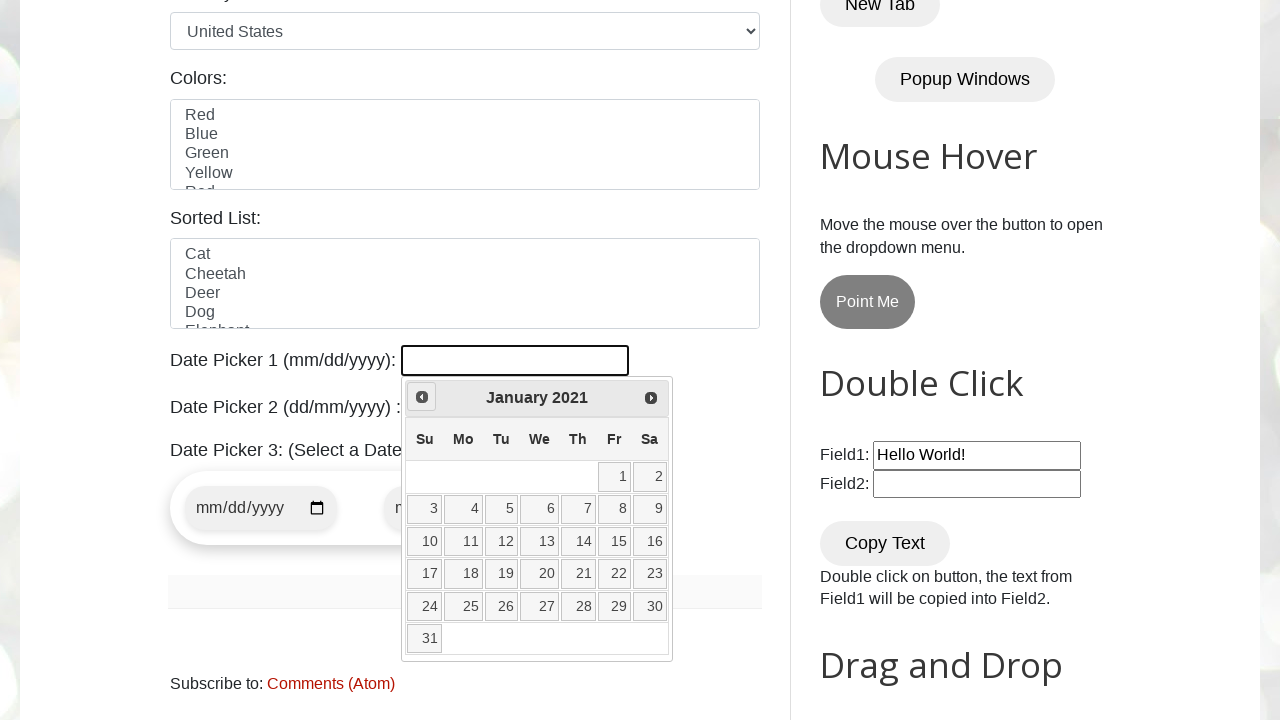

Clicked previous month button to navigate backwards at (422, 397) on span.ui-icon.ui-icon-circle-triangle-w
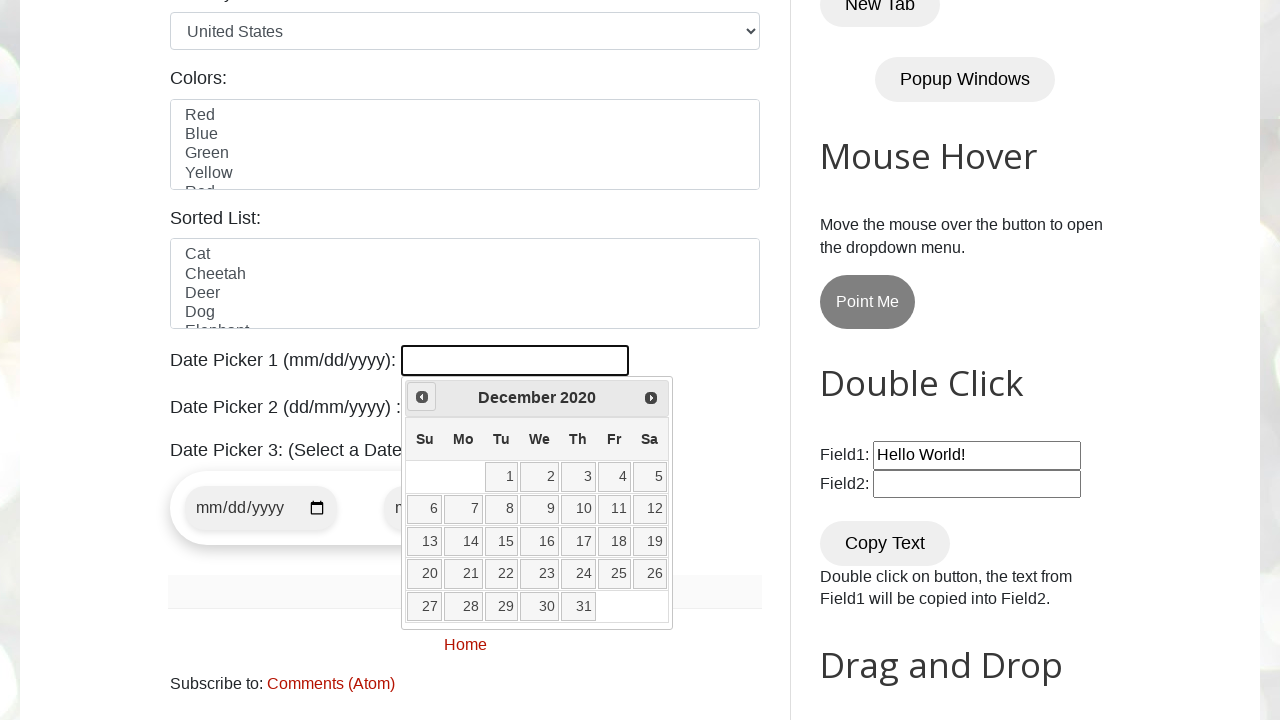

Retrieved current month: December, current year: 2020
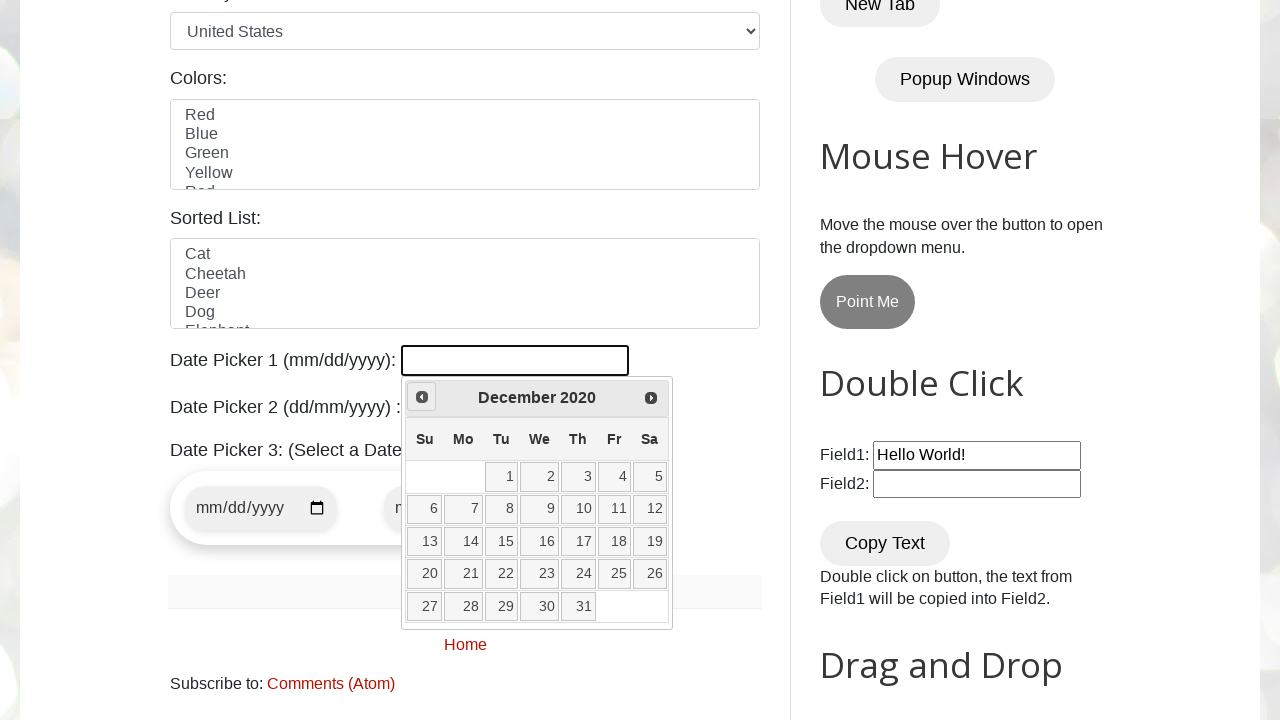

Reached target date: December 2020
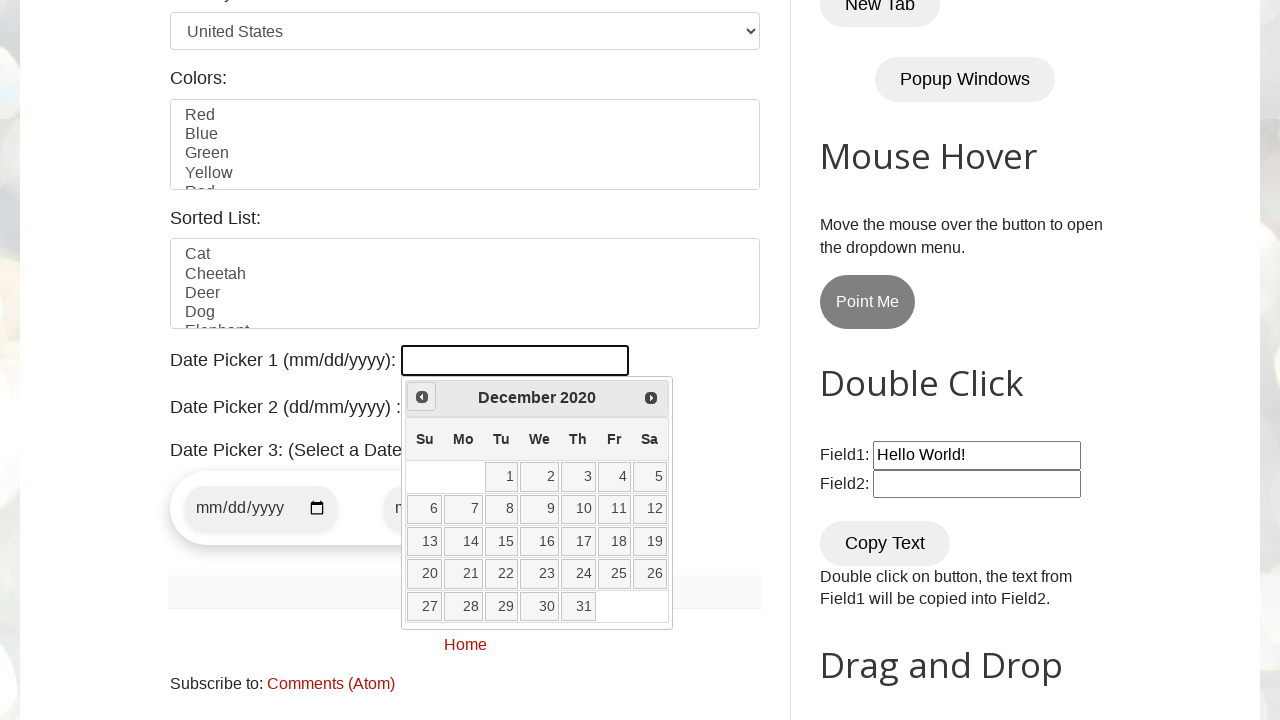

Retrieved all date elements from calendar
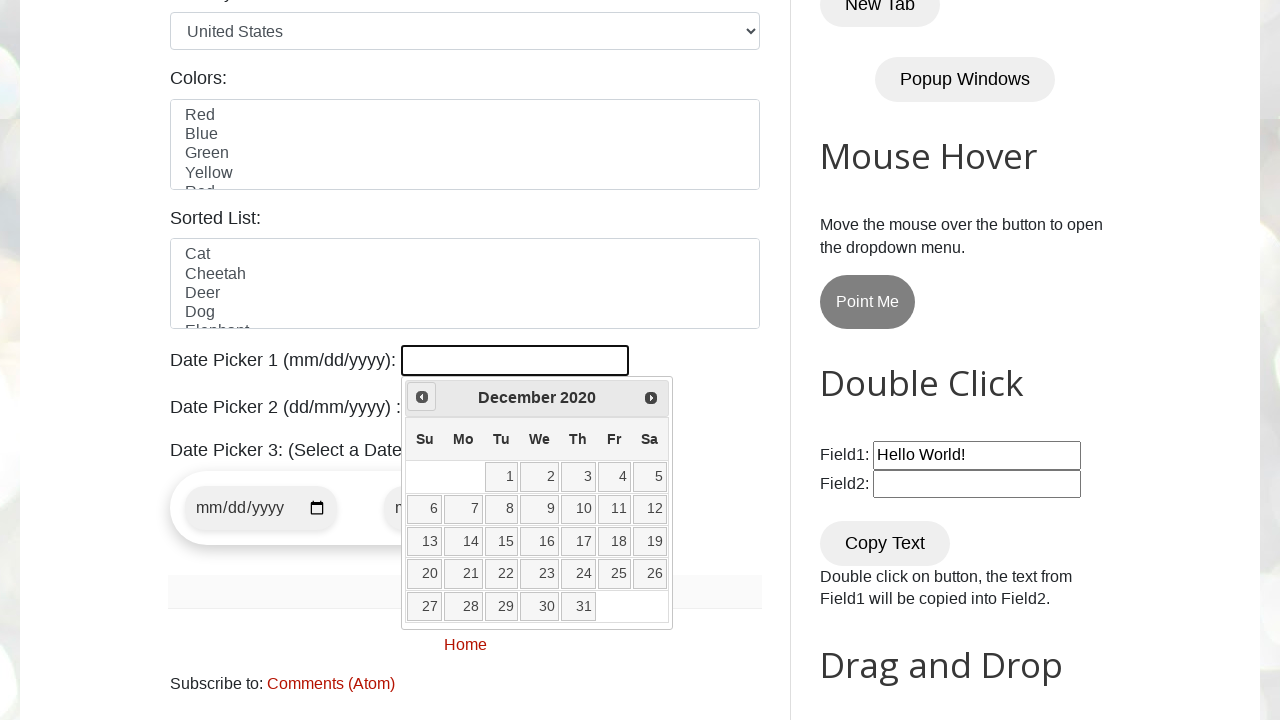

Selected date 15 from the calendar at (502, 542) on table.ui-datepicker-calendar tbody tr a >> nth=14
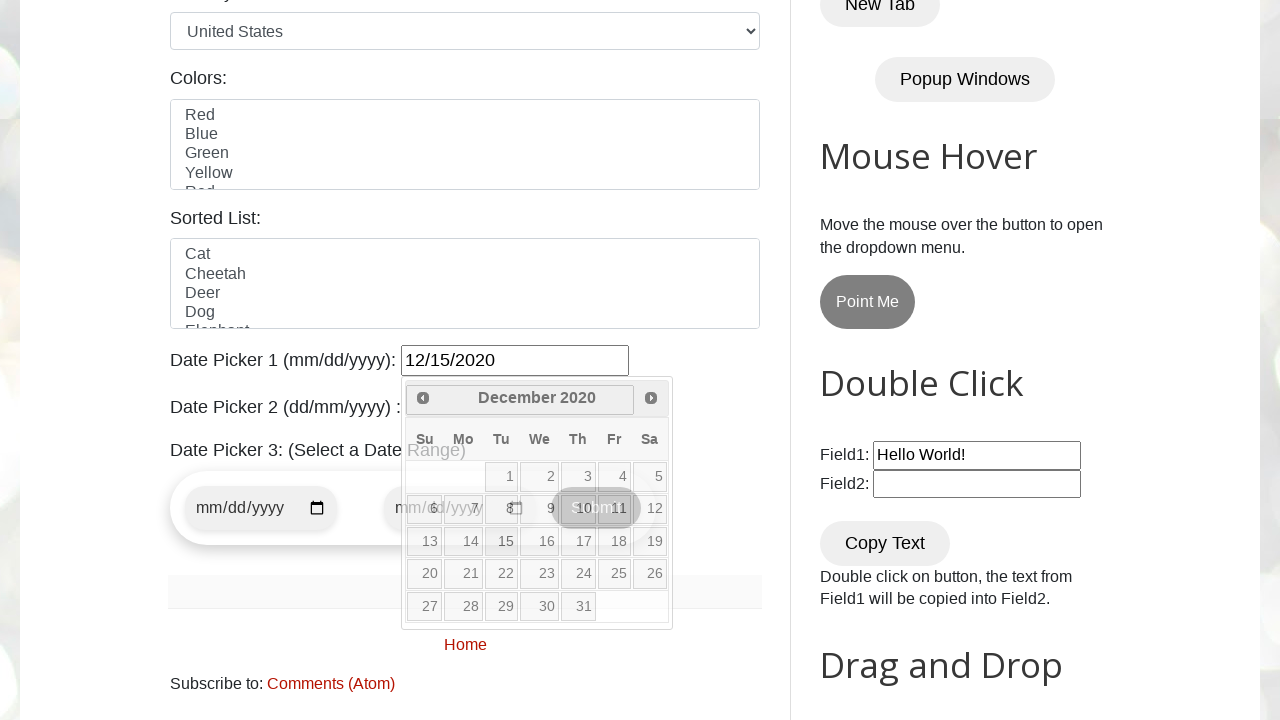

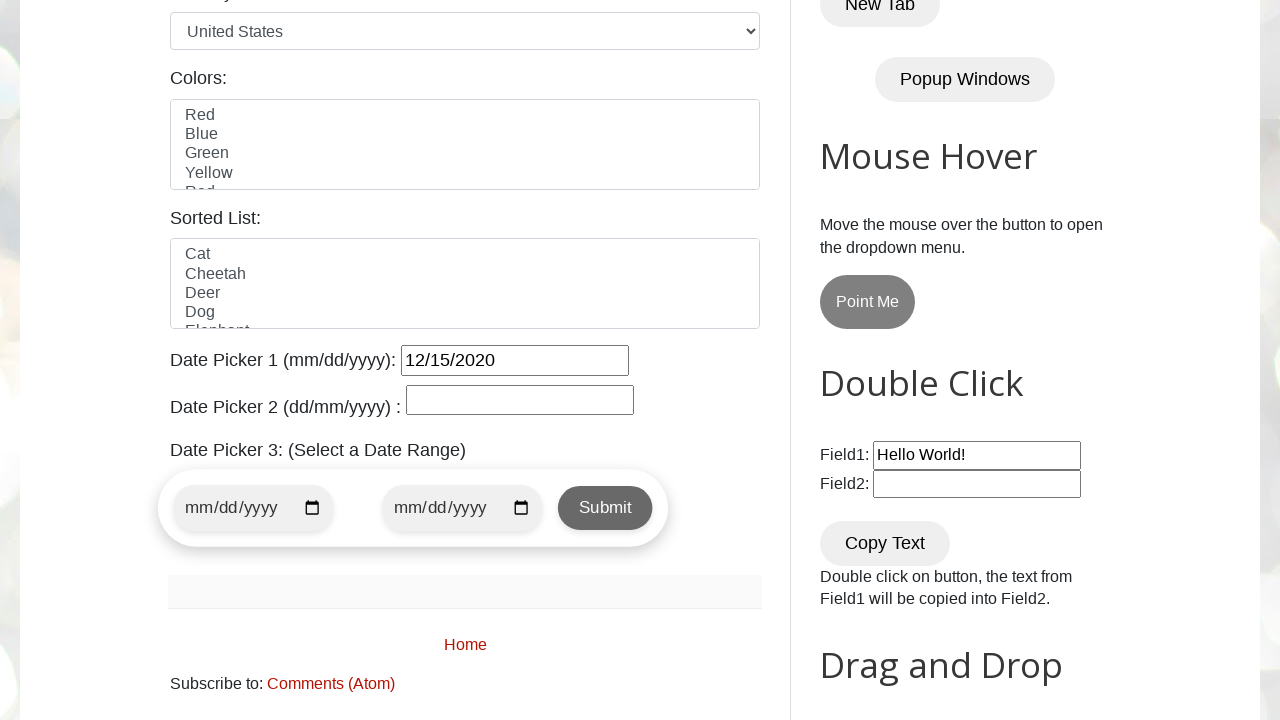